Tests XYZ Bank demo application by adding 5 customers, opening accounts, performing deposit and withdrawal transactions, and then deleting all customers to verify the full banking workflow.

Starting URL: https://www.globalsqa.com/angularJs-protractor/BankingProject/#/login

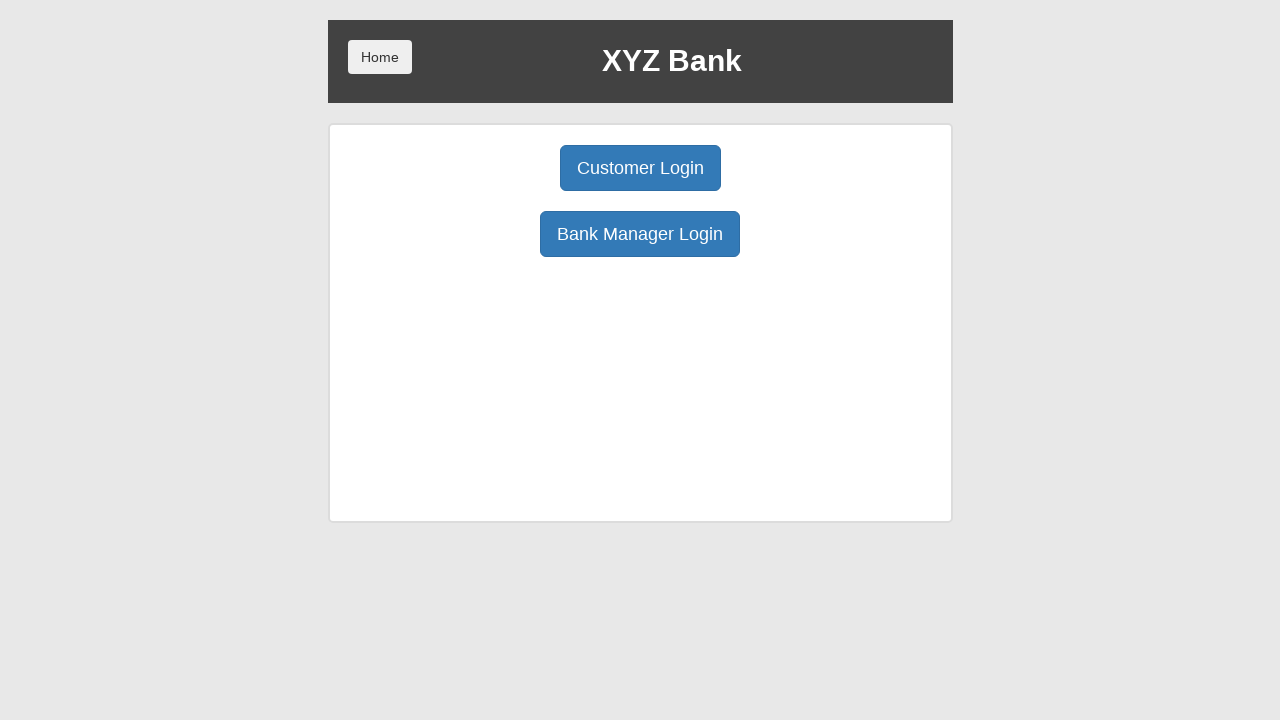

Clicked 'Bank Manager Login' button at (640, 234) on button:has-text('Bank Manager Login')
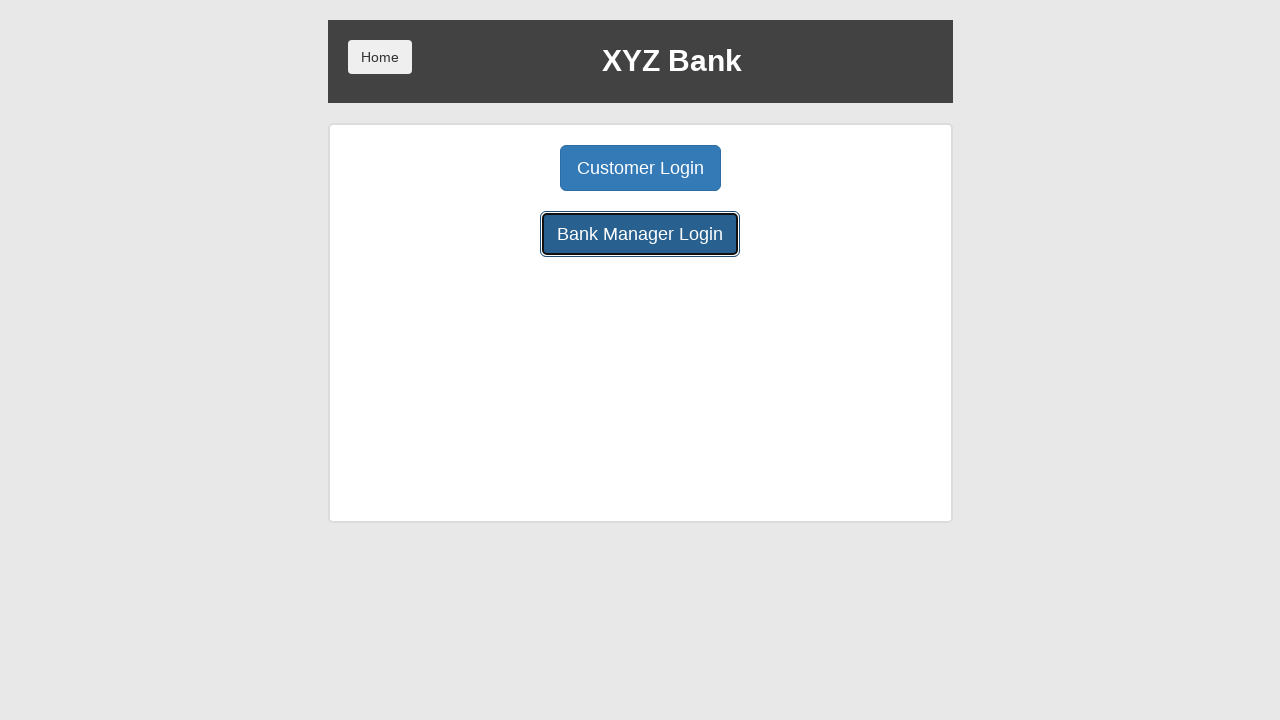

Clicked 'Add Customer' button at (502, 168) on button:has-text('Add Customer')
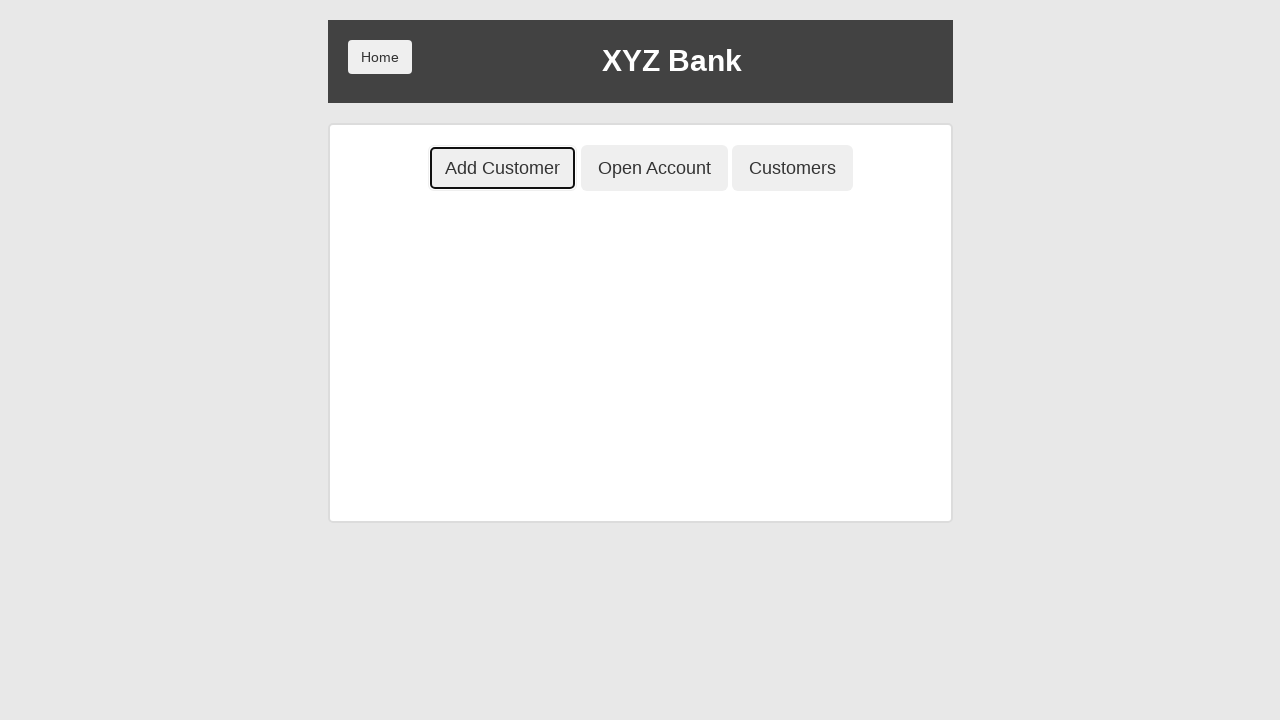

Filled First Name with 'Isldsh' on input[placeholder='First Name']
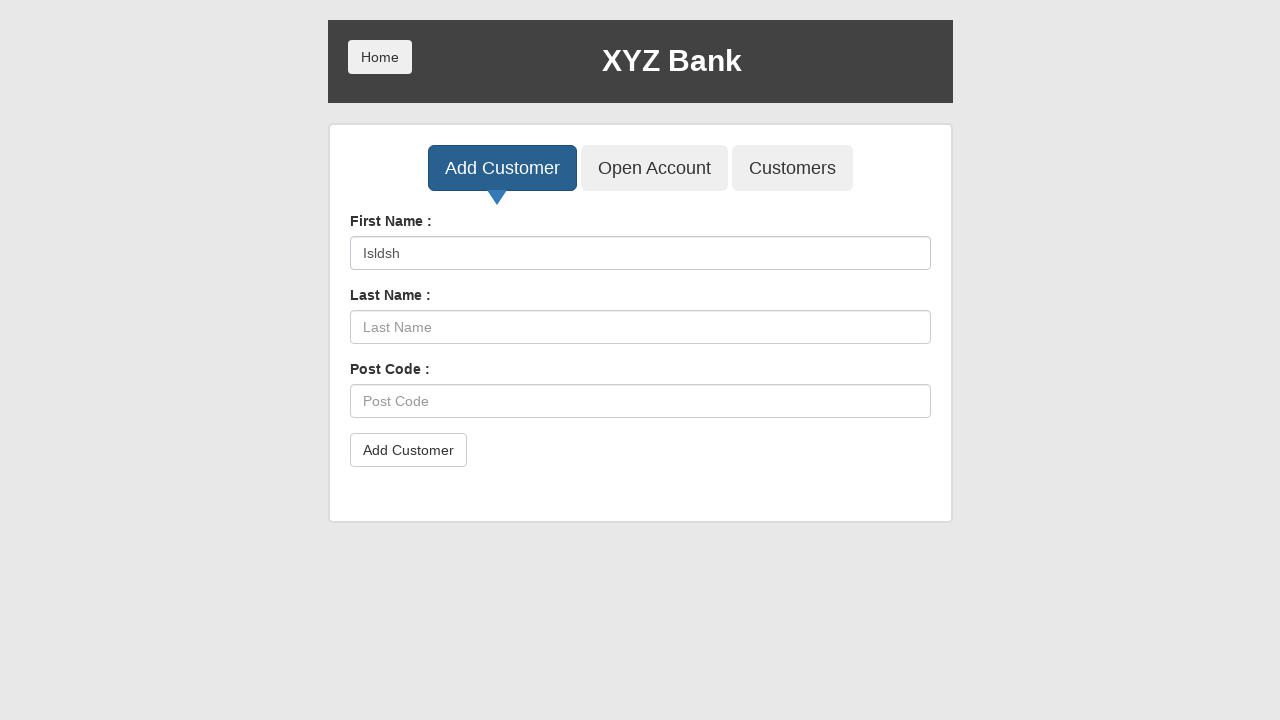

Filled Last Name with 'Zdmjjmuf' on input[placeholder='Last Name']
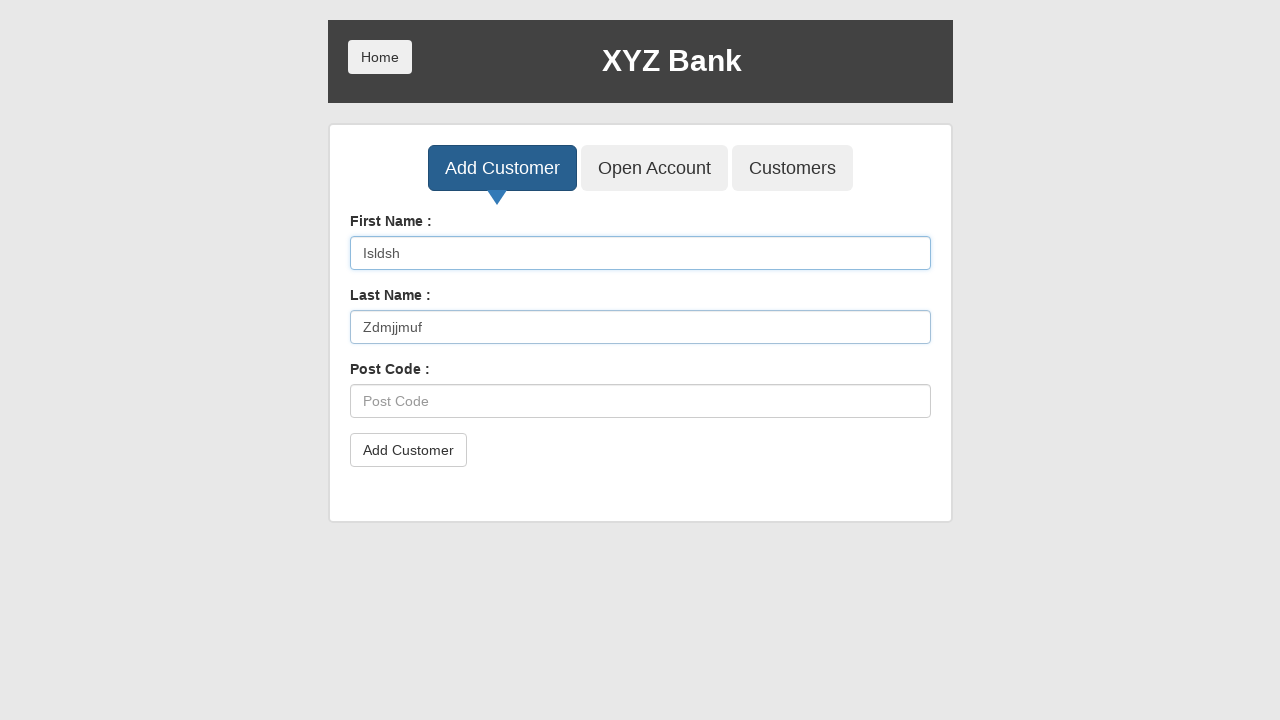

Filled Post Code with '91171' on input[placeholder='Post Code']
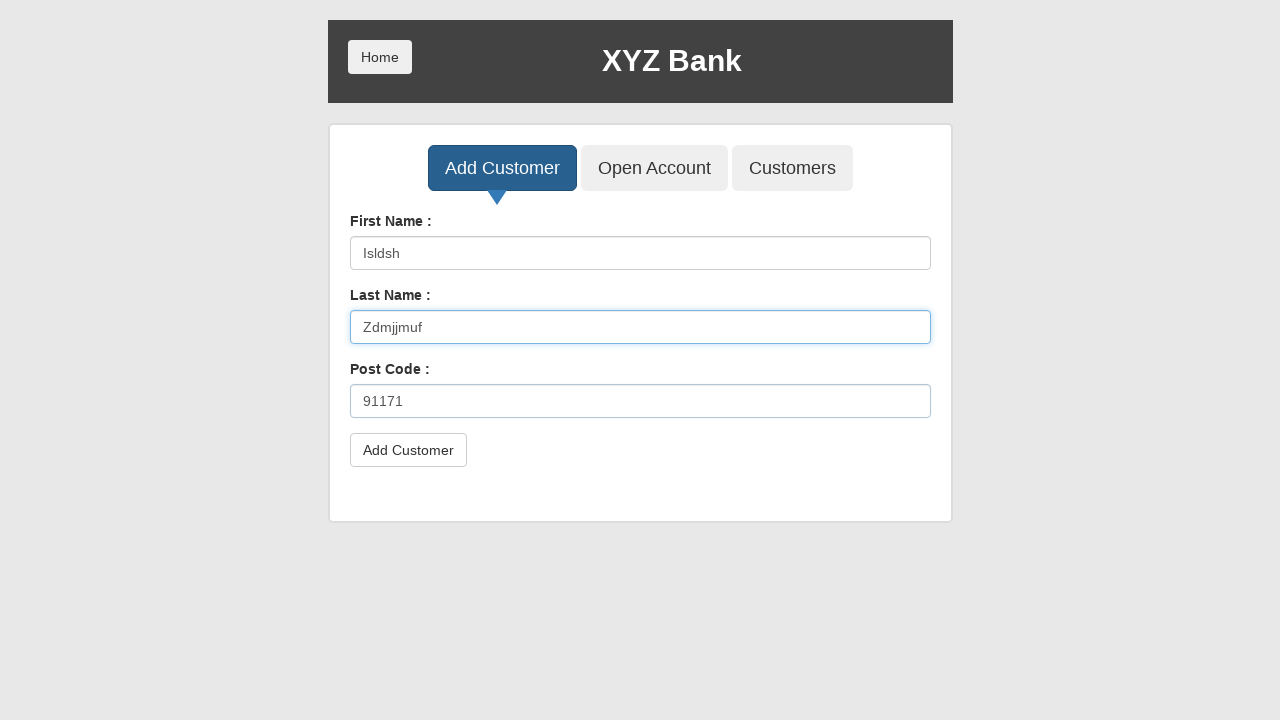

Clicked 'Add Customer' submit button (Customer 1 of 5) at (408, 450) on button[type='submit']:has-text('Add Customer')
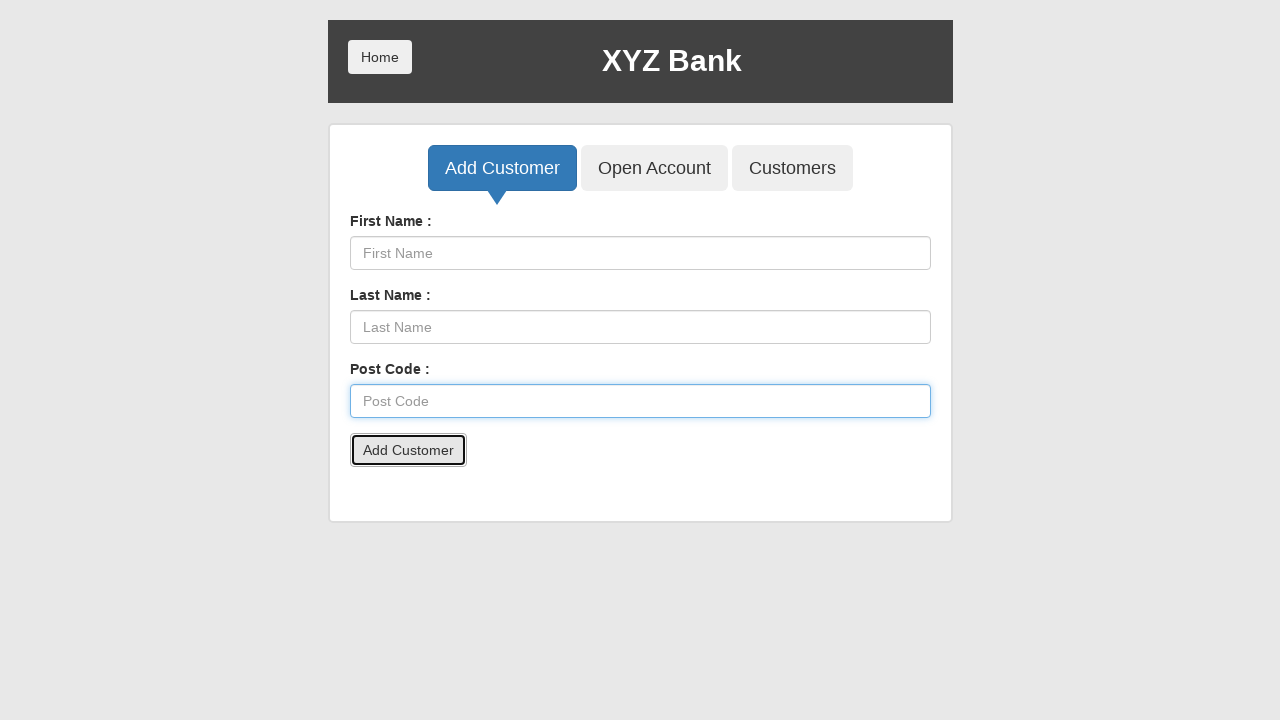

Accepted confirmation alert
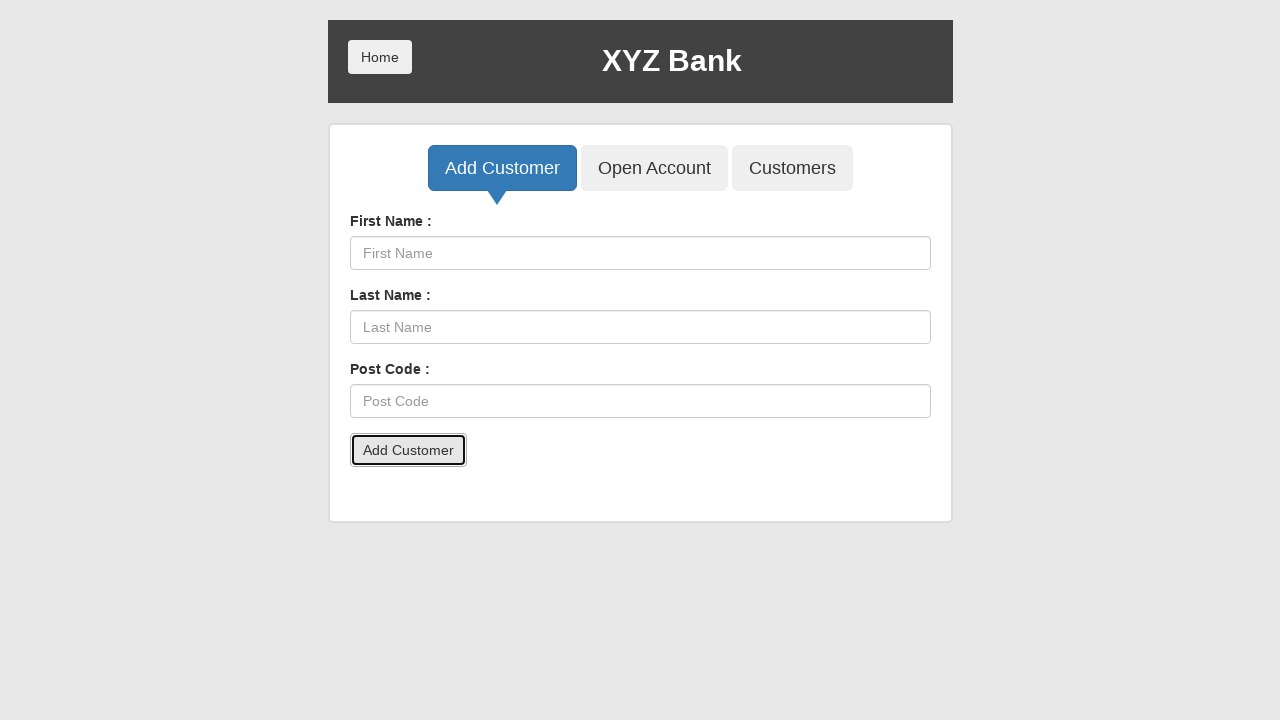

Waited for customer addition to complete
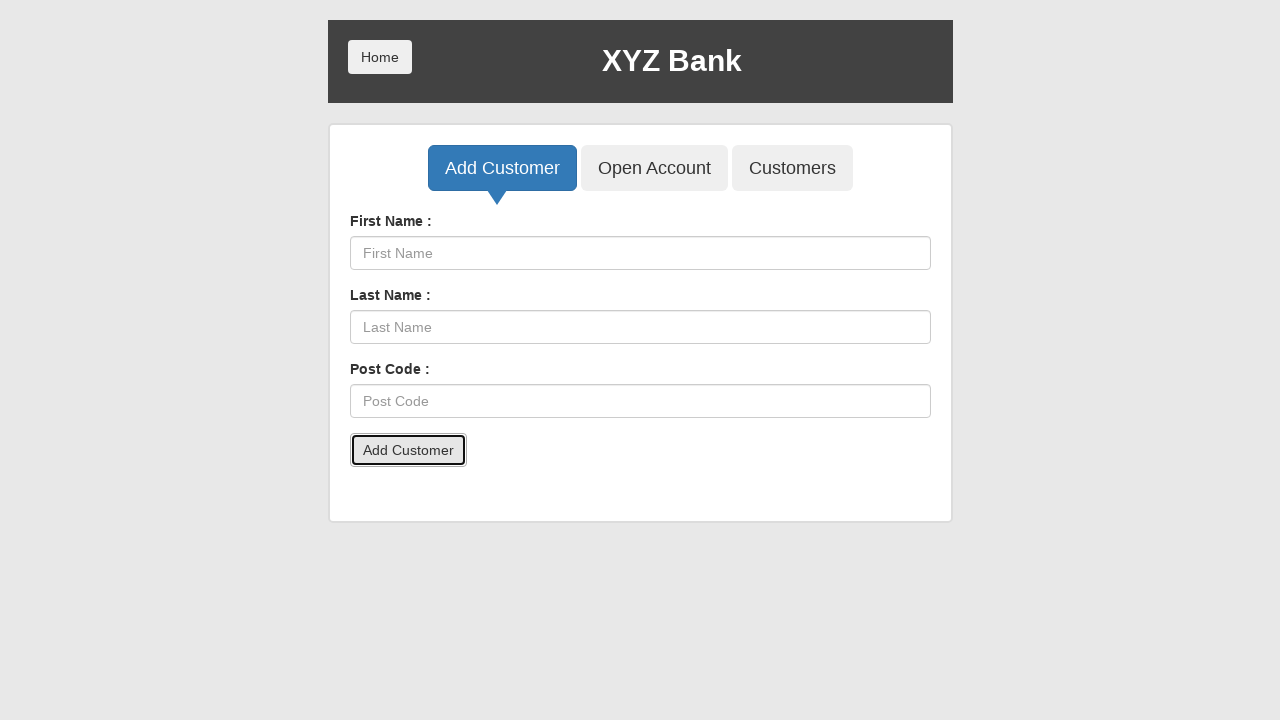

Filled First Name with 'Qwdaxi' on input[placeholder='First Name']
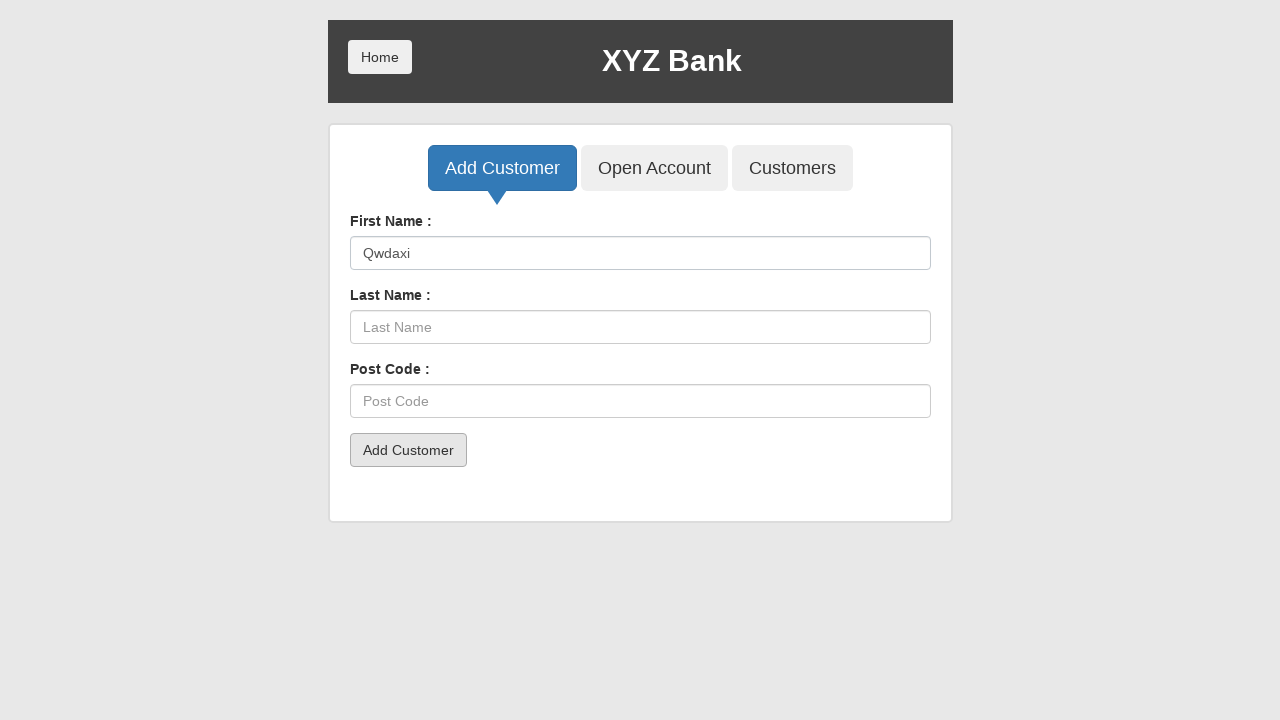

Filled Last Name with 'Wndpbgwd' on input[placeholder='Last Name']
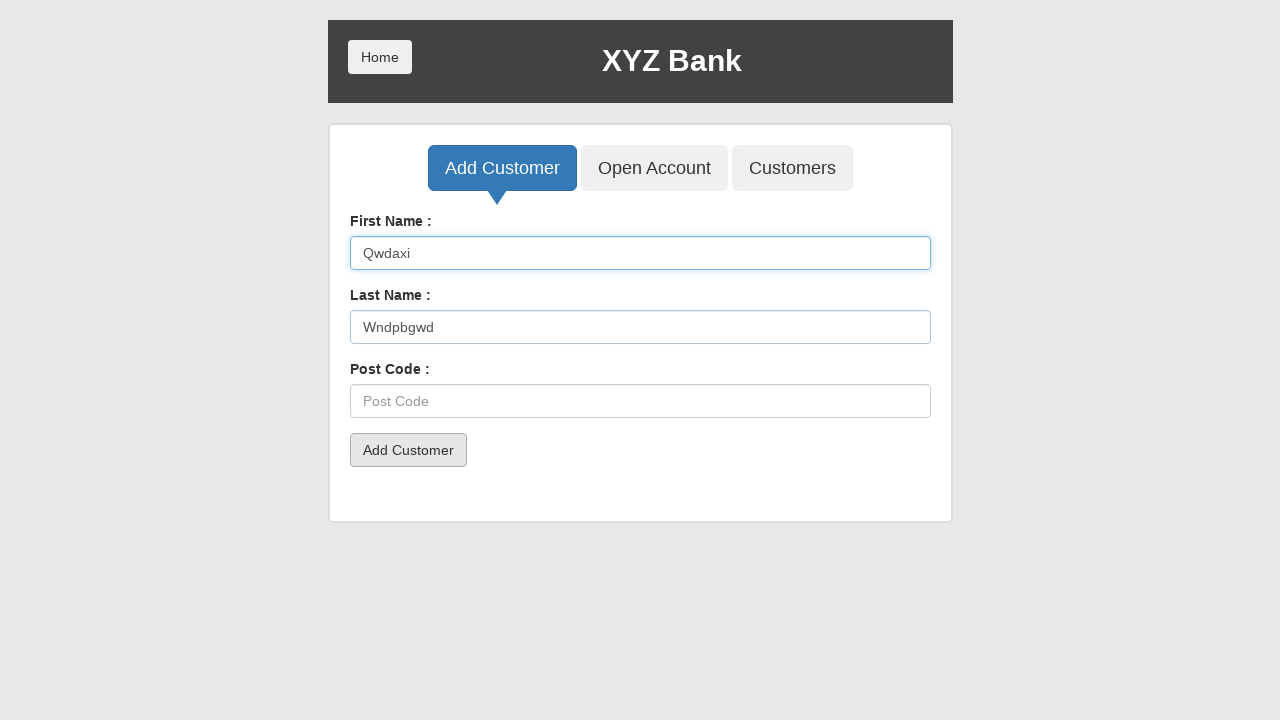

Filled Post Code with '83051' on input[placeholder='Post Code']
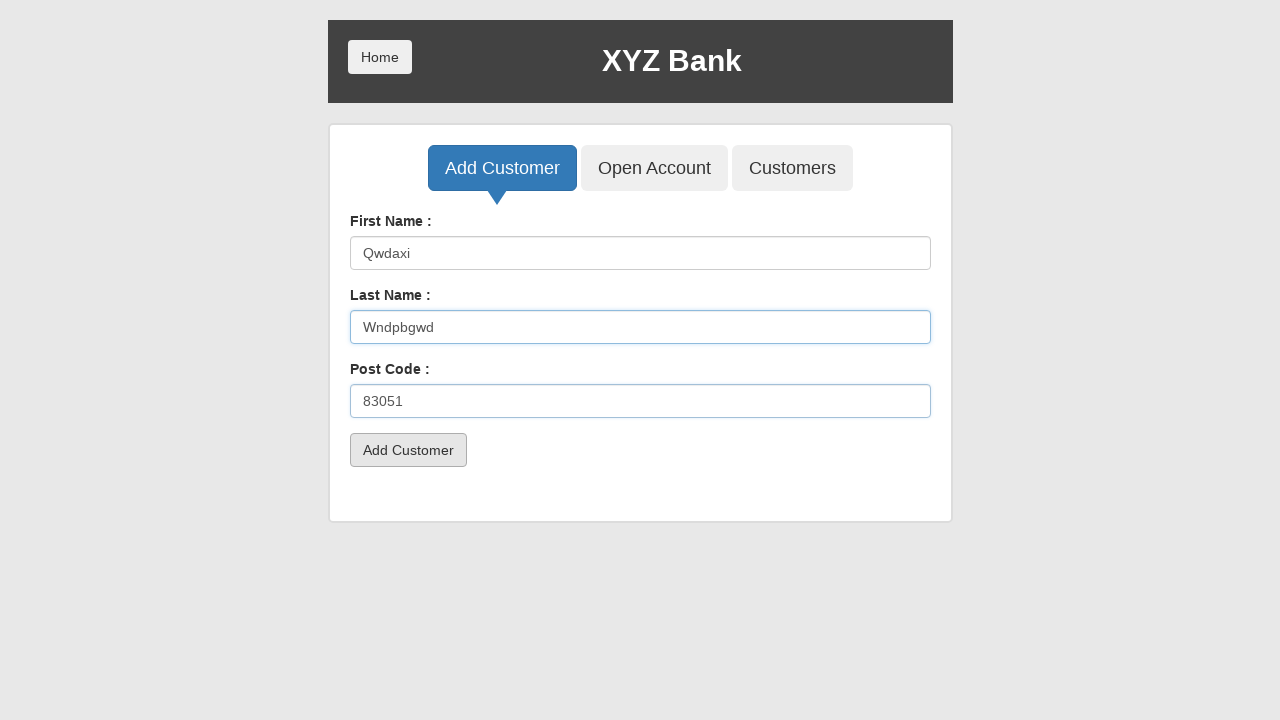

Clicked 'Add Customer' submit button (Customer 2 of 5) at (408, 450) on button[type='submit']:has-text('Add Customer')
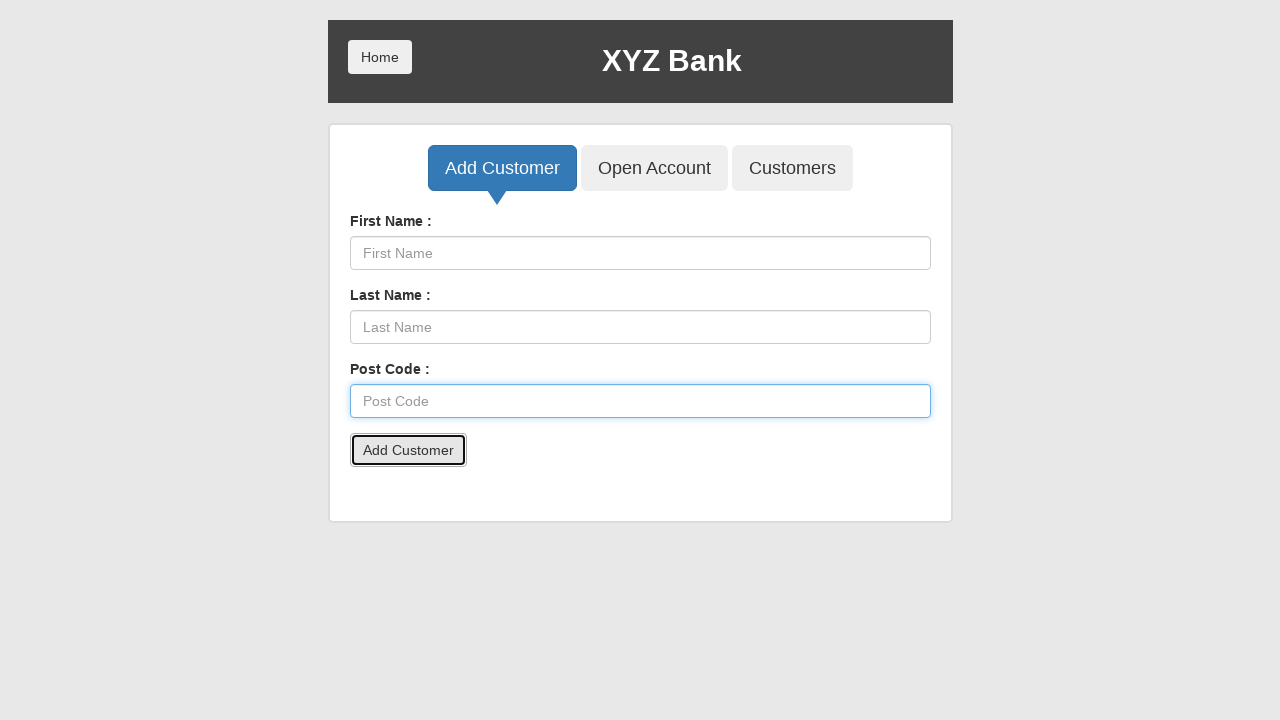

Accepted confirmation alert
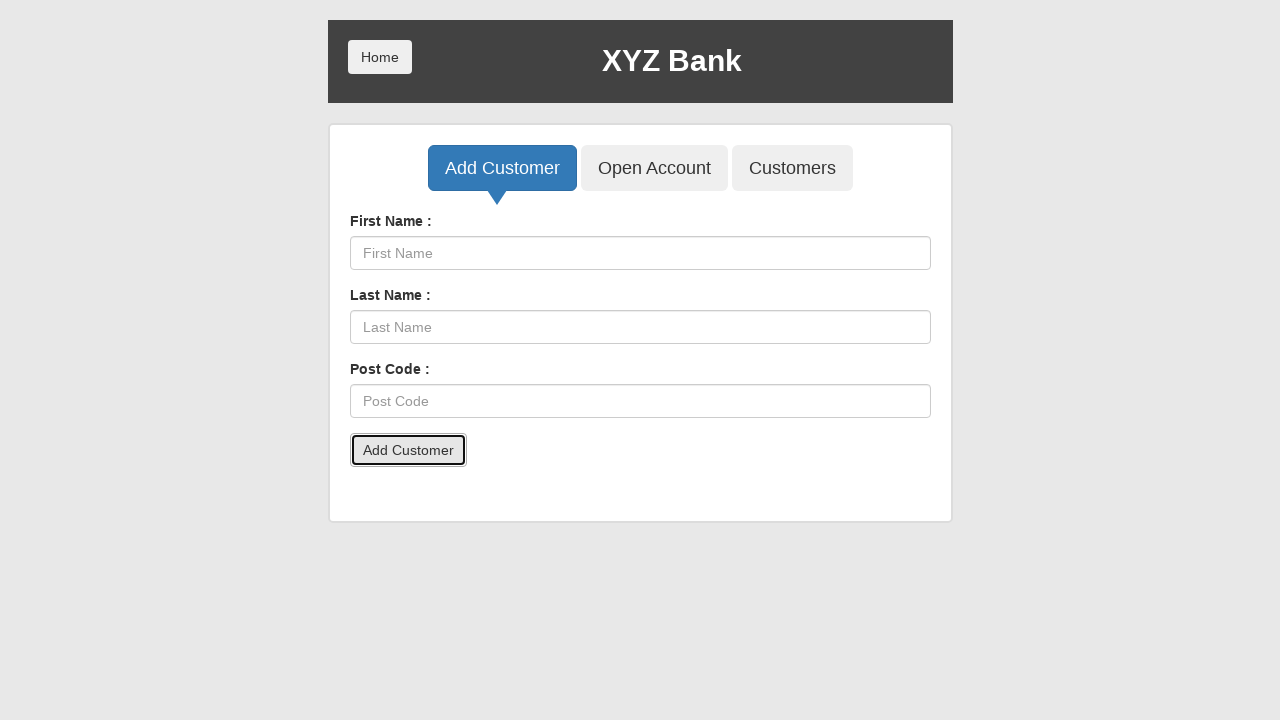

Waited for customer addition to complete
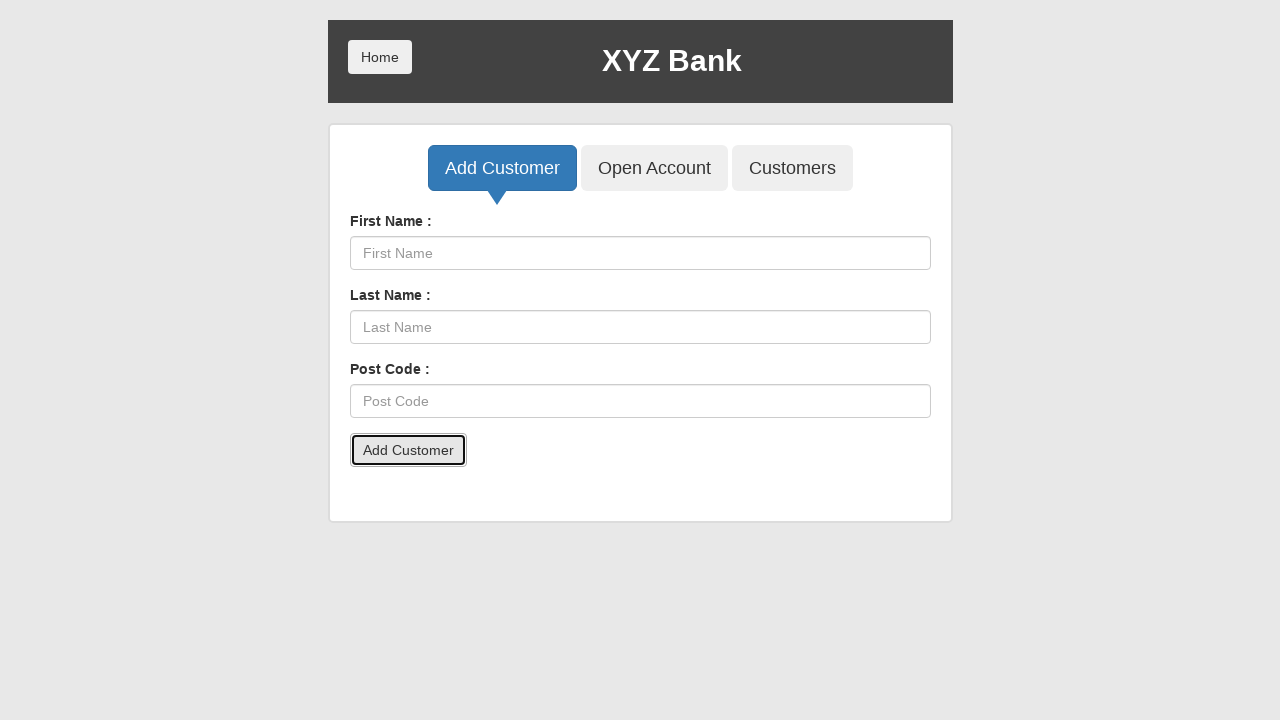

Filled First Name with 'Mboipu' on input[placeholder='First Name']
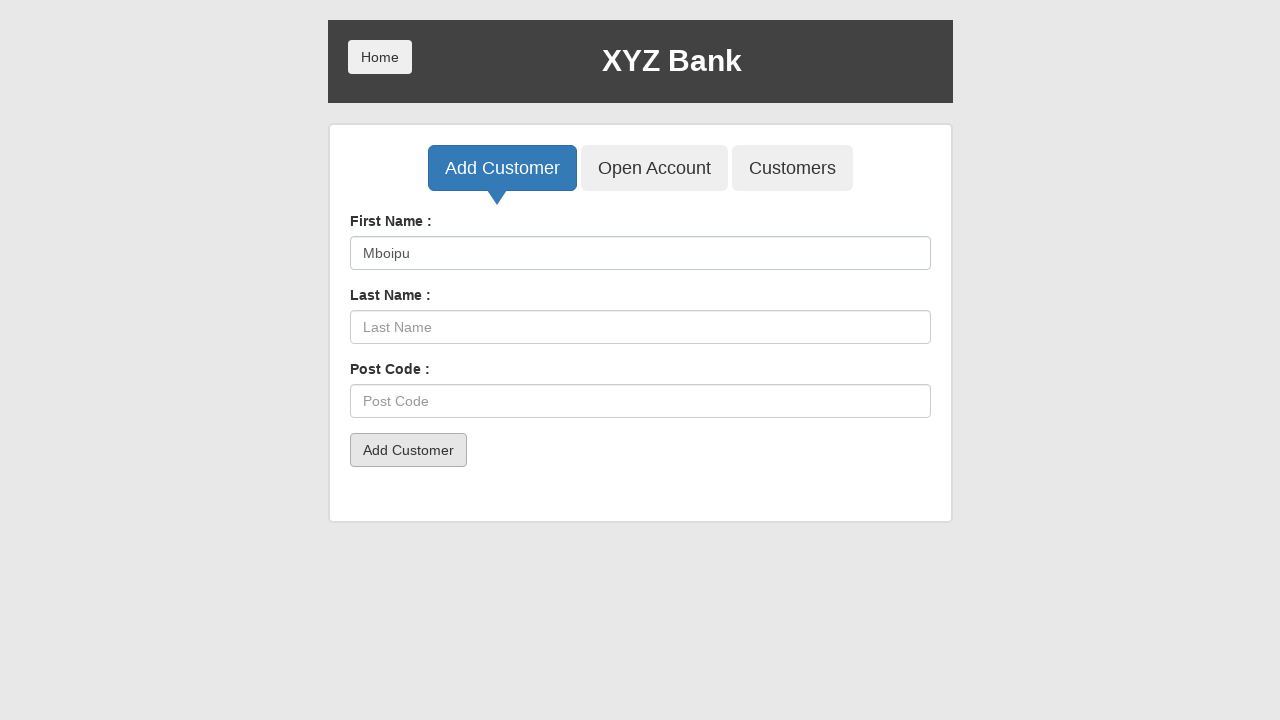

Filled Last Name with 'Evvejcmt' on input[placeholder='Last Name']
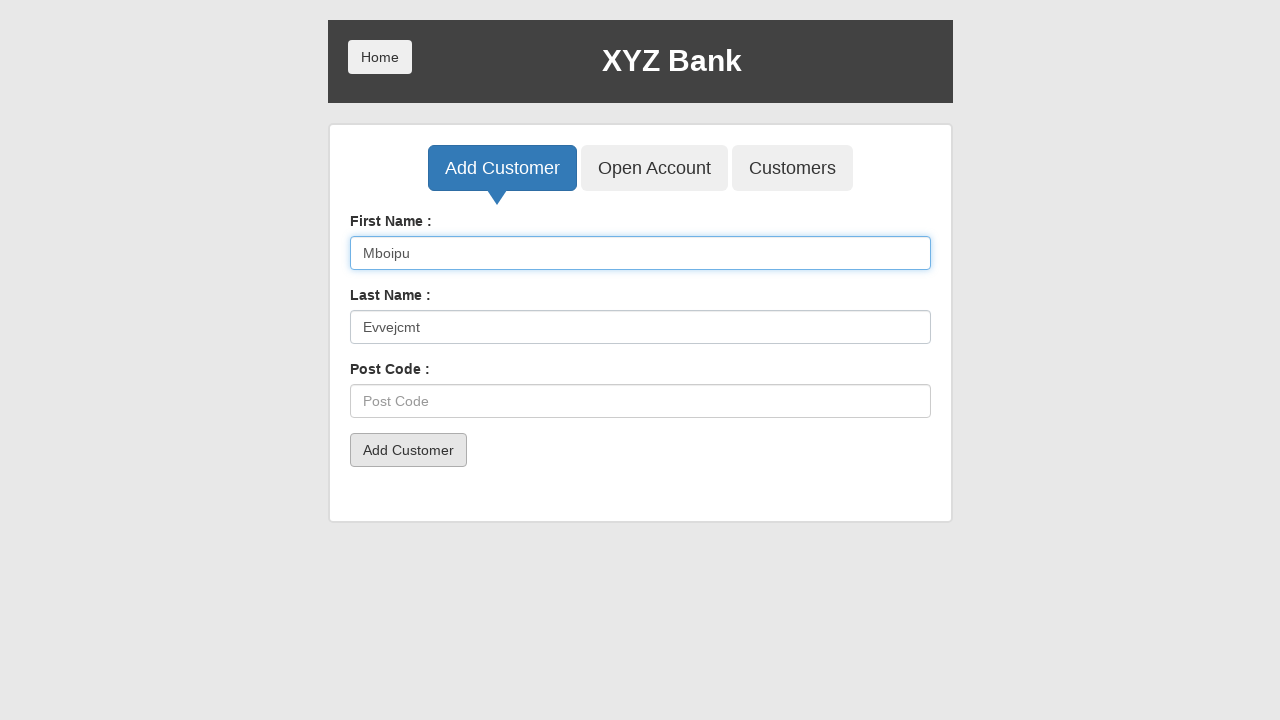

Filled Post Code with '49546' on input[placeholder='Post Code']
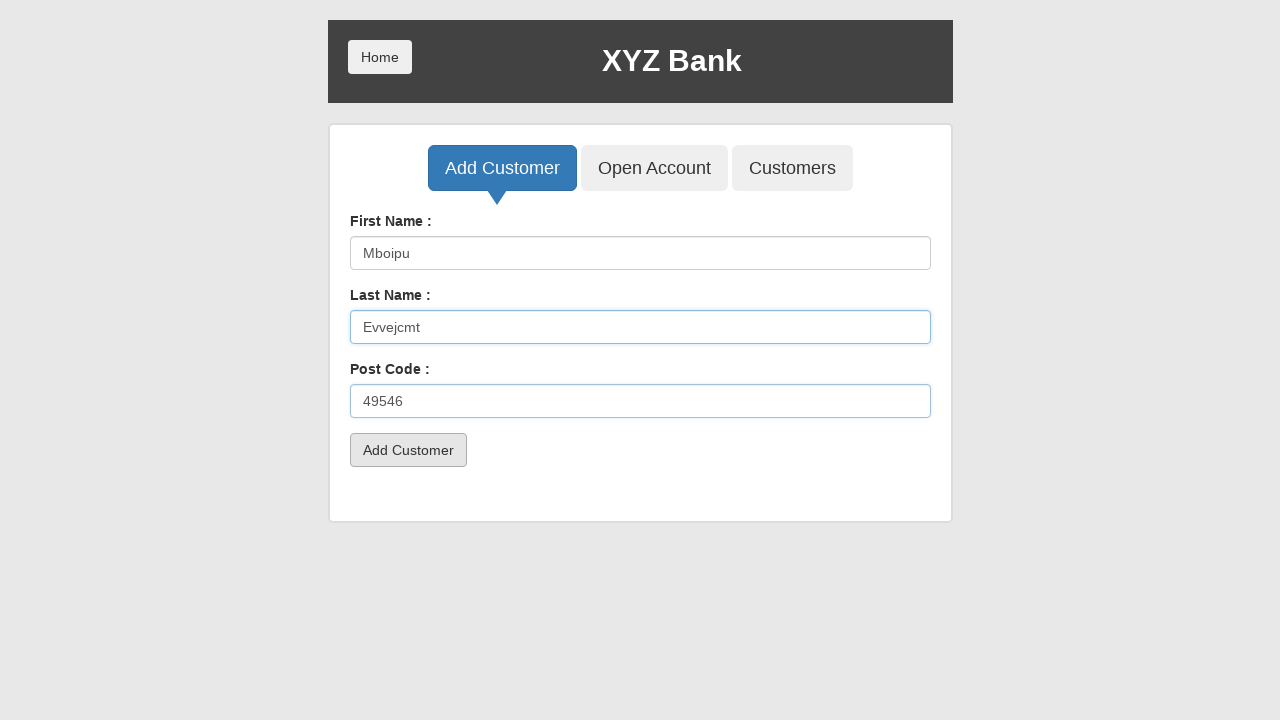

Clicked 'Add Customer' submit button (Customer 3 of 5) at (408, 450) on button[type='submit']:has-text('Add Customer')
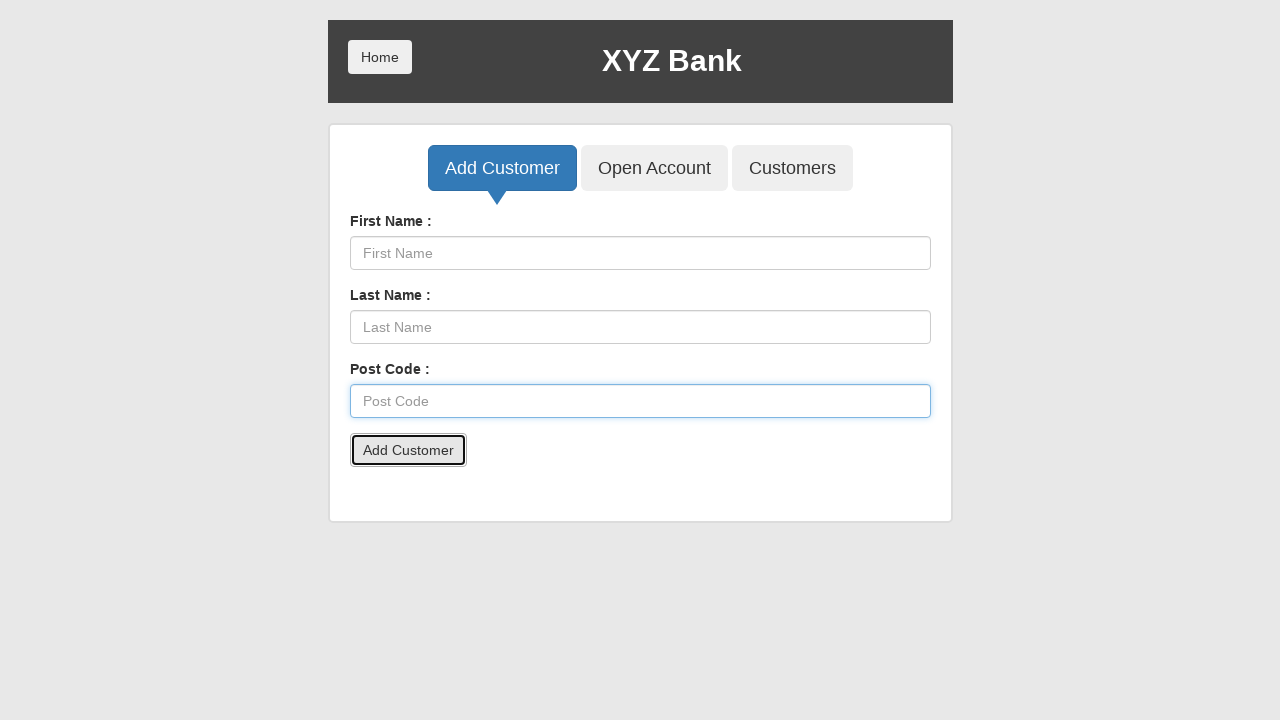

Accepted confirmation alert
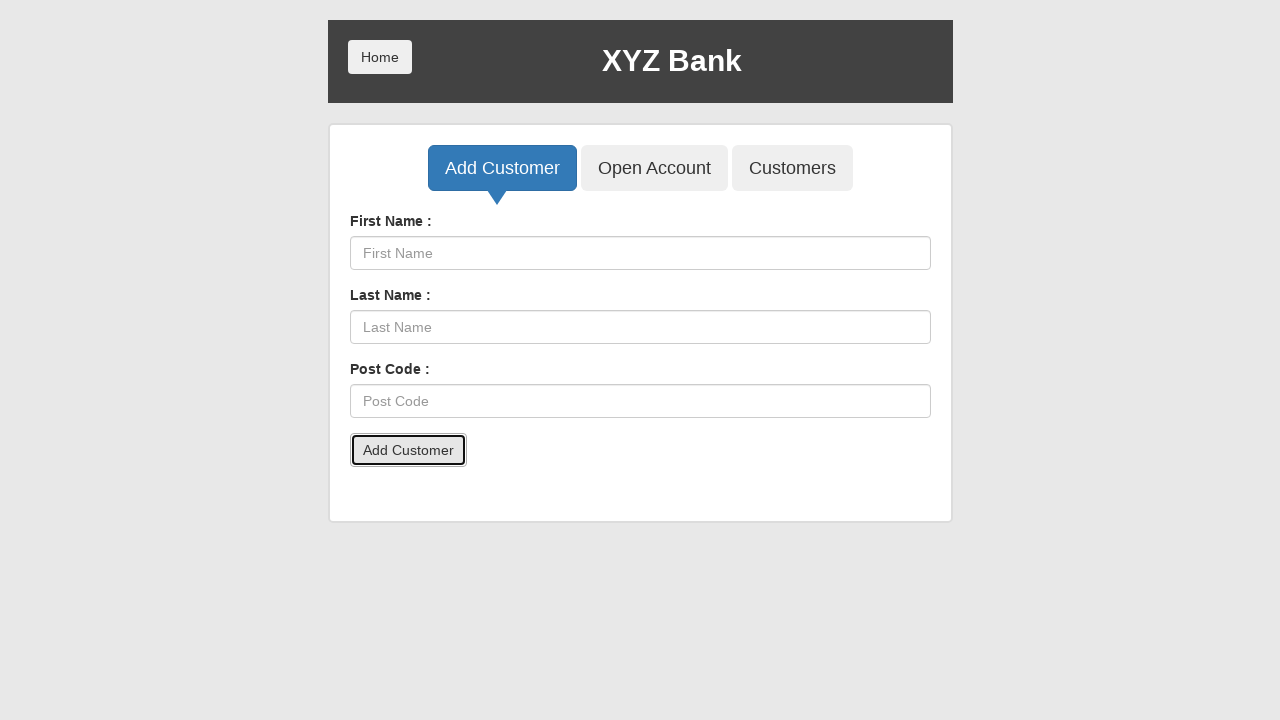

Waited for customer addition to complete
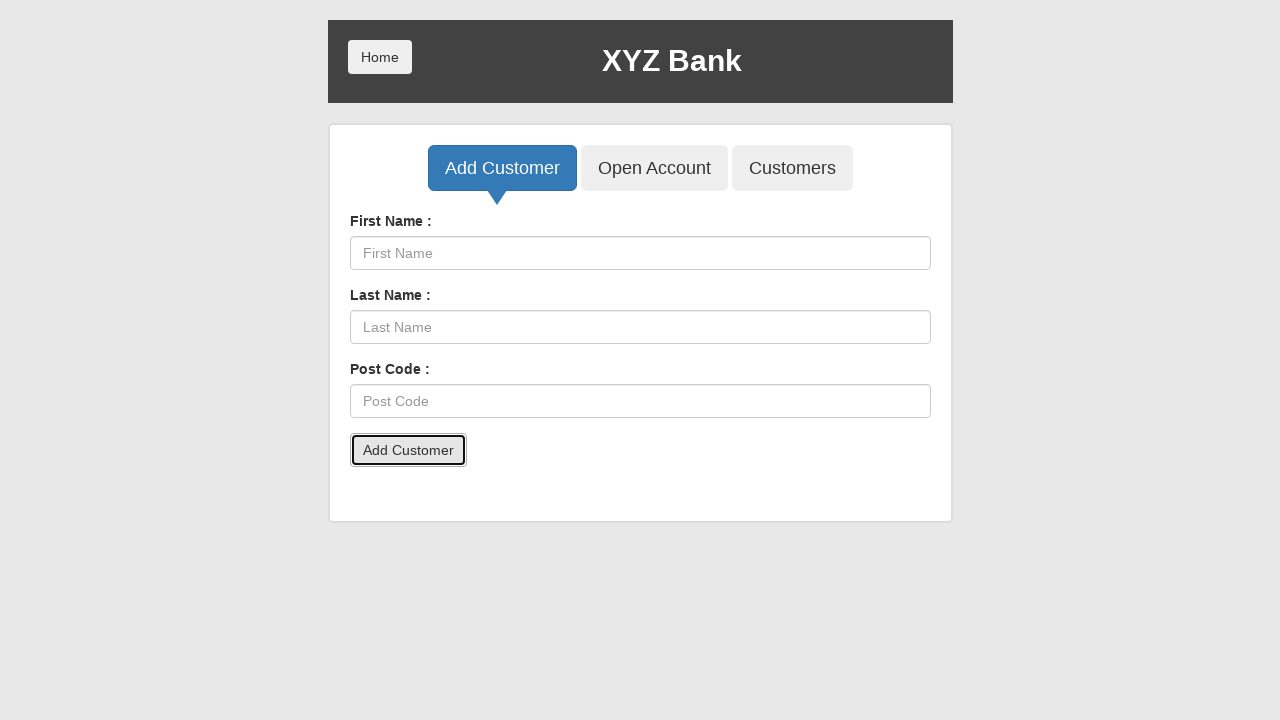

Filled First Name with 'Ywroaa' on input[placeholder='First Name']
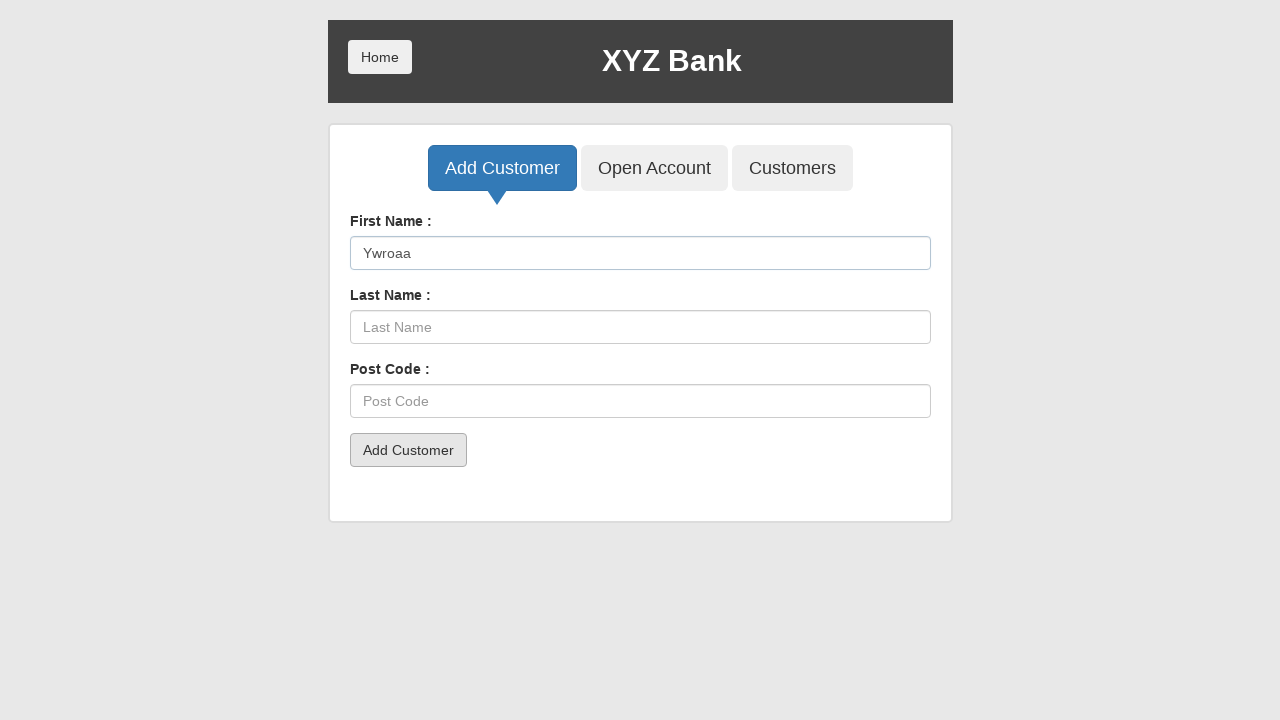

Filled Last Name with 'Epohqsdt' on input[placeholder='Last Name']
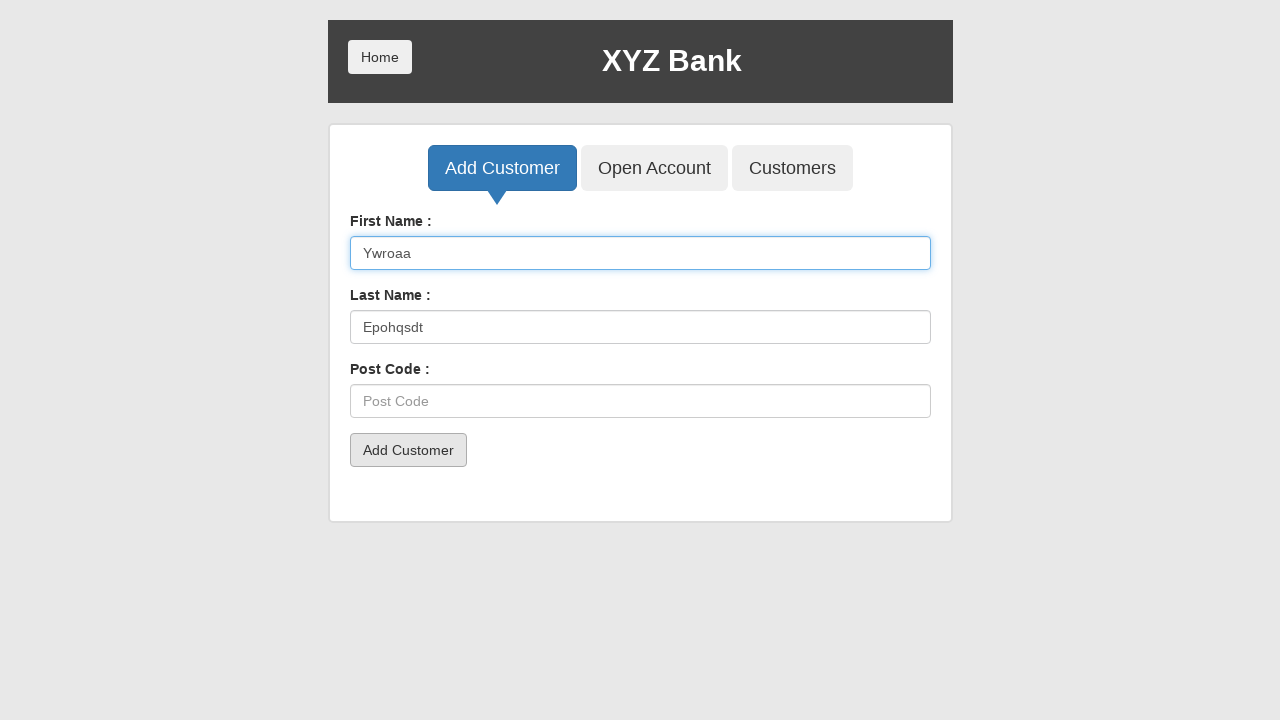

Filled Post Code with '31451' on input[placeholder='Post Code']
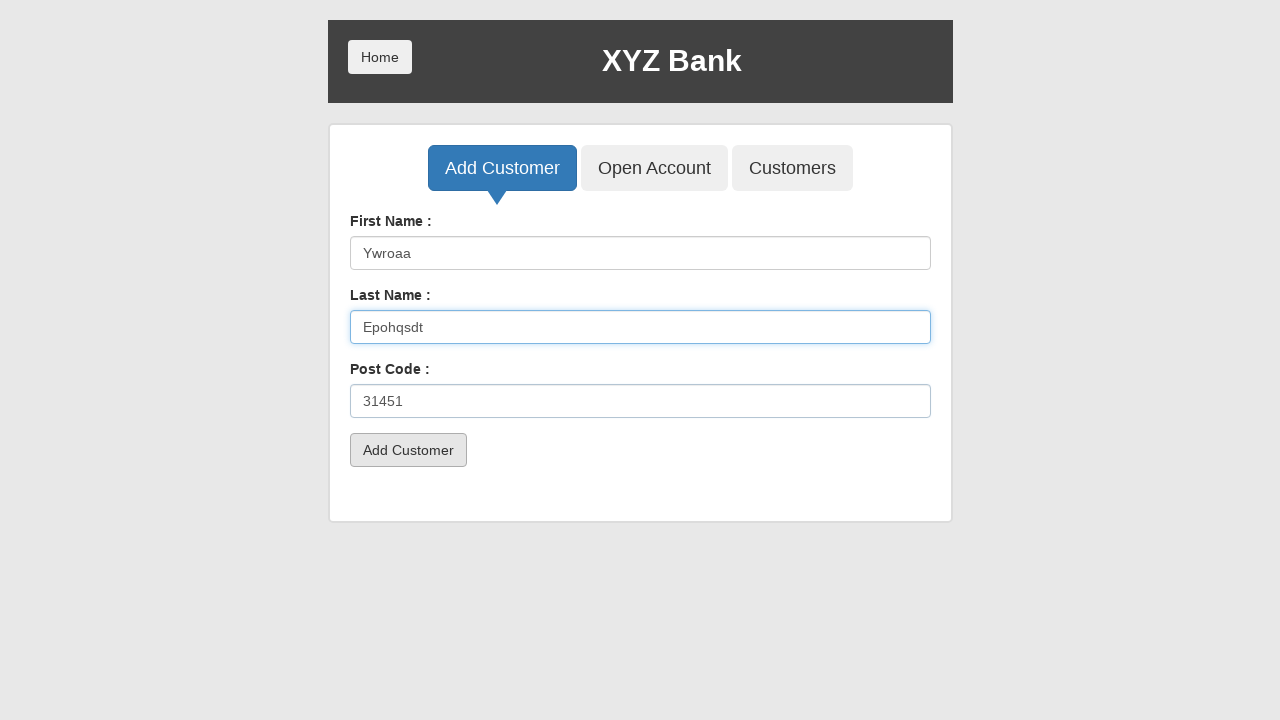

Clicked 'Add Customer' submit button (Customer 4 of 5) at (408, 450) on button[type='submit']:has-text('Add Customer')
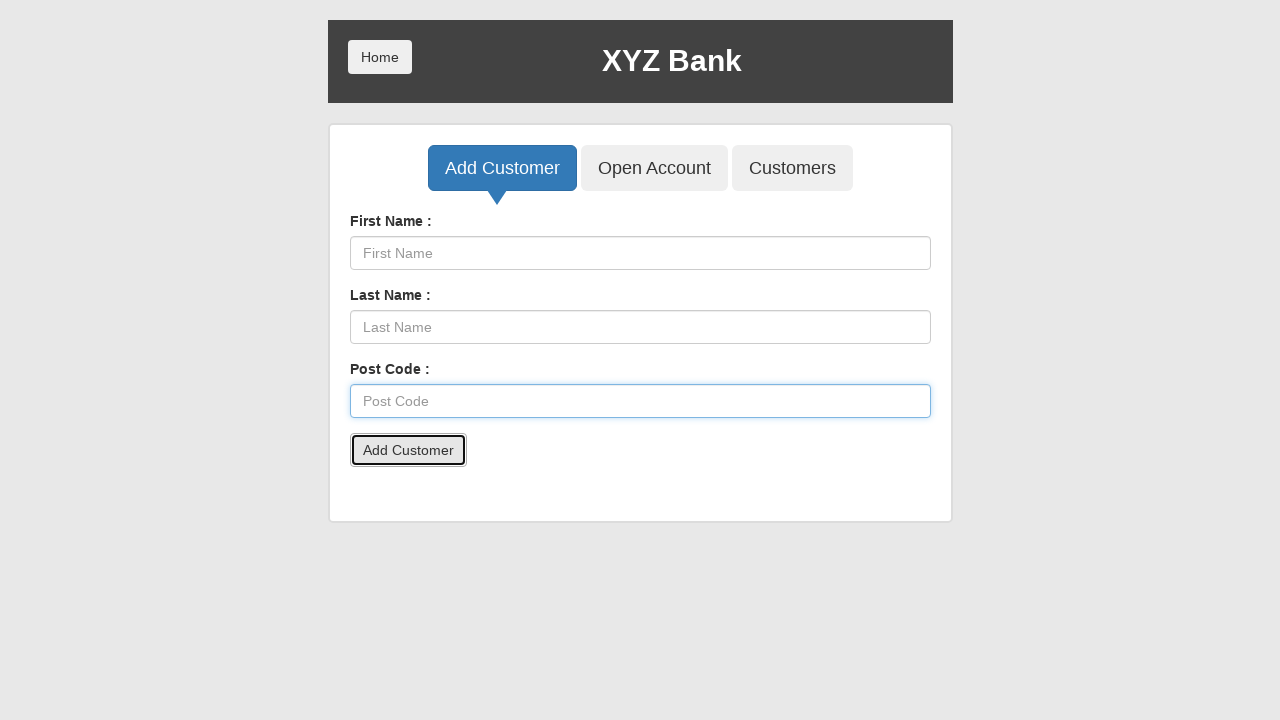

Accepted confirmation alert
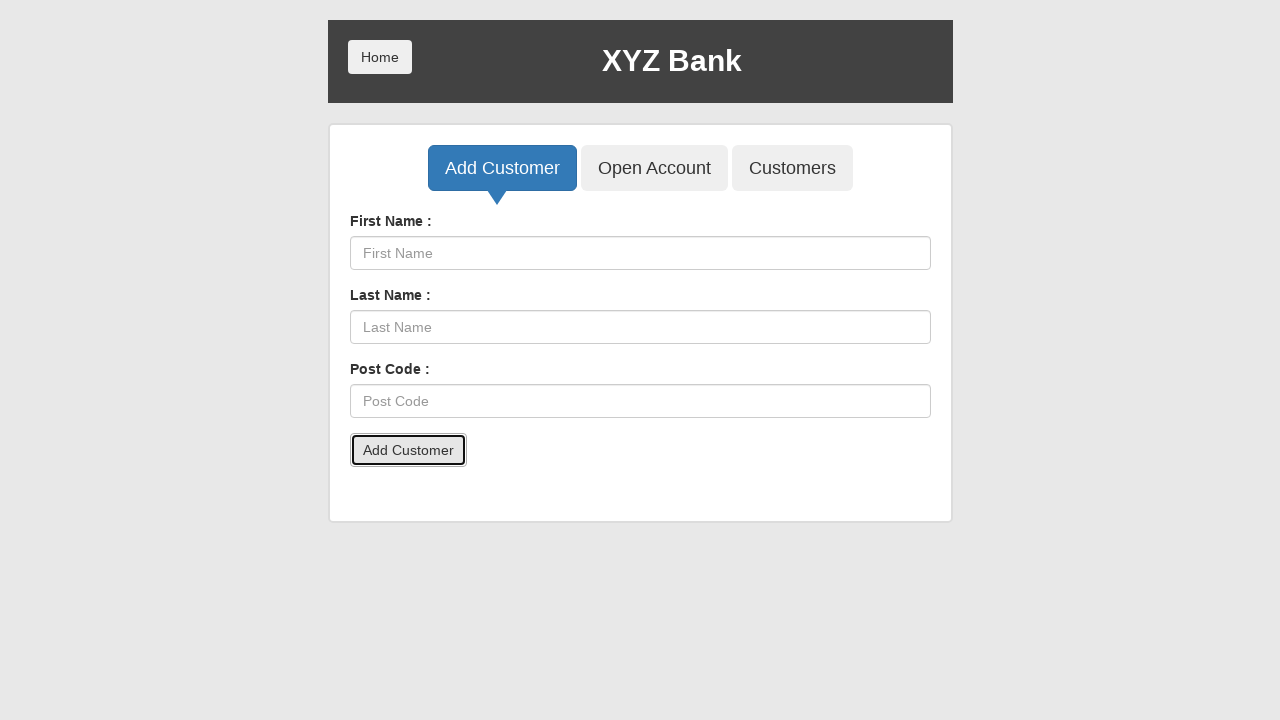

Waited for customer addition to complete
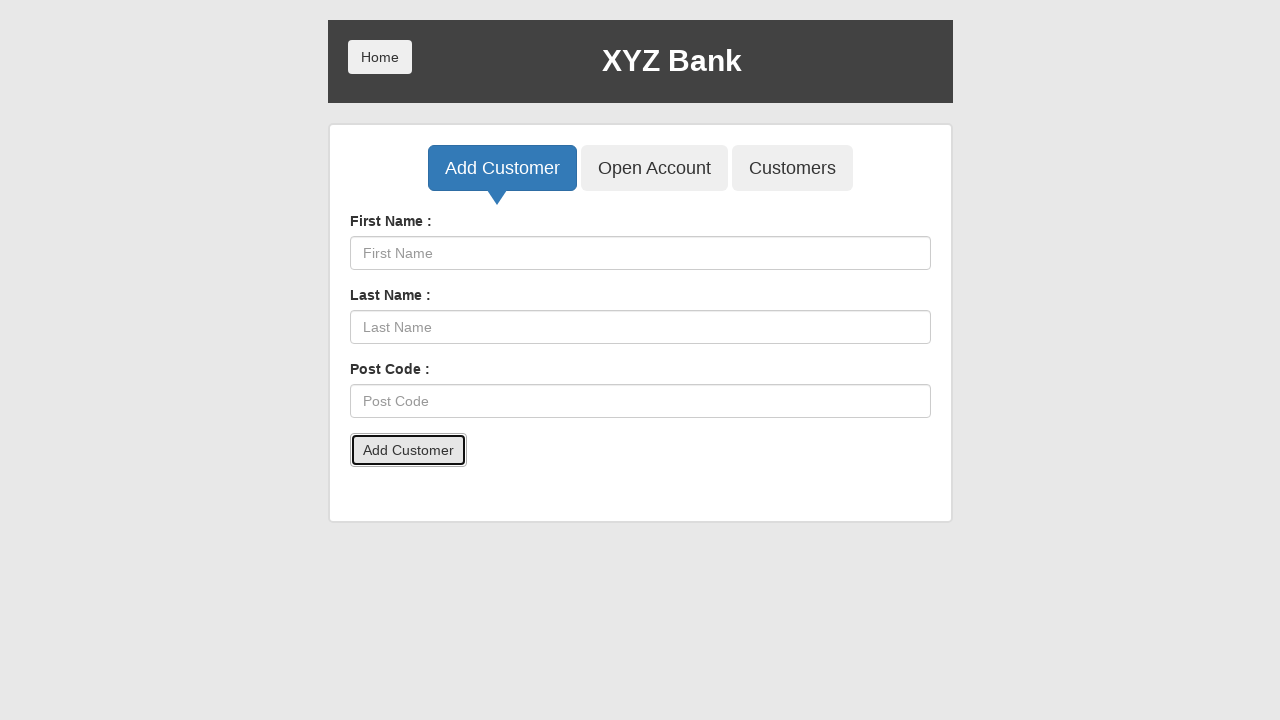

Filled First Name with 'Dbqtfv' on input[placeholder='First Name']
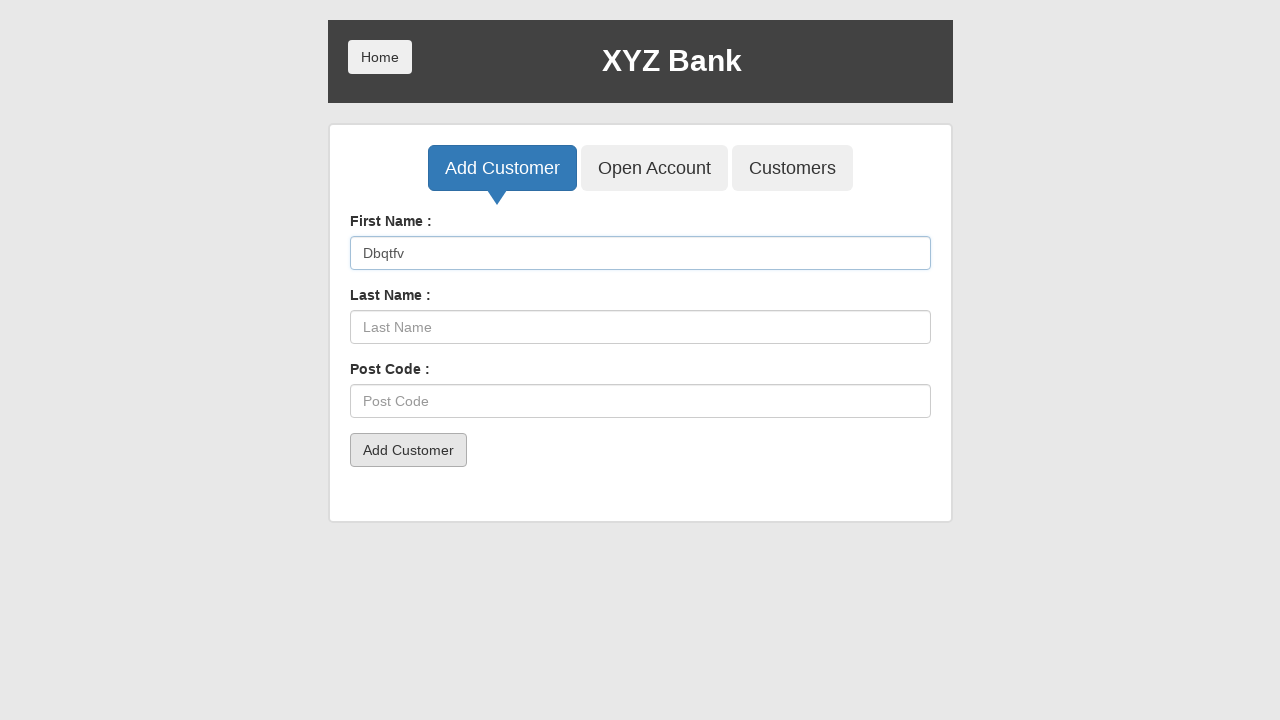

Filled Last Name with 'Tcjvuiki' on input[placeholder='Last Name']
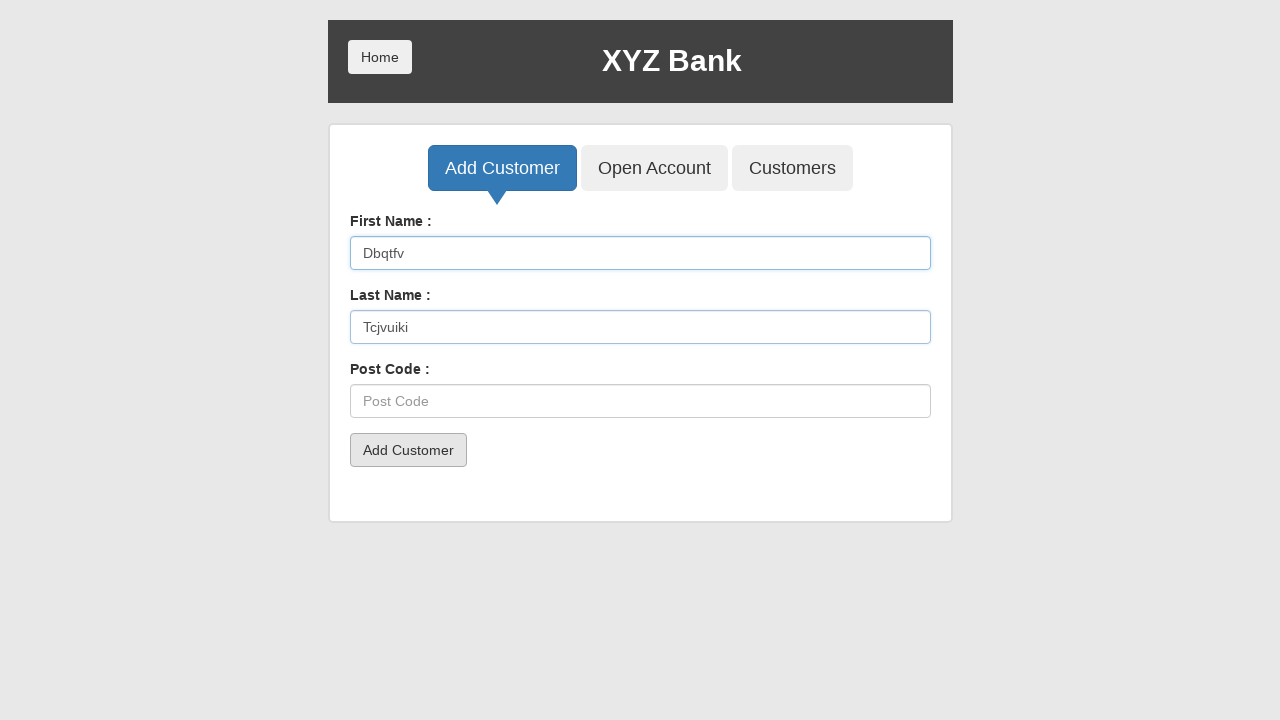

Filled Post Code with '83730' on input[placeholder='Post Code']
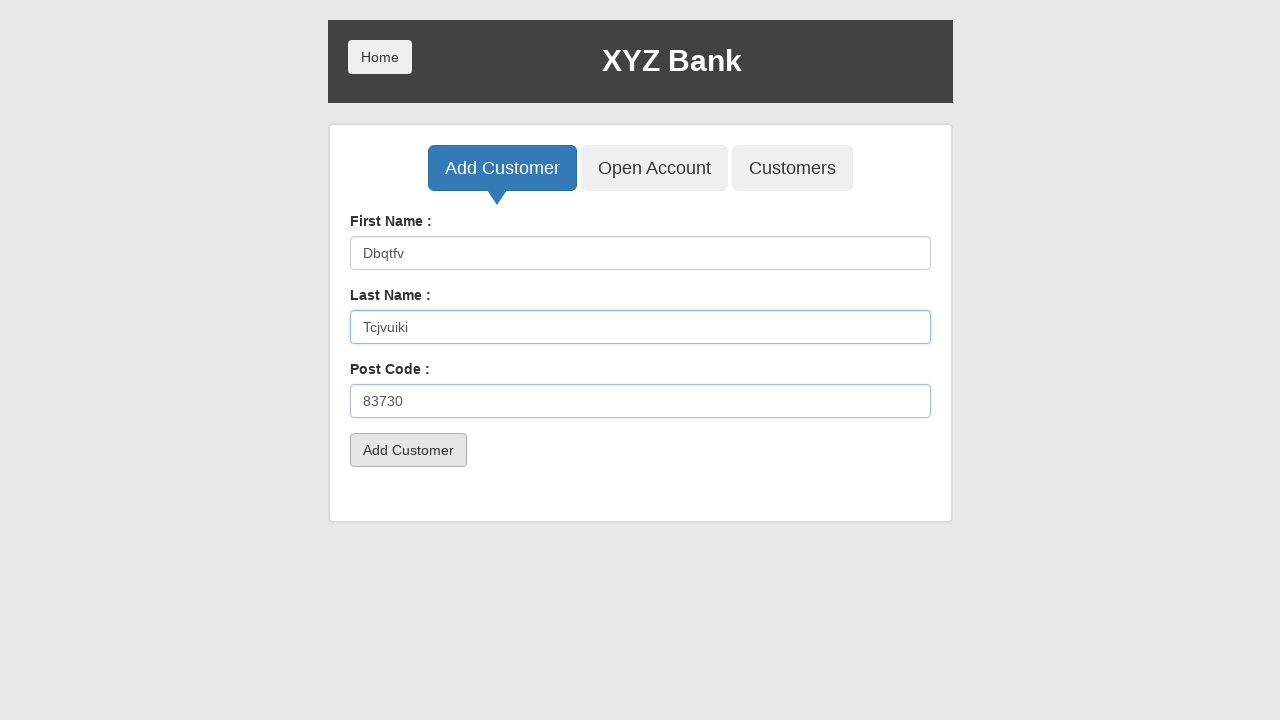

Clicked 'Add Customer' submit button (Customer 5 of 5) at (408, 450) on button[type='submit']:has-text('Add Customer')
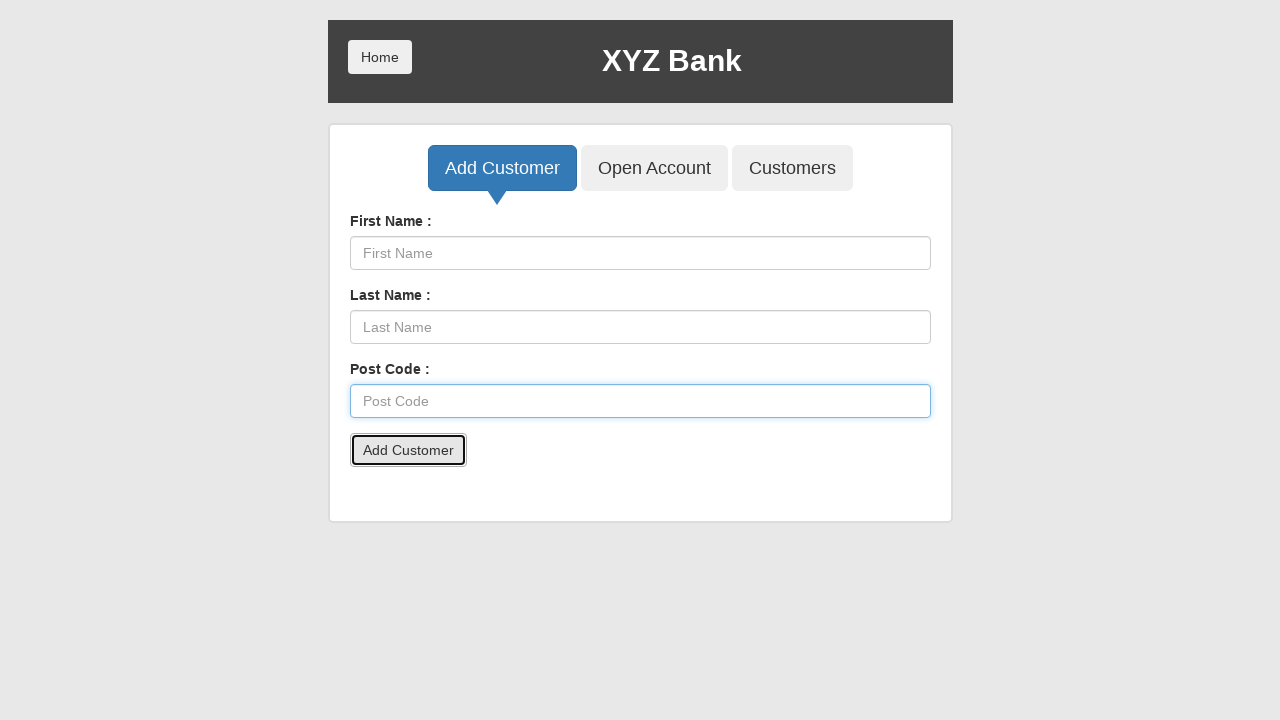

Accepted confirmation alert
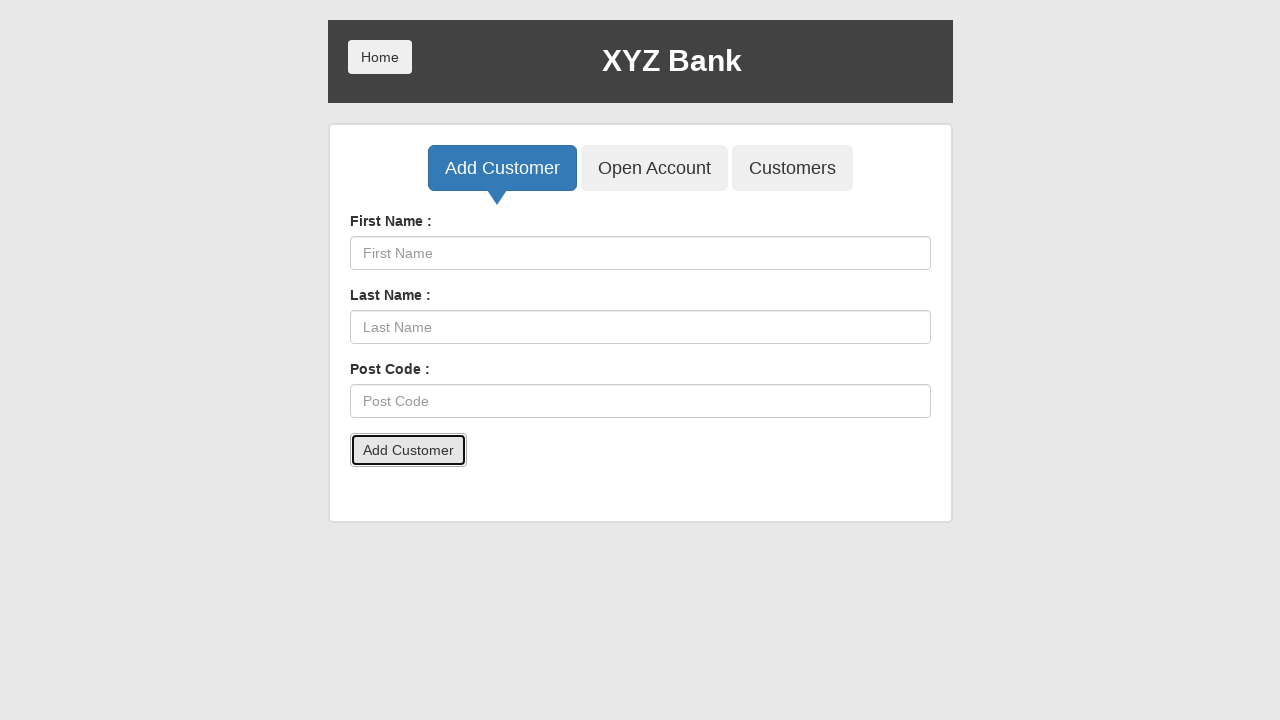

Waited for customer addition to complete
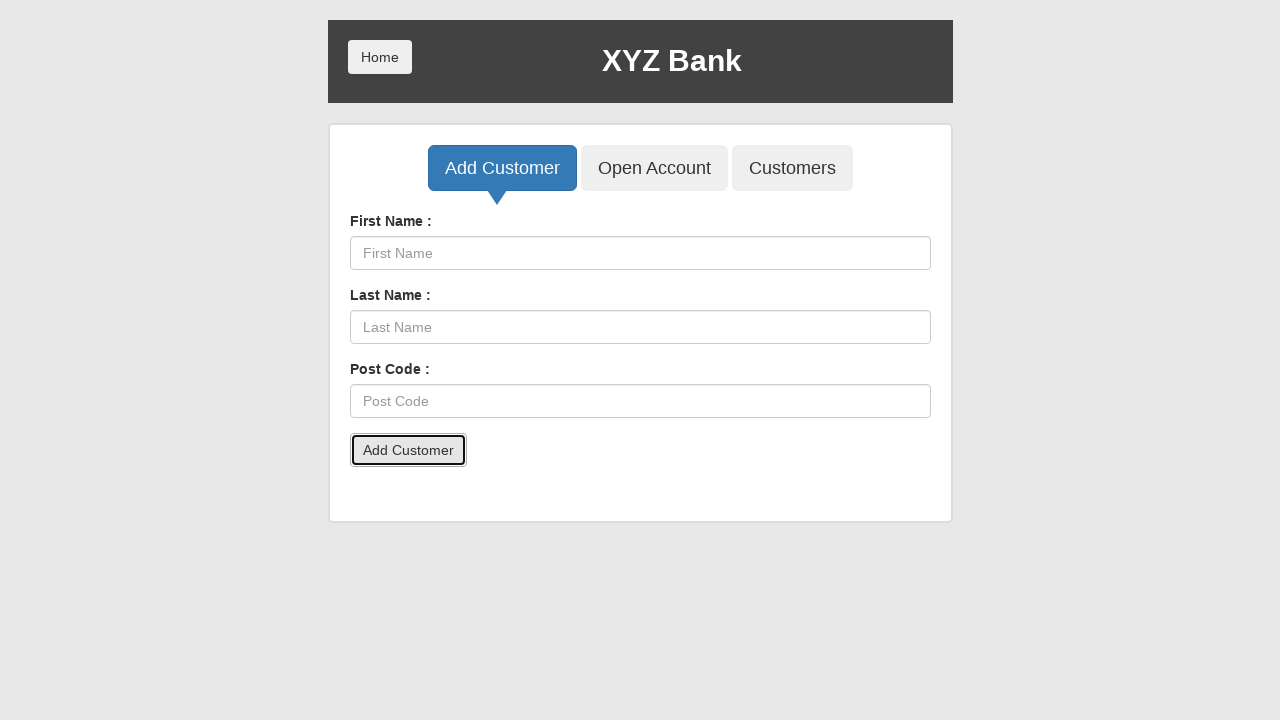

Clicked 'Open Account' button at (654, 168) on button:has-text('Open Account')
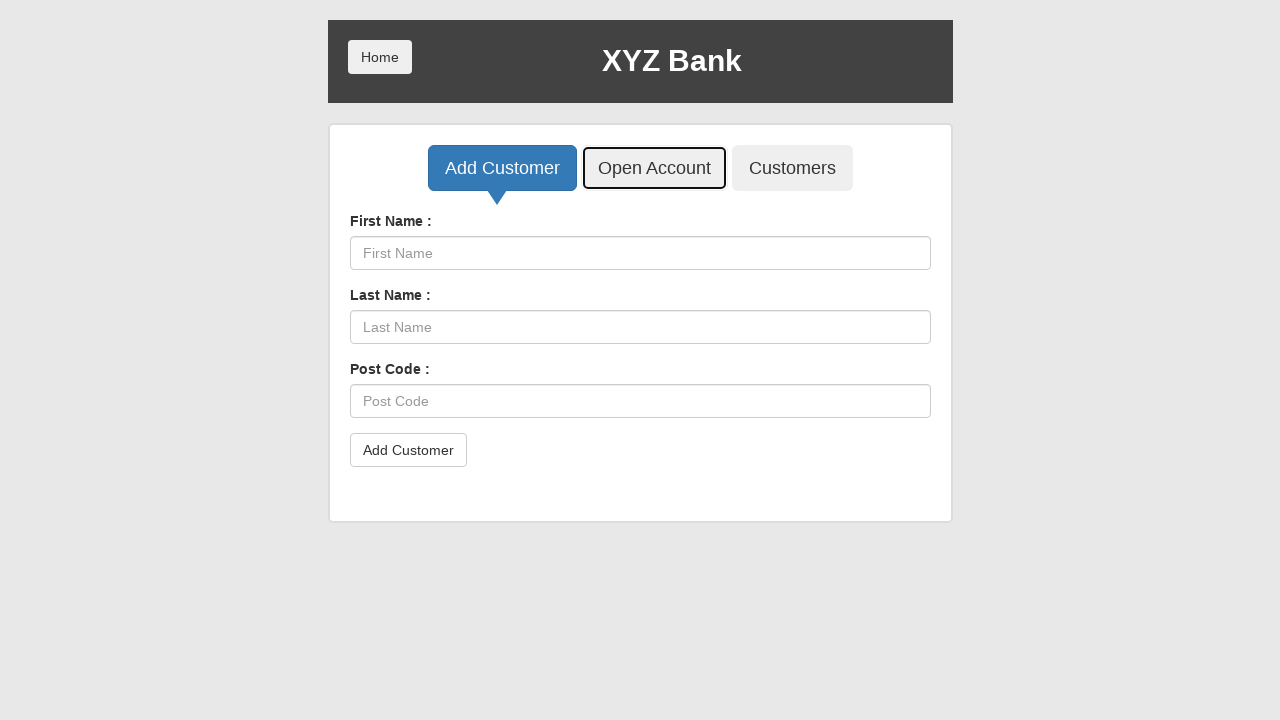

Selected customer 1 from dropdown on select#userSelect
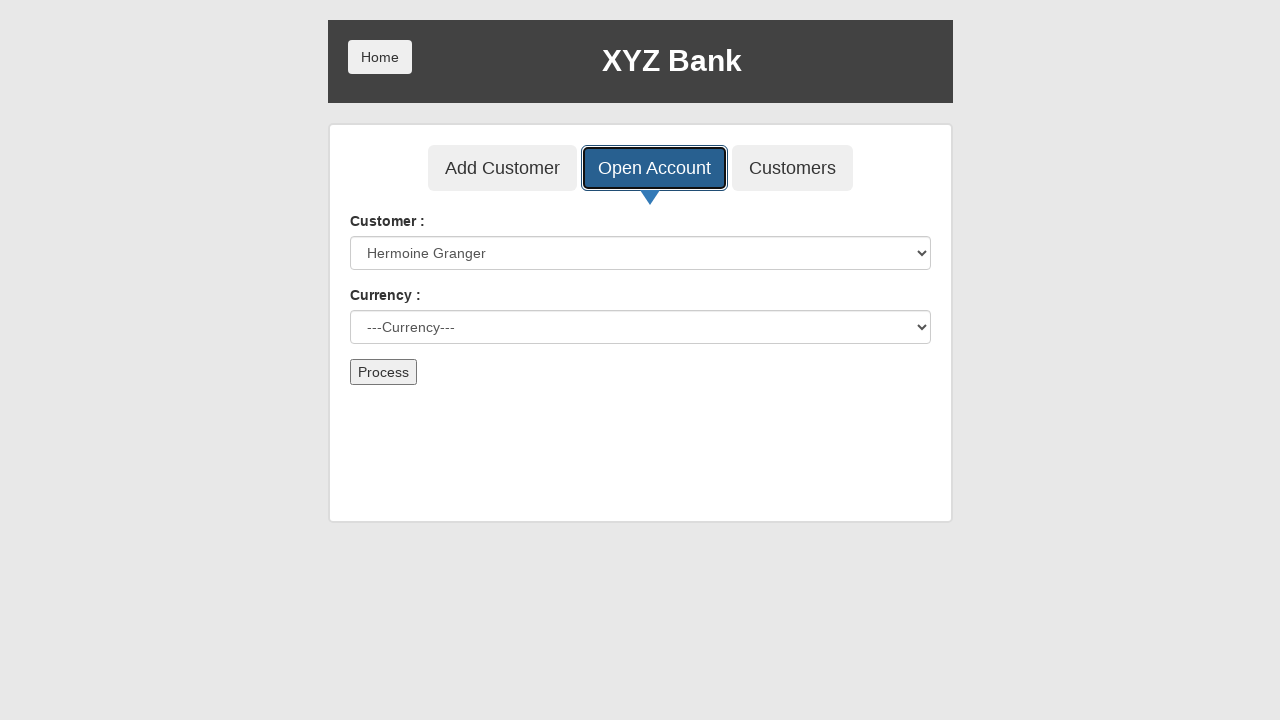

Selected 'Dollar' currency on select#currency
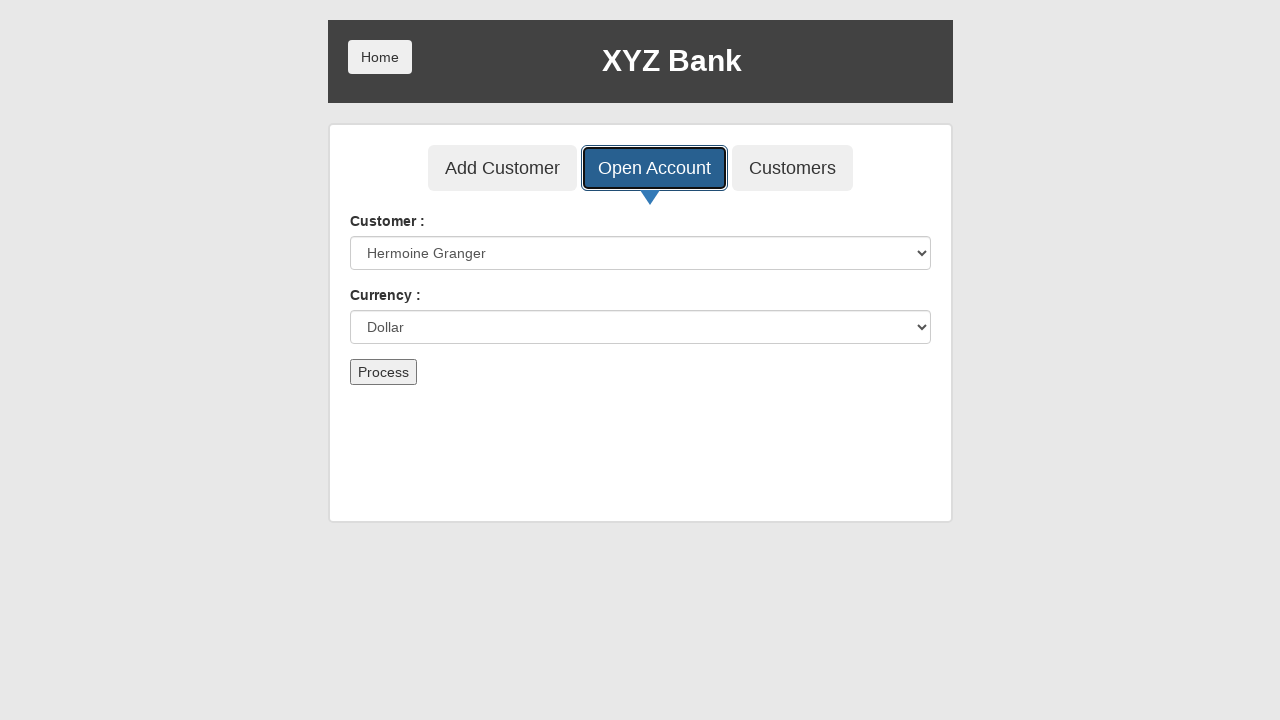

Clicked 'Process' button to open account for customer 1 at (383, 372) on button[type='submit']:has-text('Process')
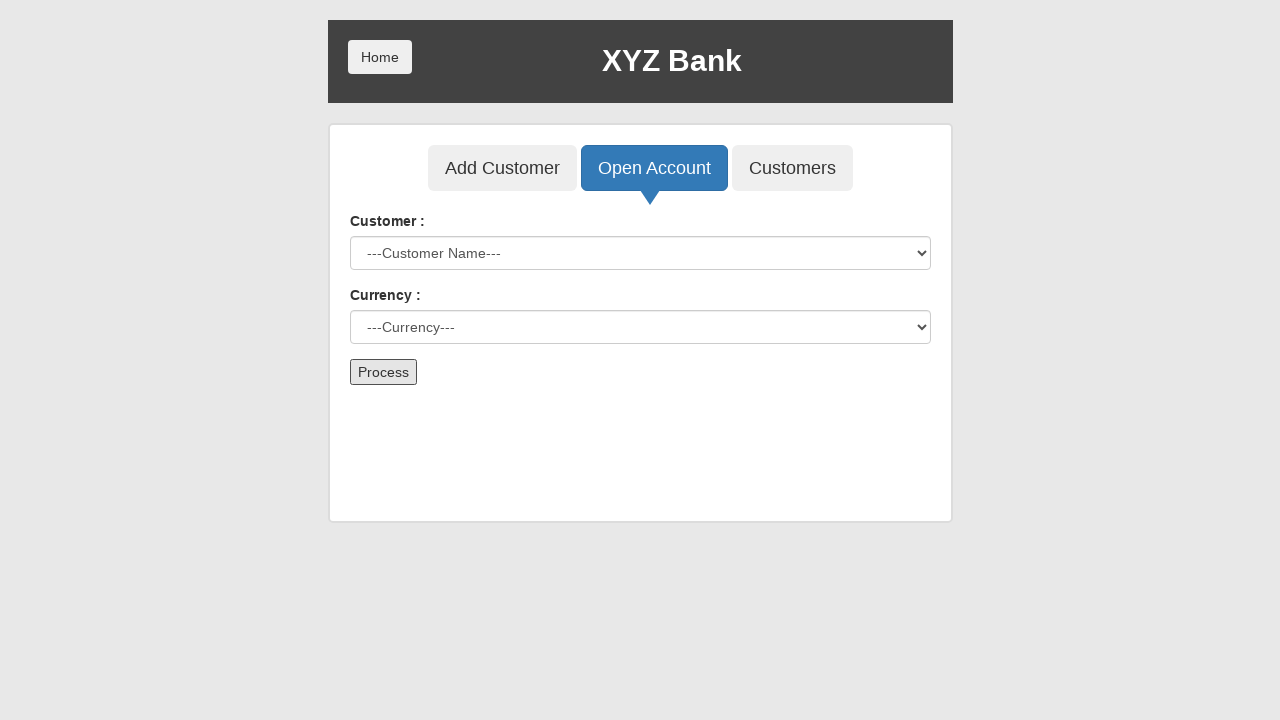

Waited for account creation to complete
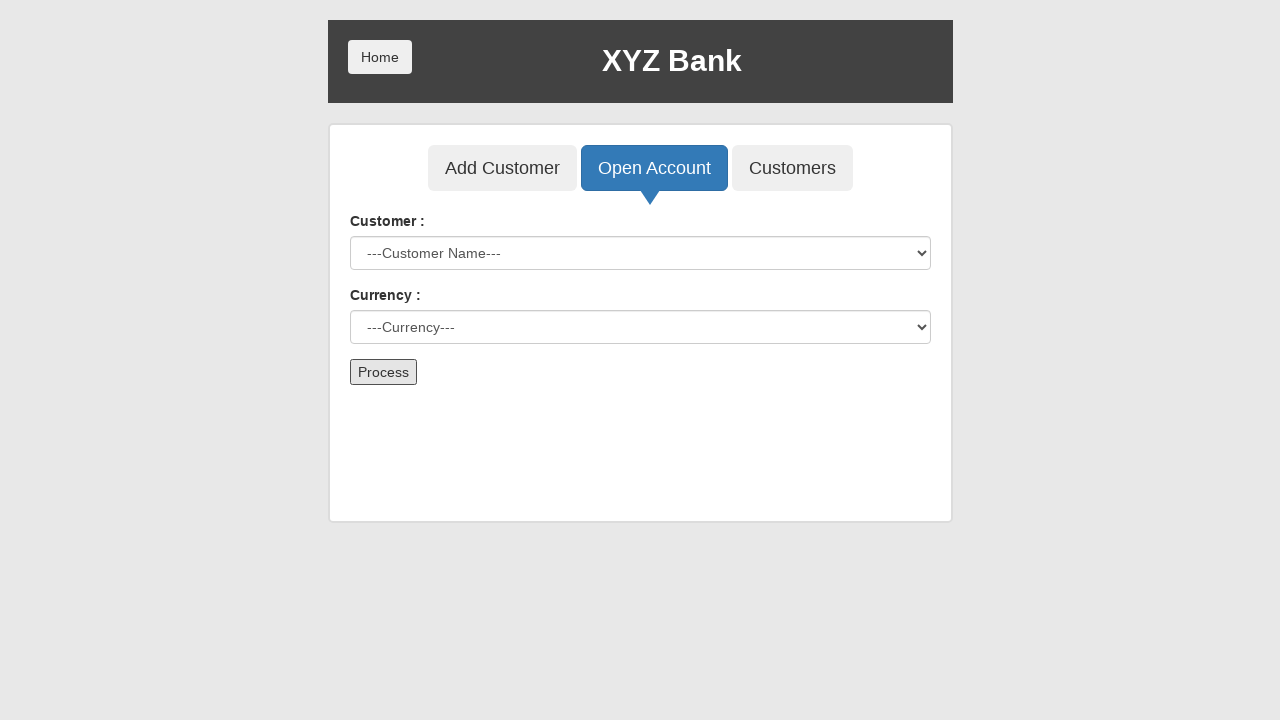

Selected customer 2 from dropdown on select#userSelect
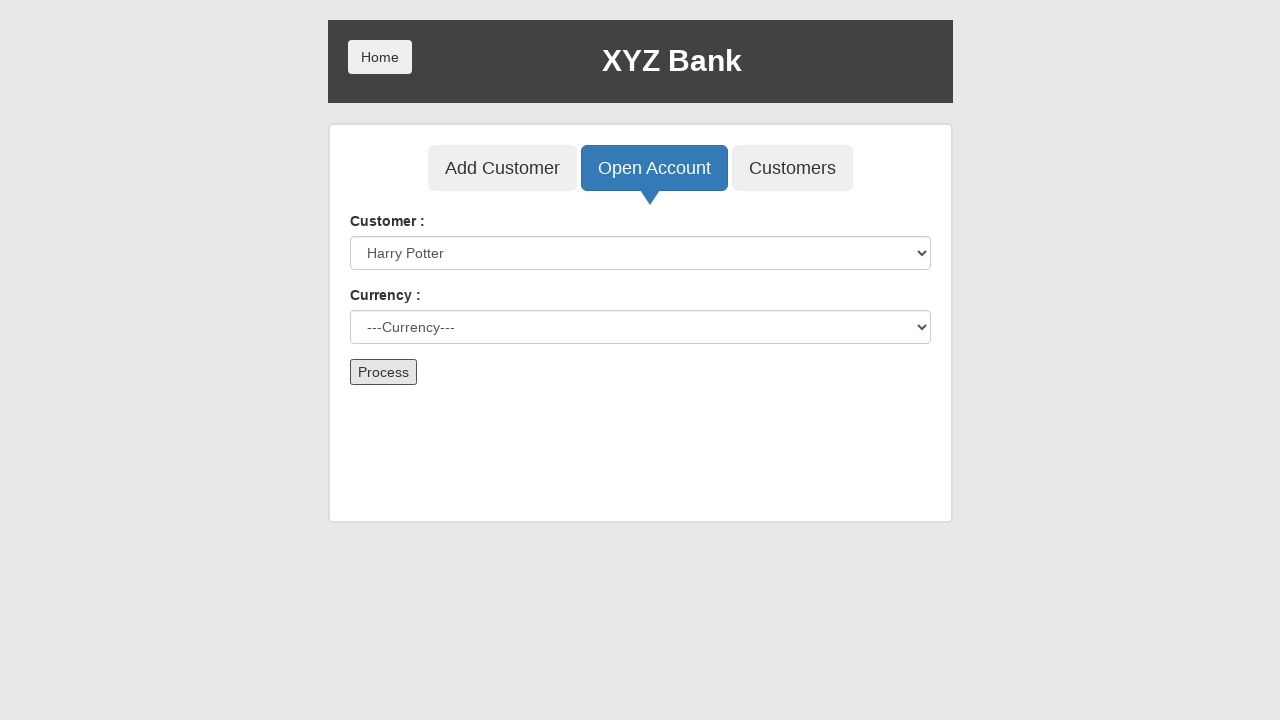

Selected 'Dollar' currency on select#currency
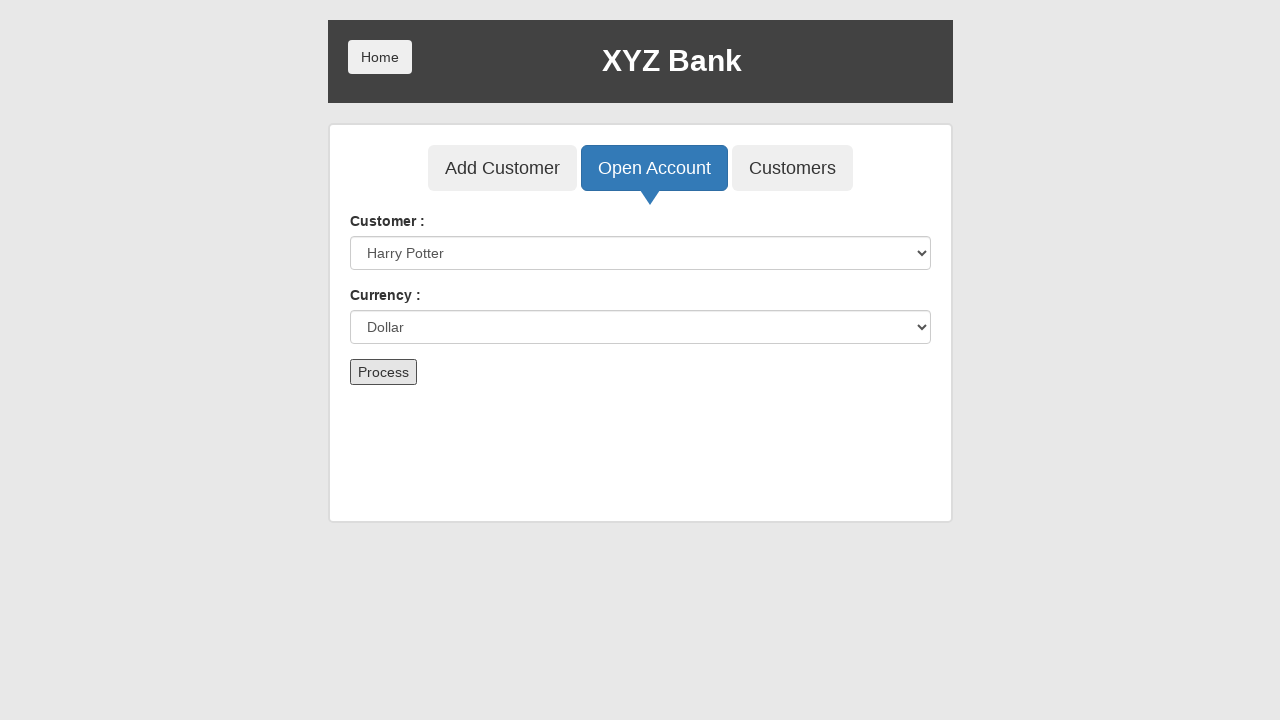

Clicked 'Process' button to open account for customer 2 at (383, 372) on button[type='submit']:has-text('Process')
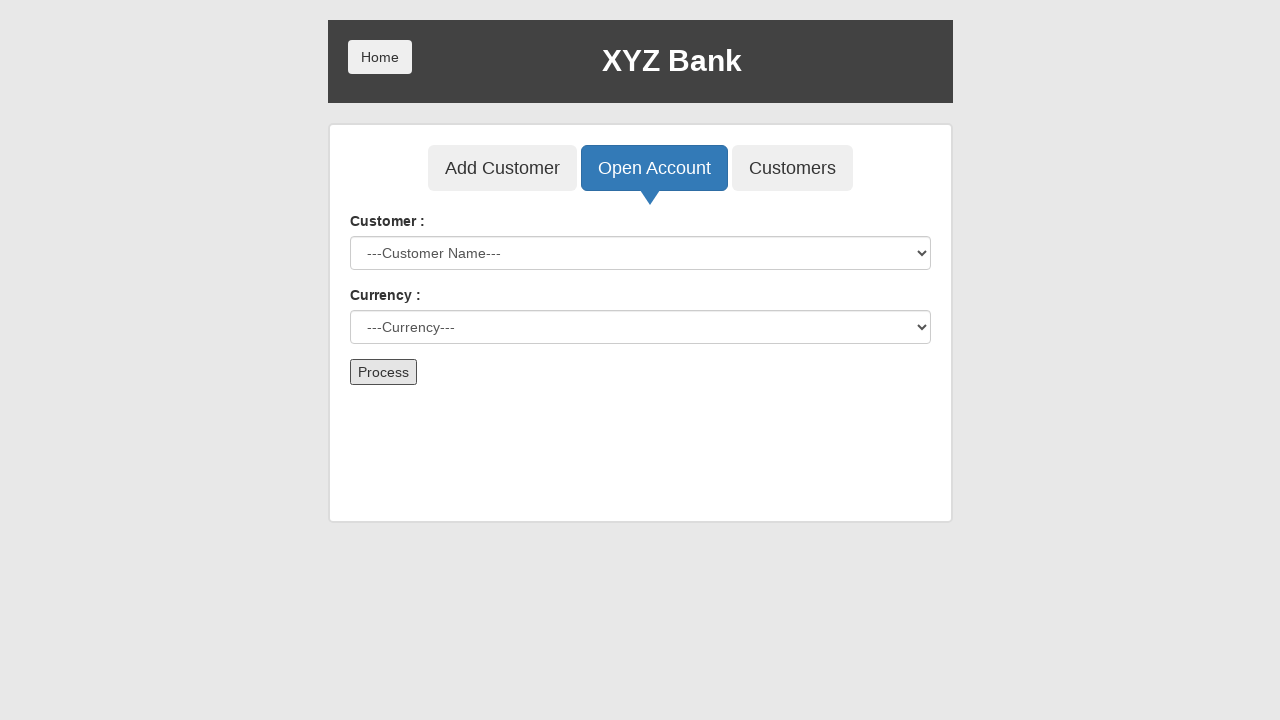

Waited for account creation to complete
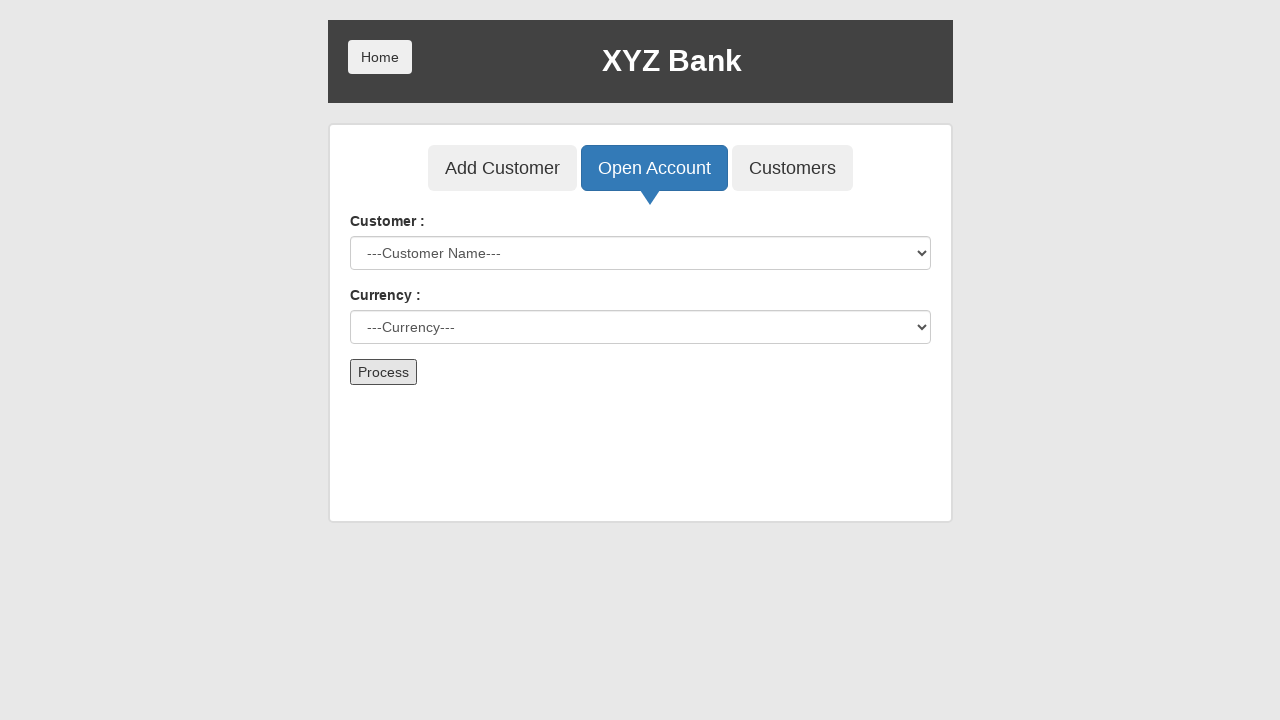

Selected customer 3 from dropdown on select#userSelect
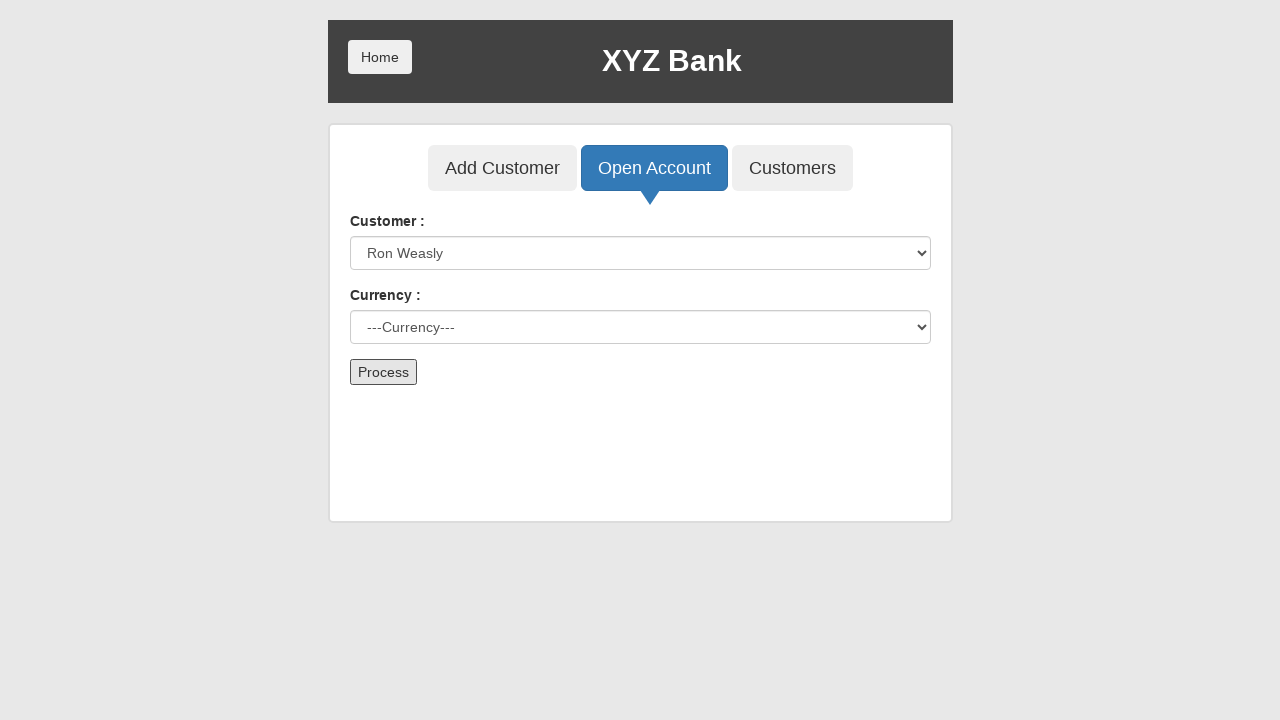

Selected 'Dollar' currency on select#currency
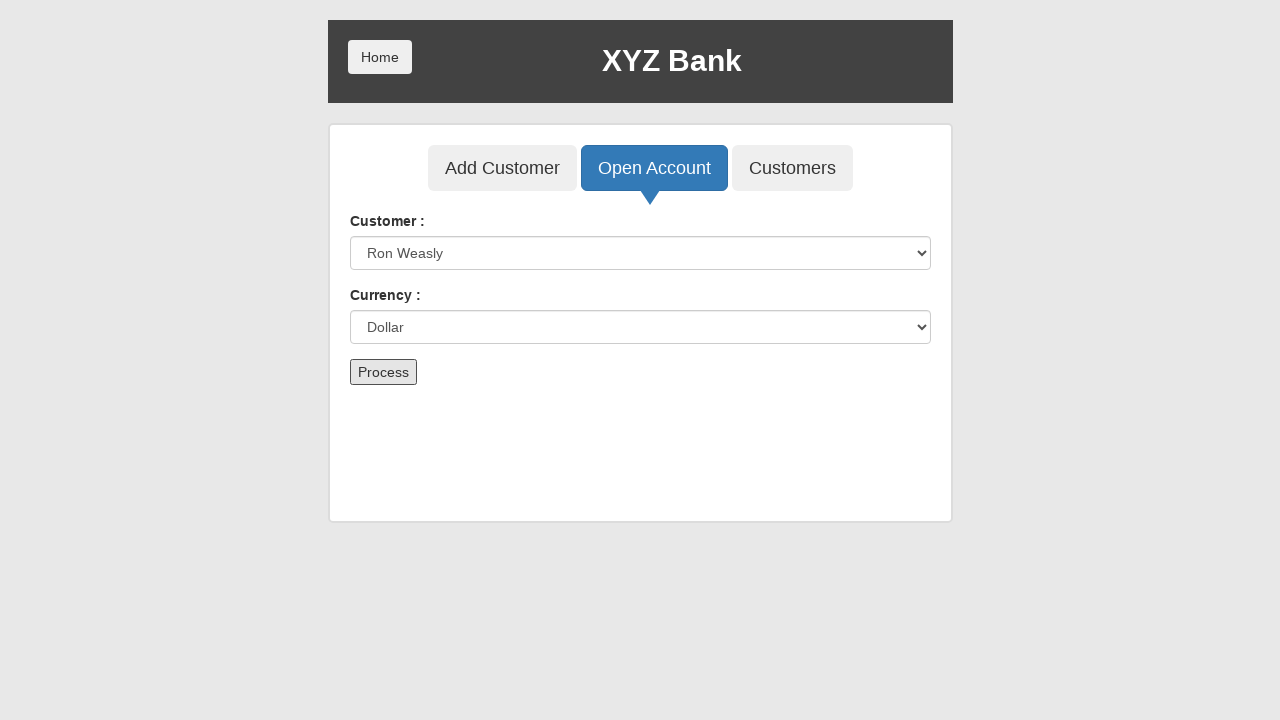

Clicked 'Process' button to open account for customer 3 at (383, 372) on button[type='submit']:has-text('Process')
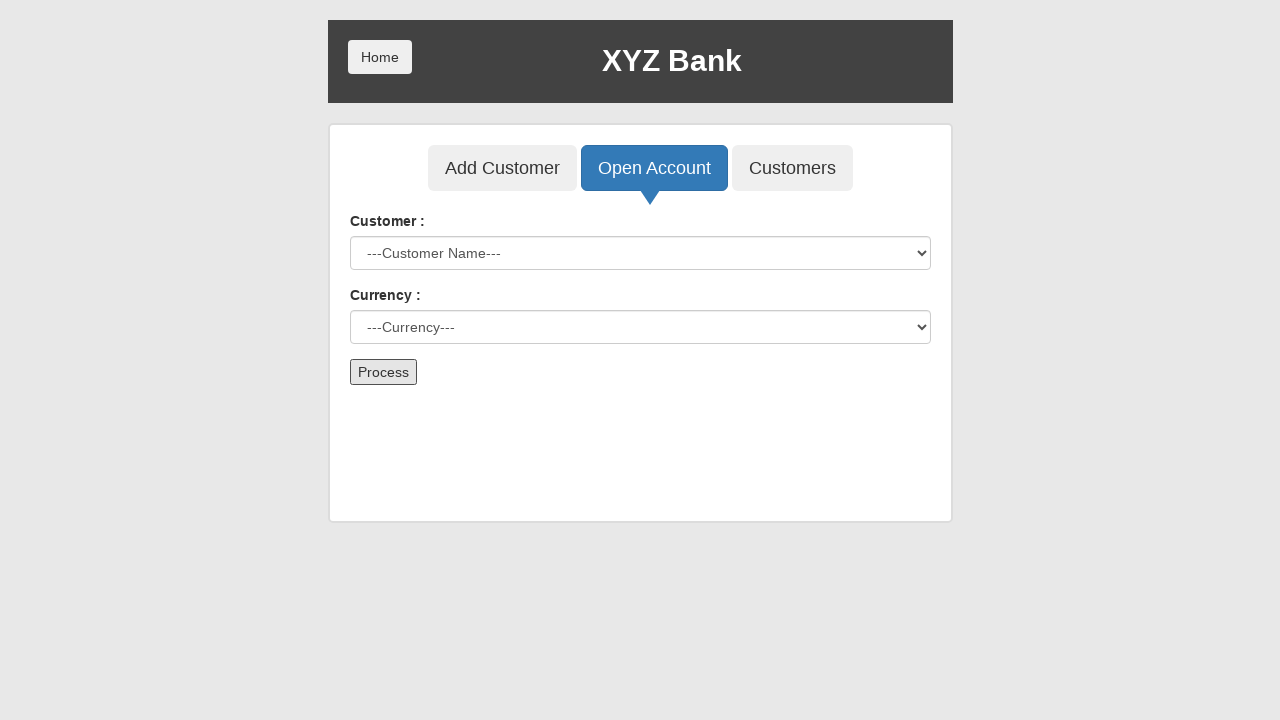

Waited for account creation to complete
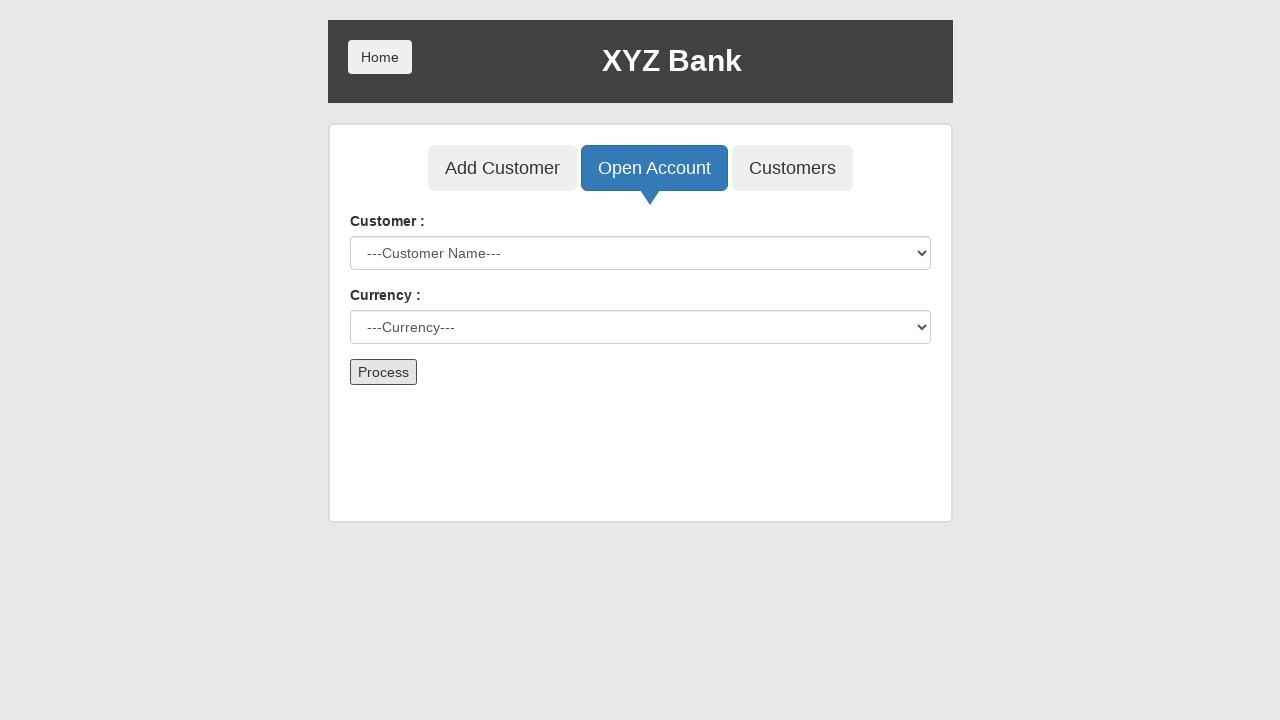

Selected customer 4 from dropdown on select#userSelect
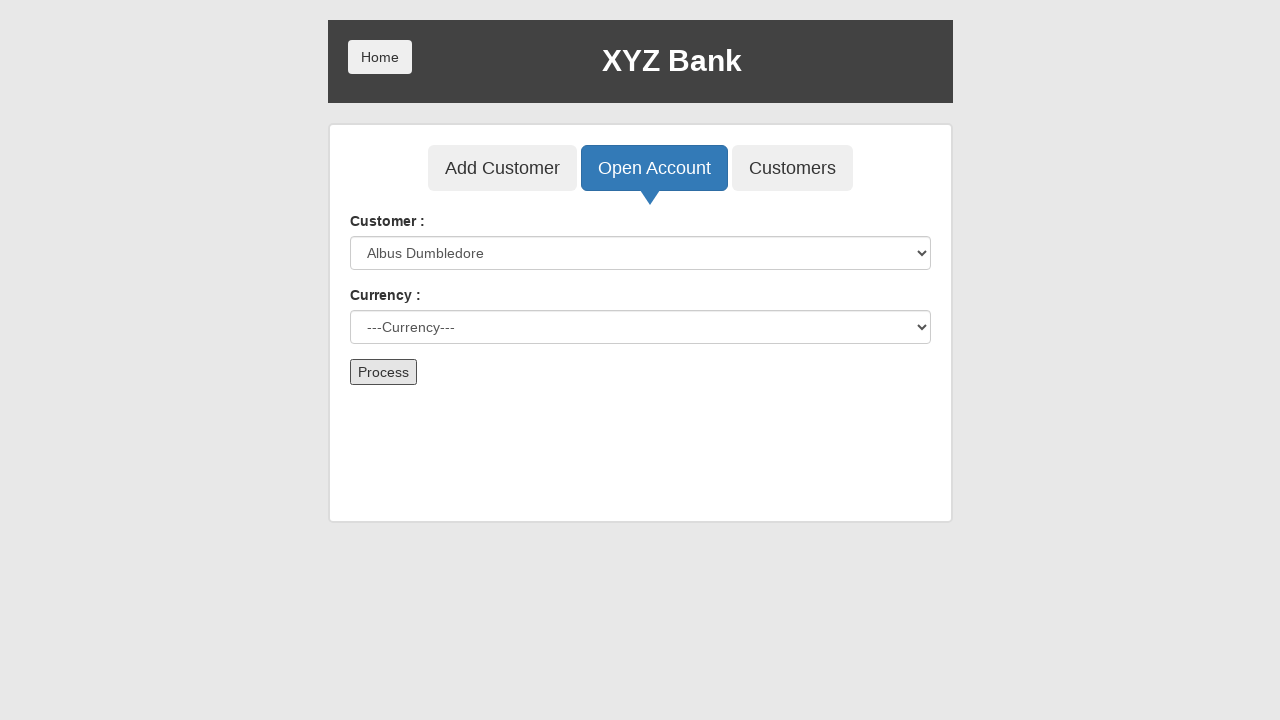

Selected 'Dollar' currency on select#currency
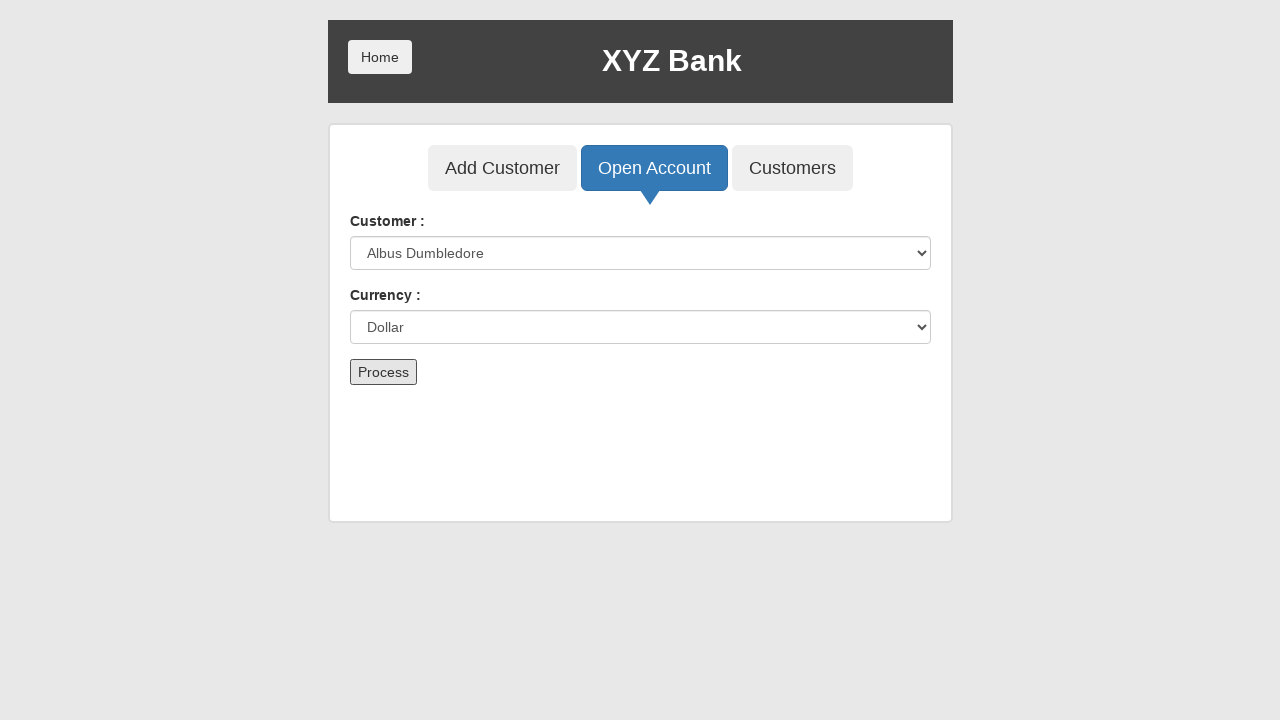

Clicked 'Process' button to open account for customer 4 at (383, 372) on button[type='submit']:has-text('Process')
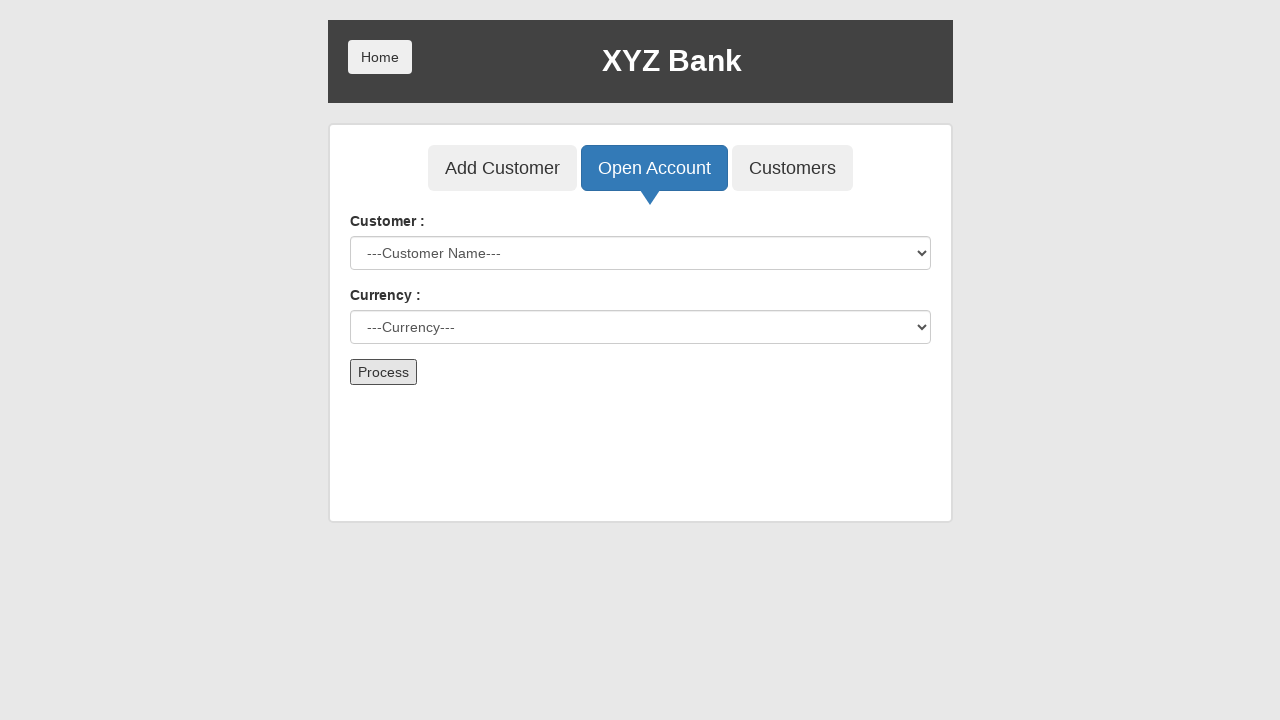

Waited for account creation to complete
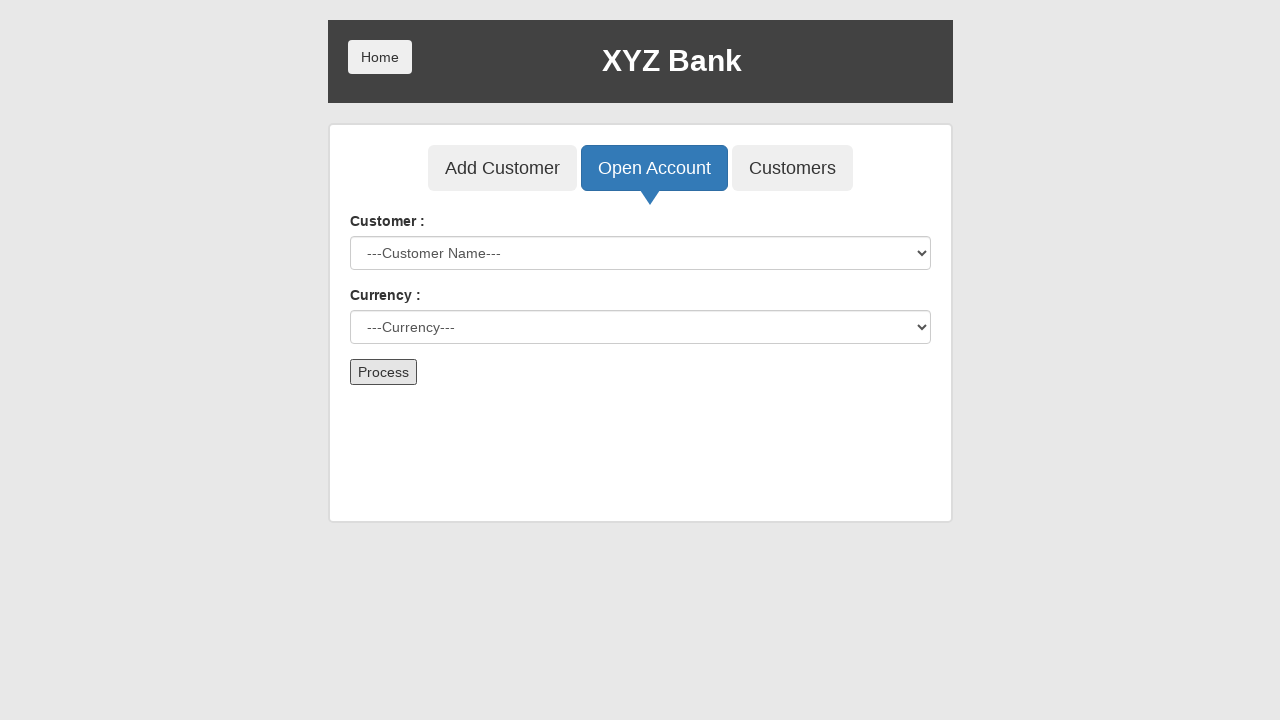

Selected customer 5 from dropdown on select#userSelect
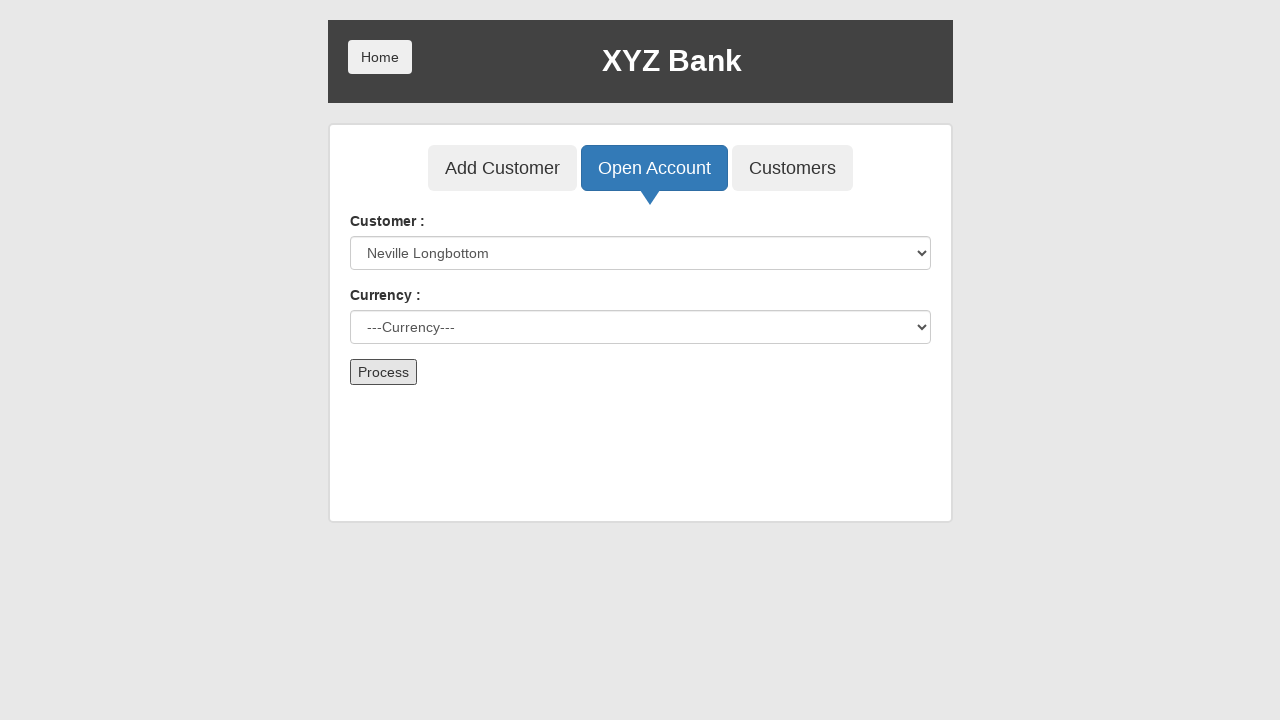

Selected 'Dollar' currency on select#currency
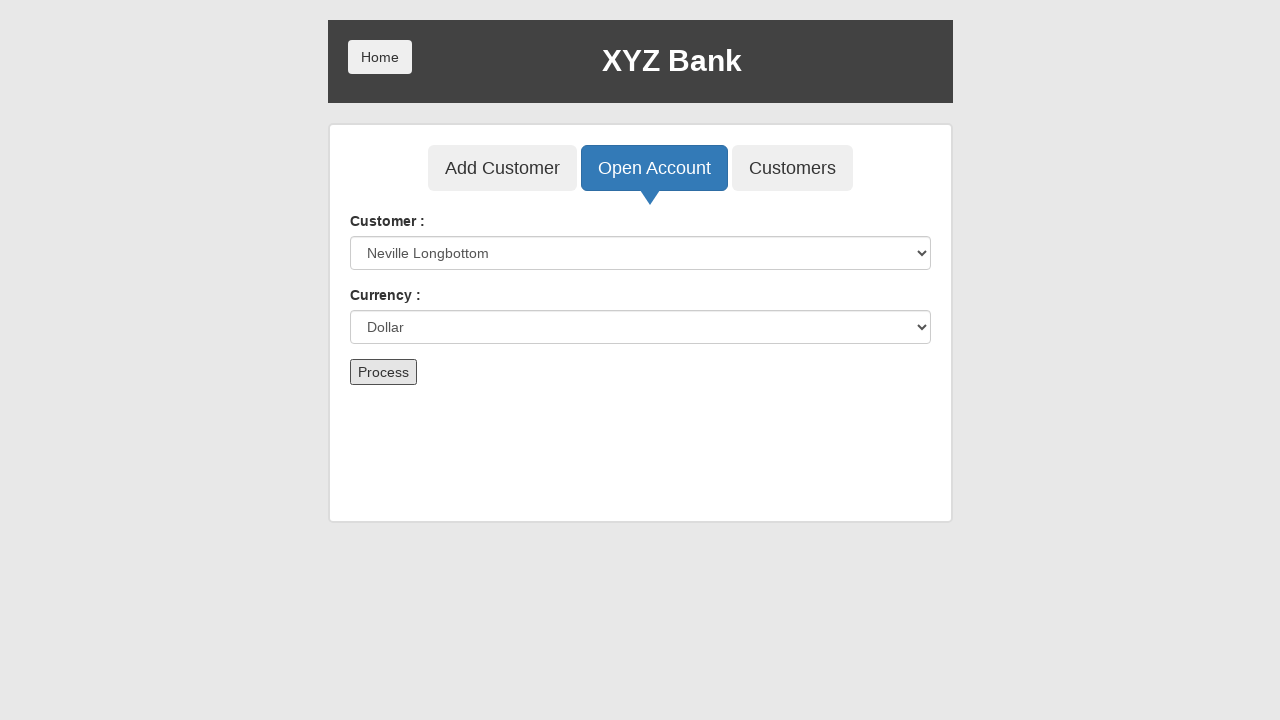

Clicked 'Process' button to open account for customer 5 at (383, 372) on button[type='submit']:has-text('Process')
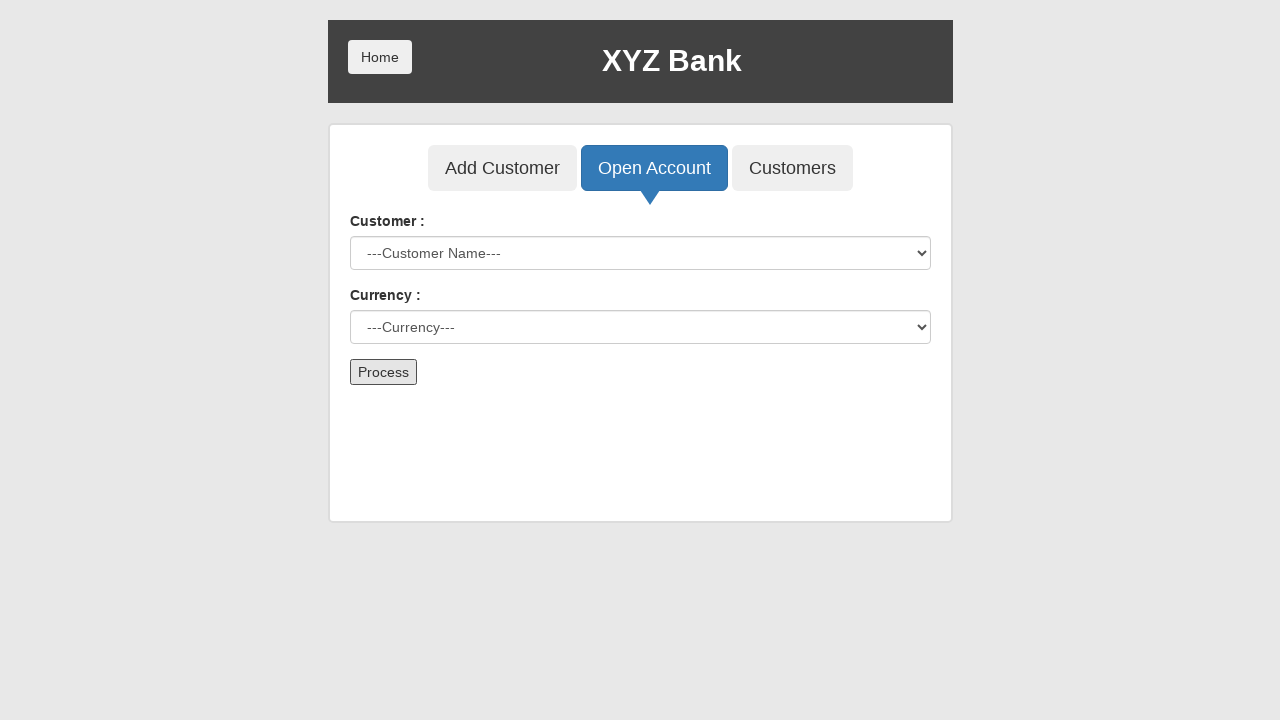

Waited for account creation to complete
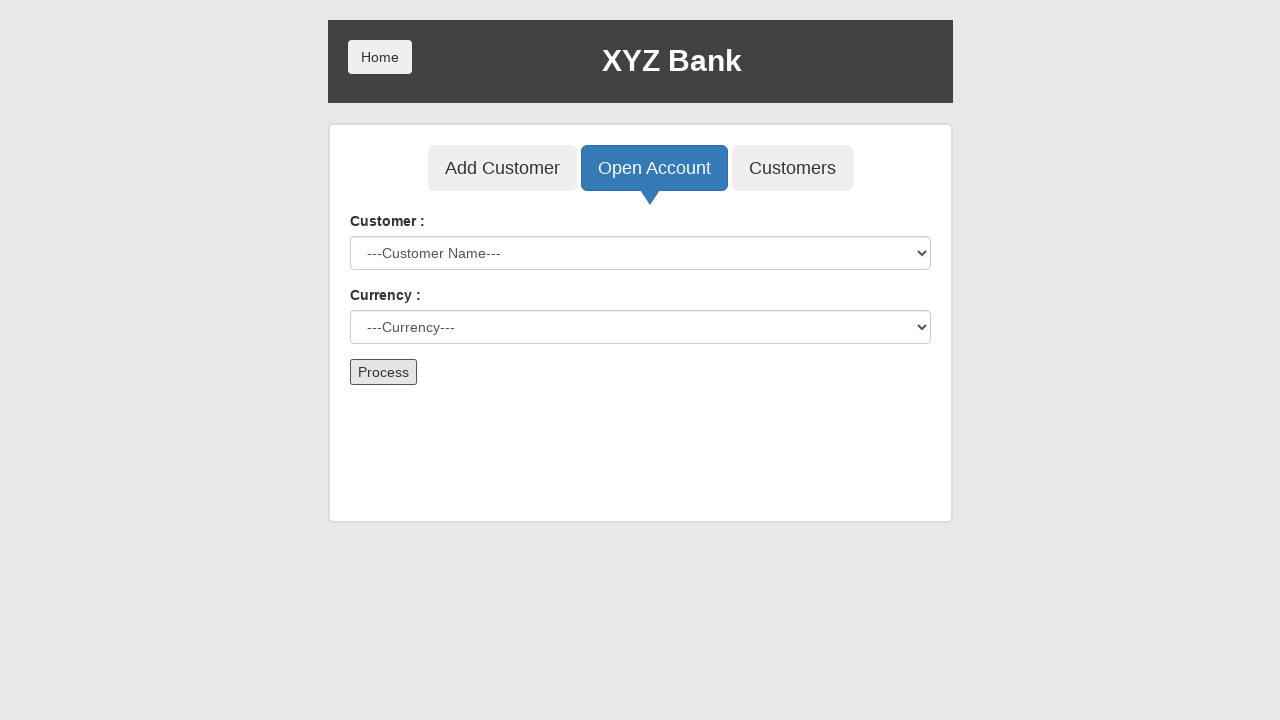

Clicked 'Customers' button to view all customers at (792, 168) on button:has-text('Customers')
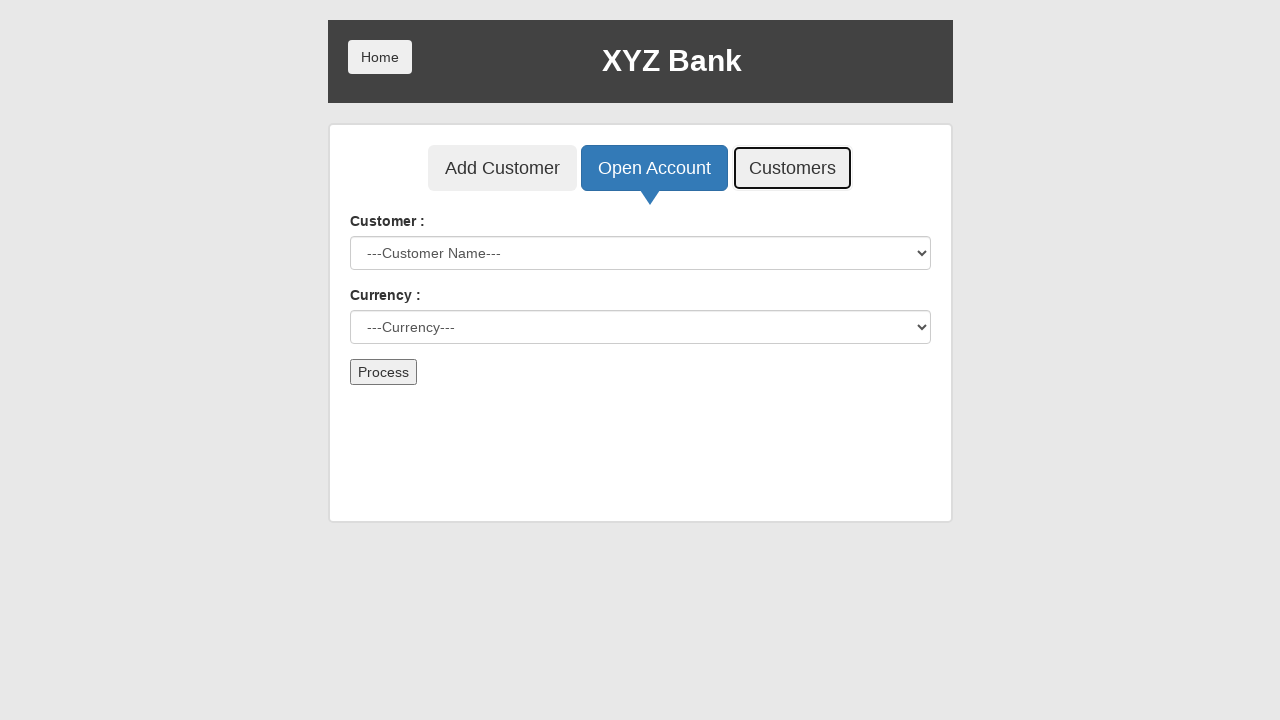

Customer table loaded successfully
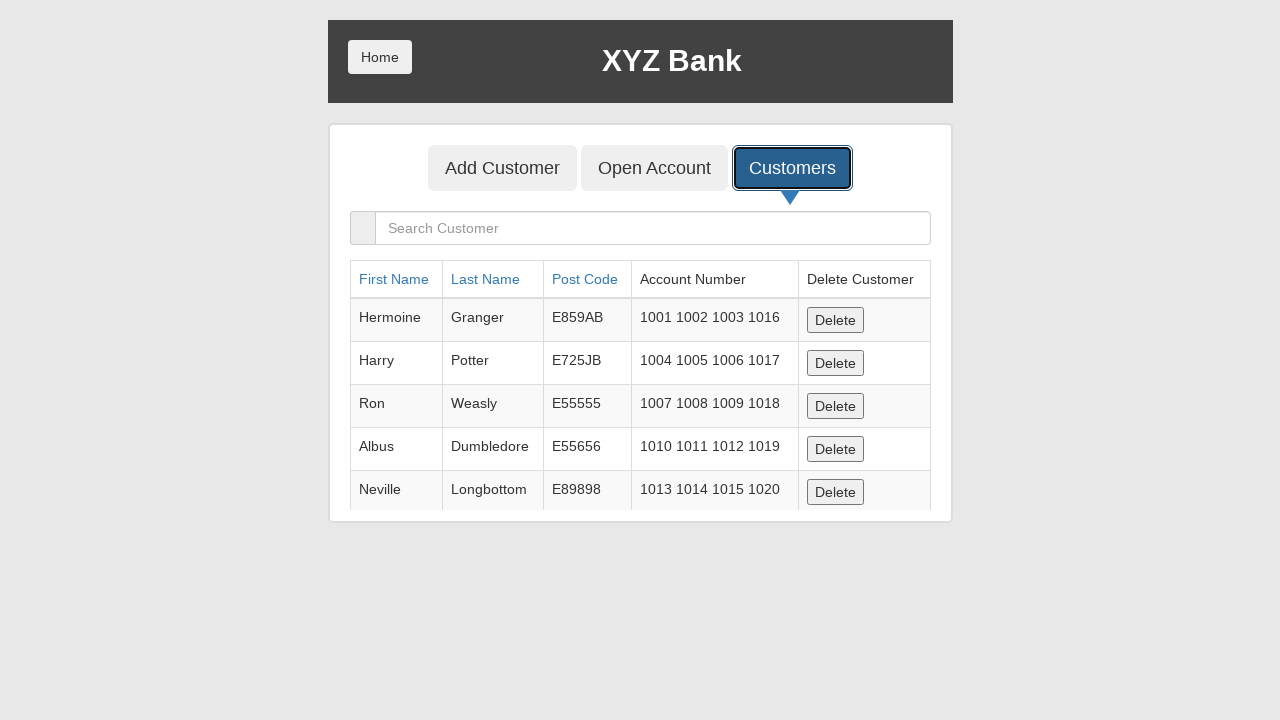

Clicked 'Home' button at (380, 57) on button:has-text('Home')
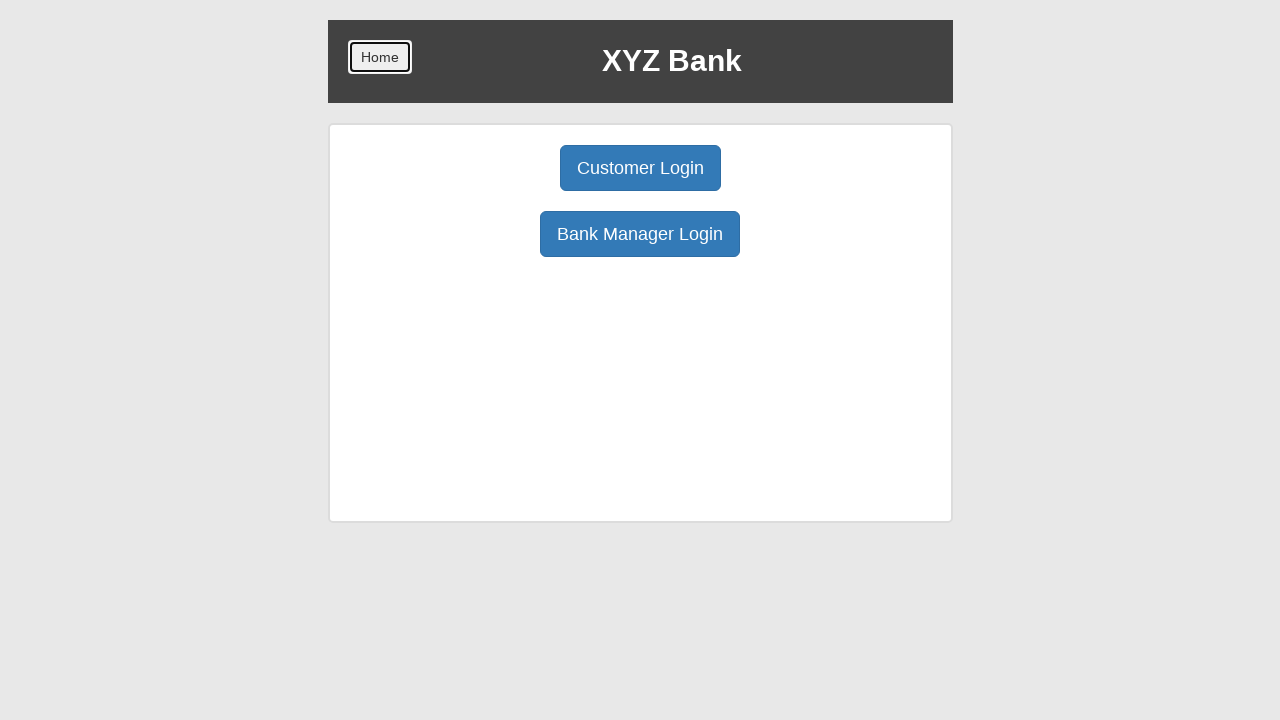

Clicked 'Customer Login' button at (640, 168) on button:has-text('Customer Login')
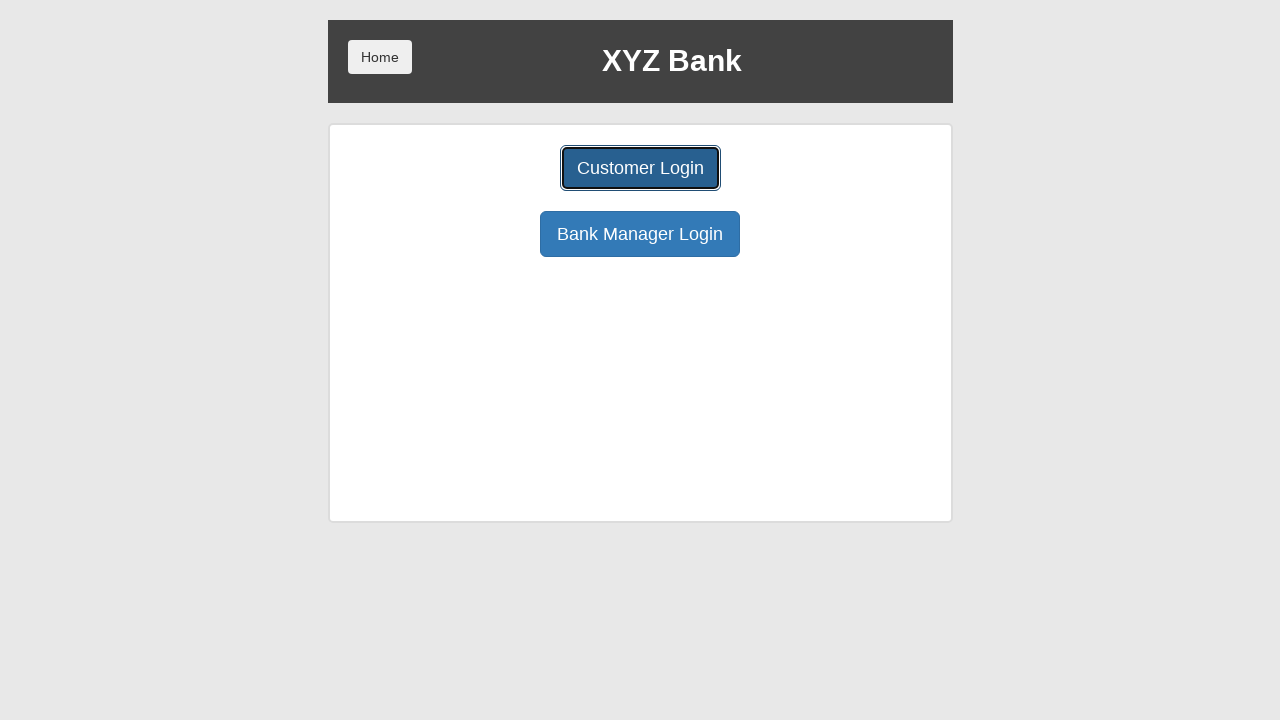

Selected first customer from dropdown on select#userSelect
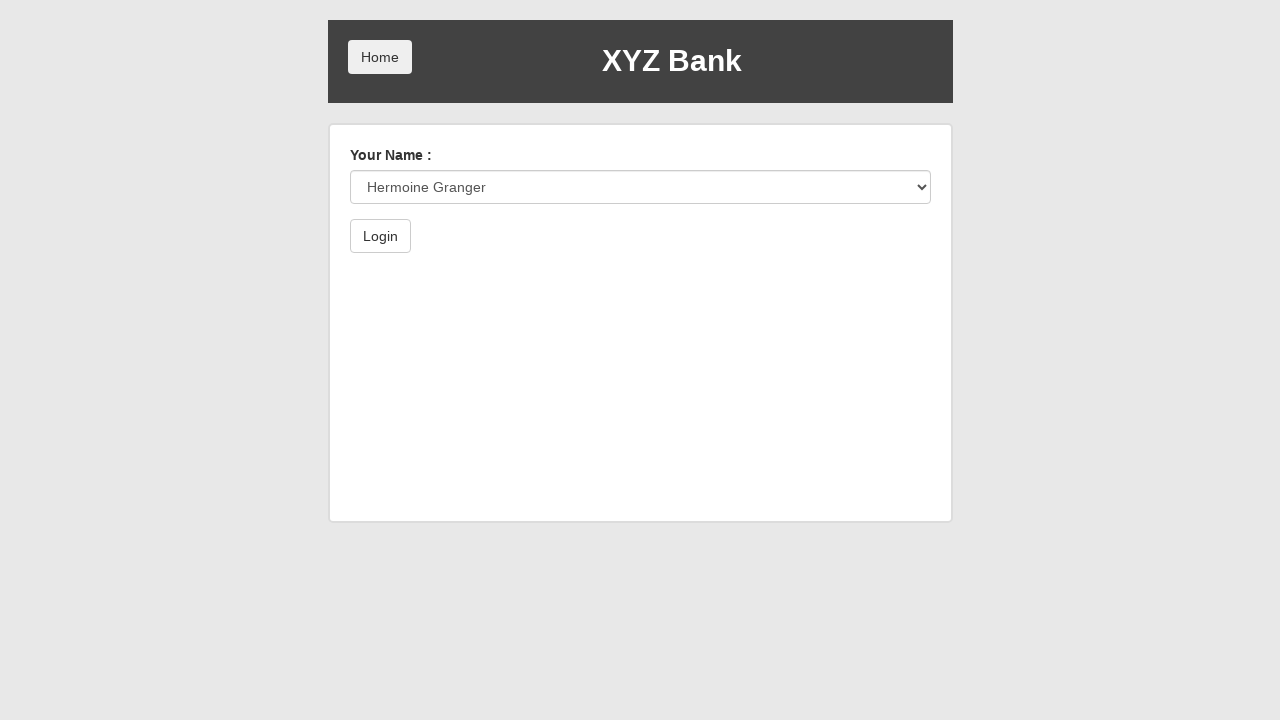

Clicked 'Login' button to log in as customer at (380, 236) on button:has-text('Login')
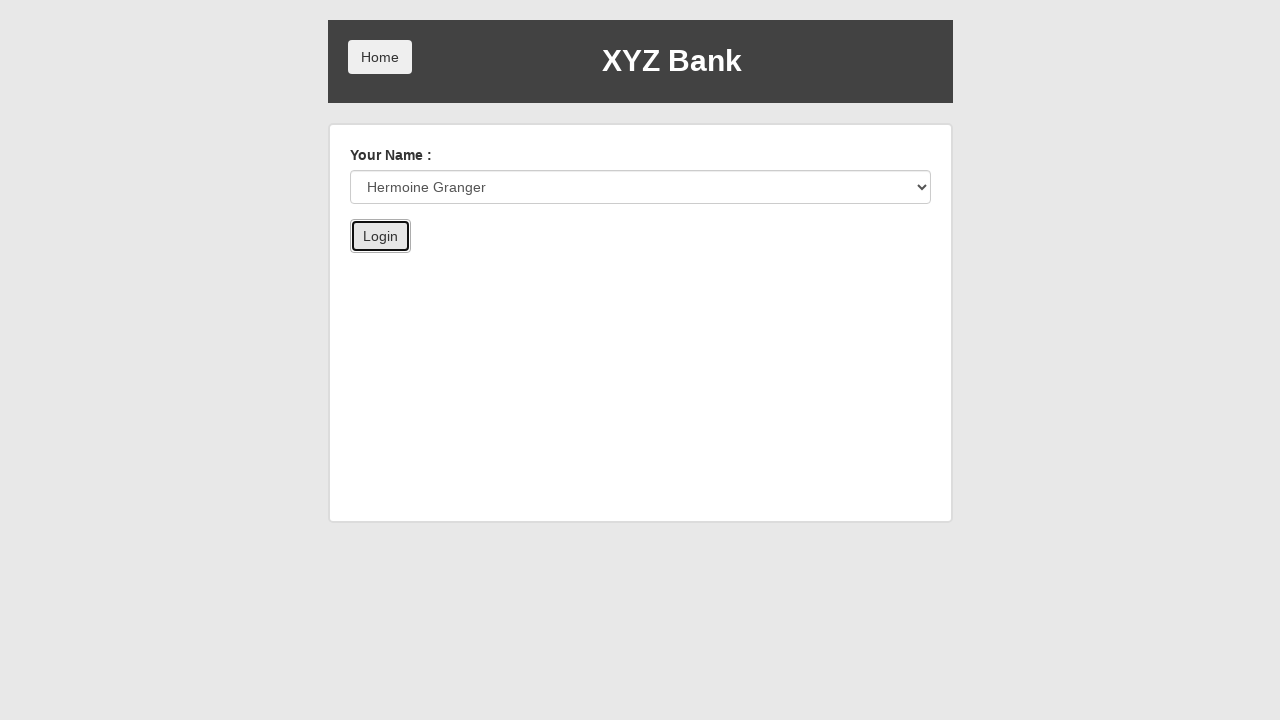

Clicked 'Deposit' button at (652, 264) on button:has-text('Deposit')
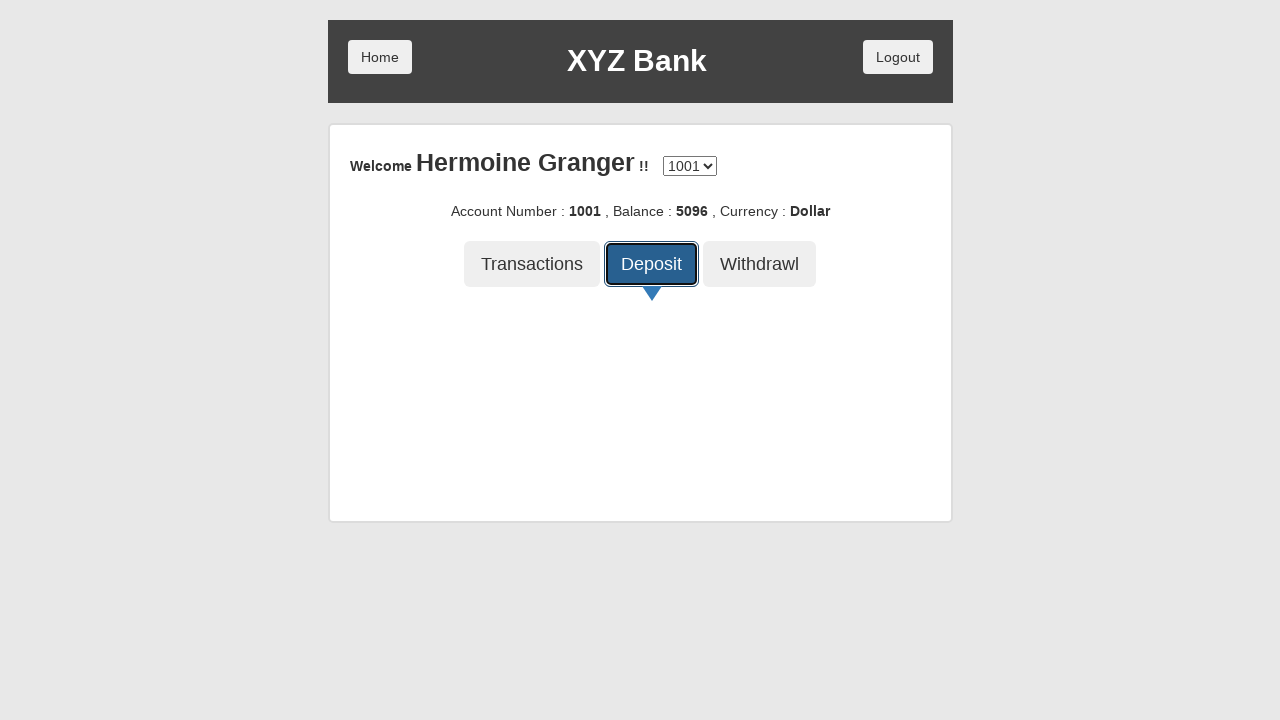

Entered deposit amount of 100 on input[placeholder='amount']
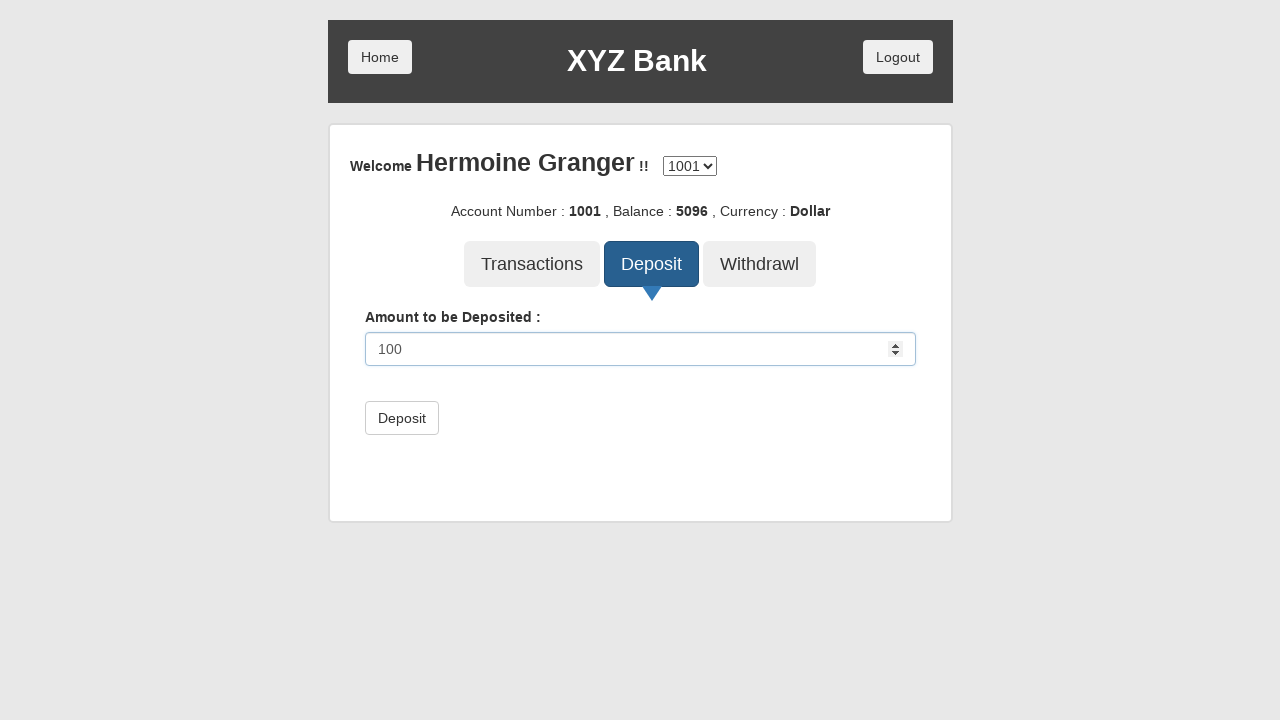

Clicked 'Deposit' submit button at (402, 418) on button[type='submit']:has-text('Deposit')
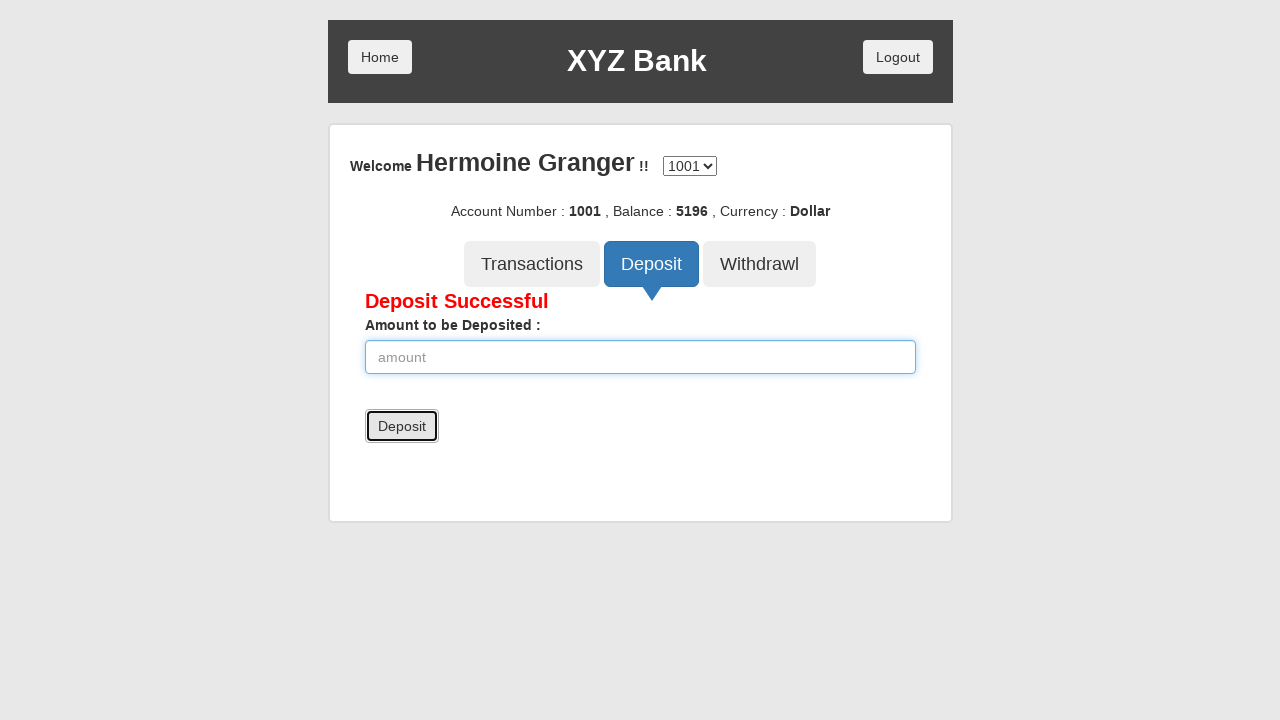

Deposit transaction completed successfully
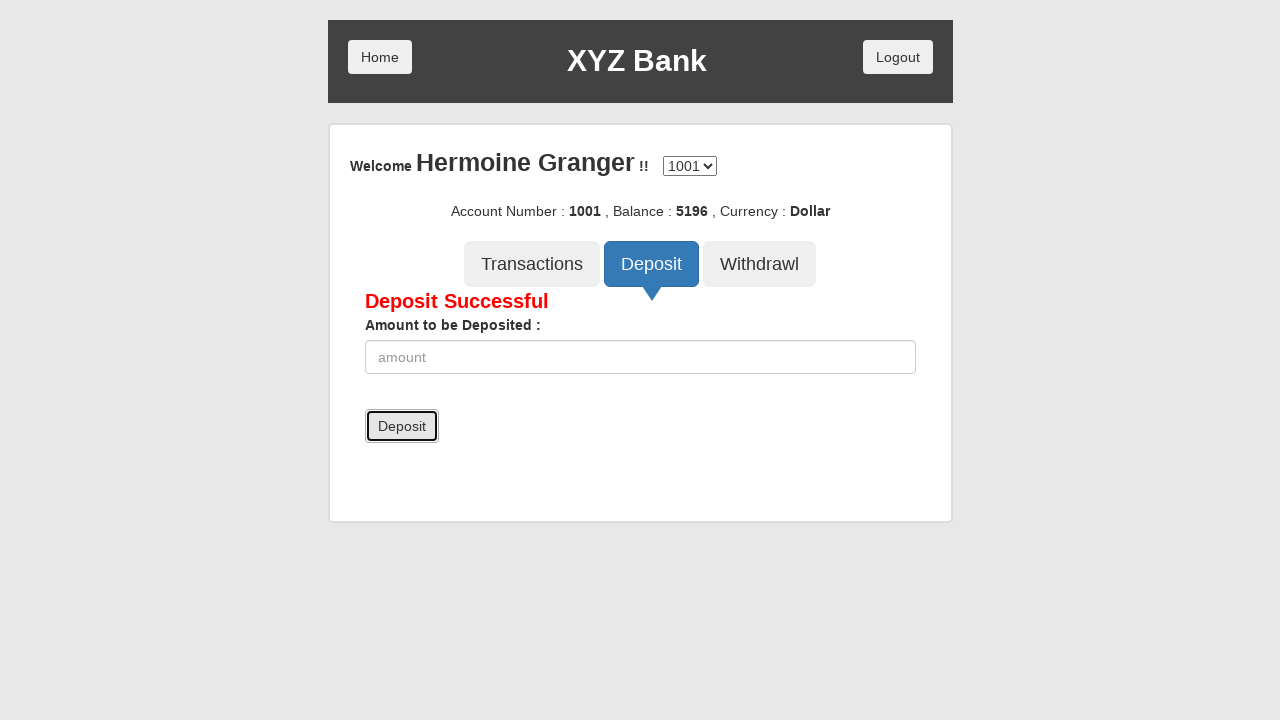

Clicked 'Withdrawl' button at (760, 264) on button:has-text('Withdrawl')
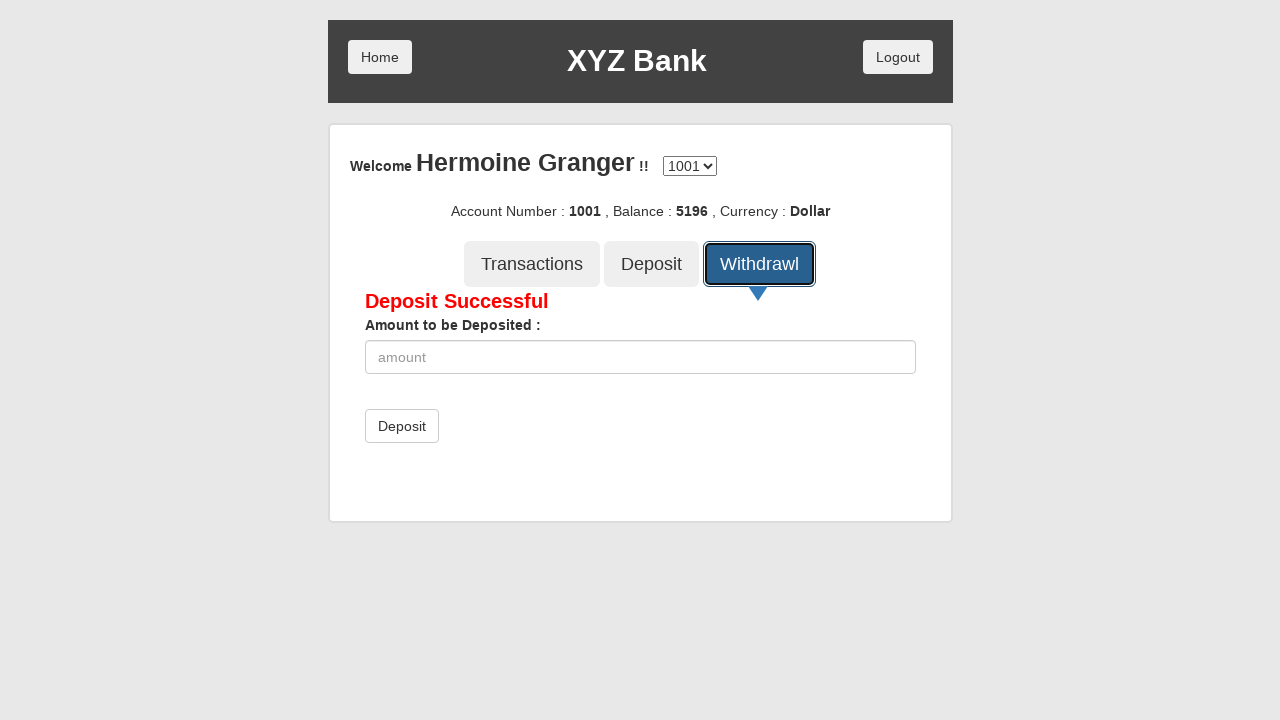

Entered withdrawal amount of 100 on input[placeholder='amount']
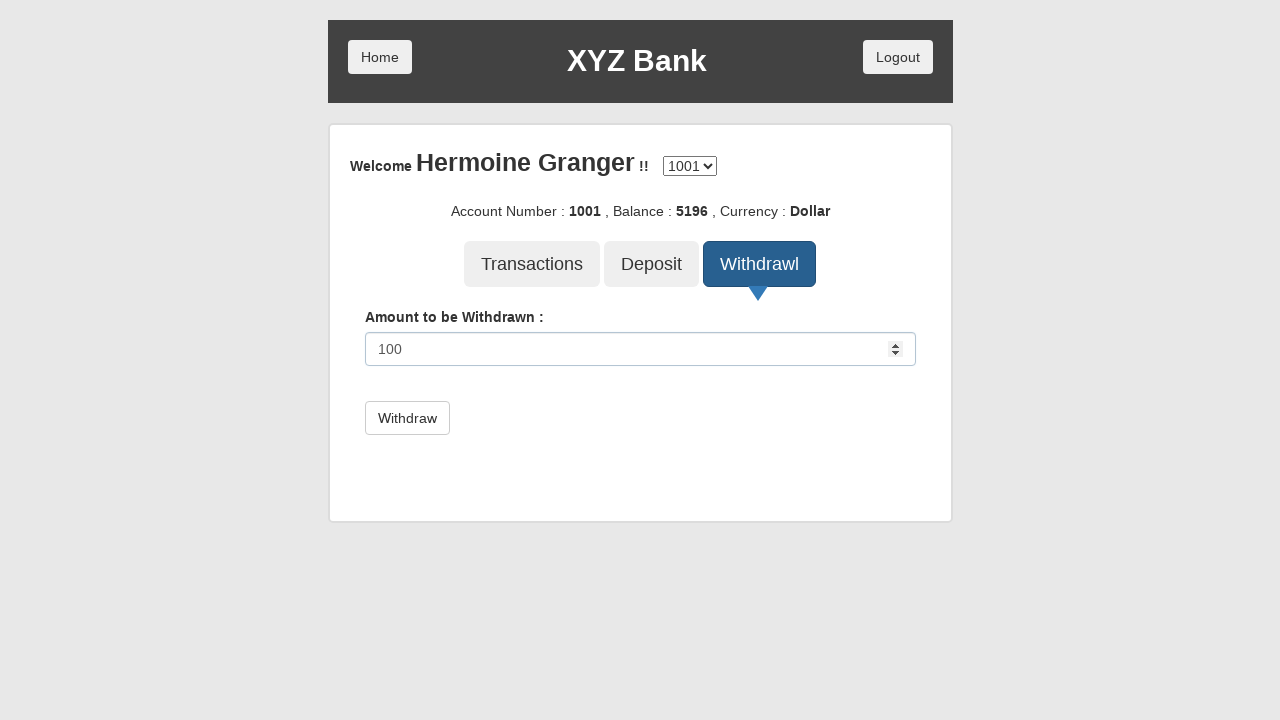

Clicked 'Withdraw' submit button at (407, 418) on button[type='submit']:has-text('Withdraw')
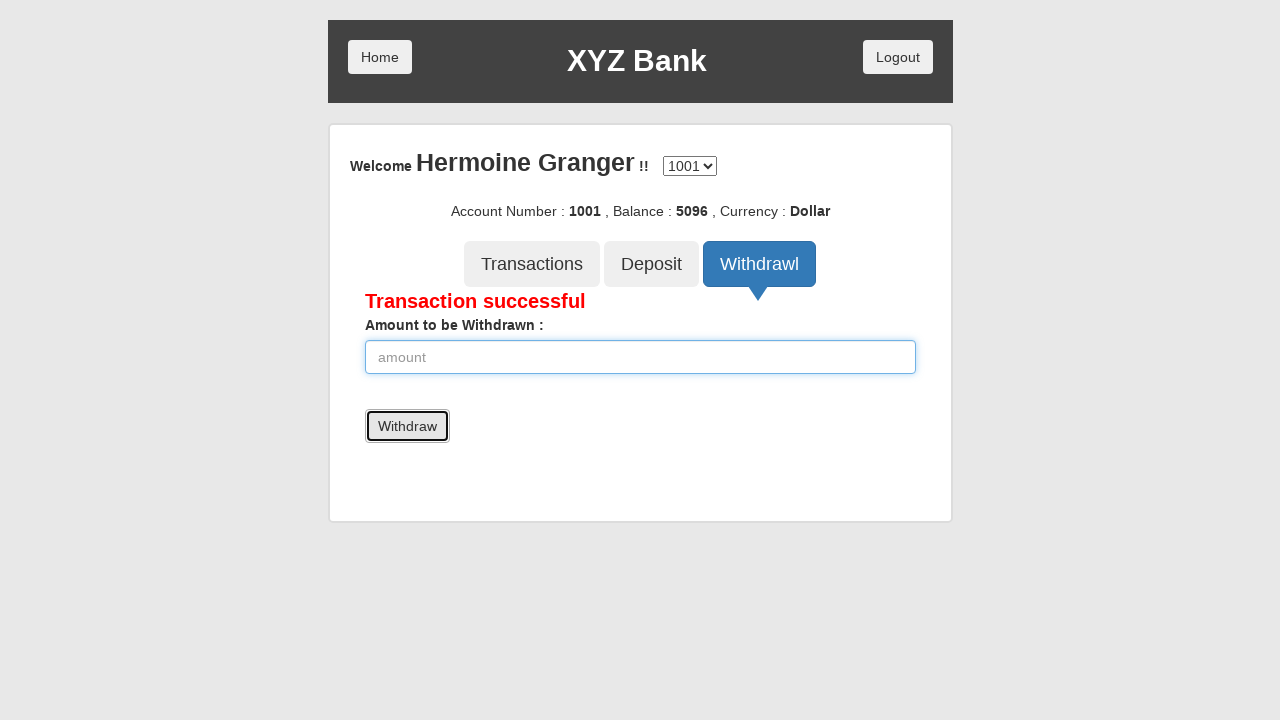

Withdrawal transaction completed successfully
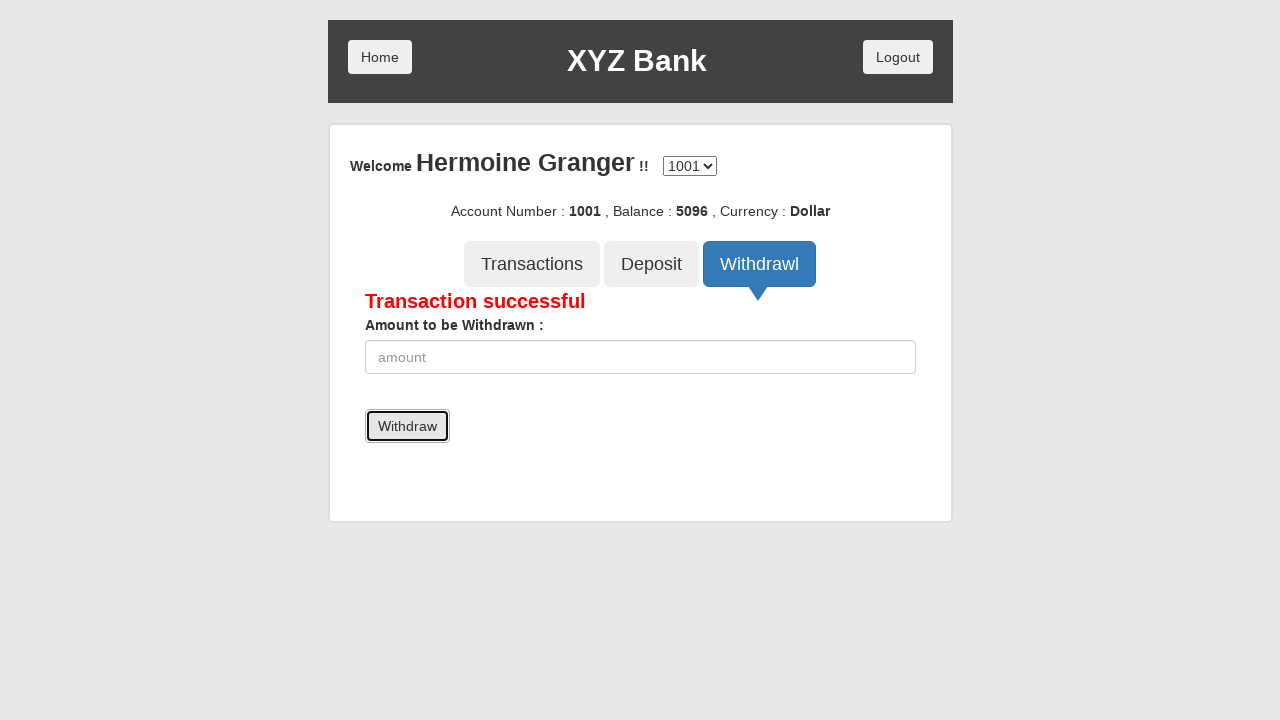

Clicked 'Logout' button to log out as customer at (898, 57) on button:has-text('Logout')
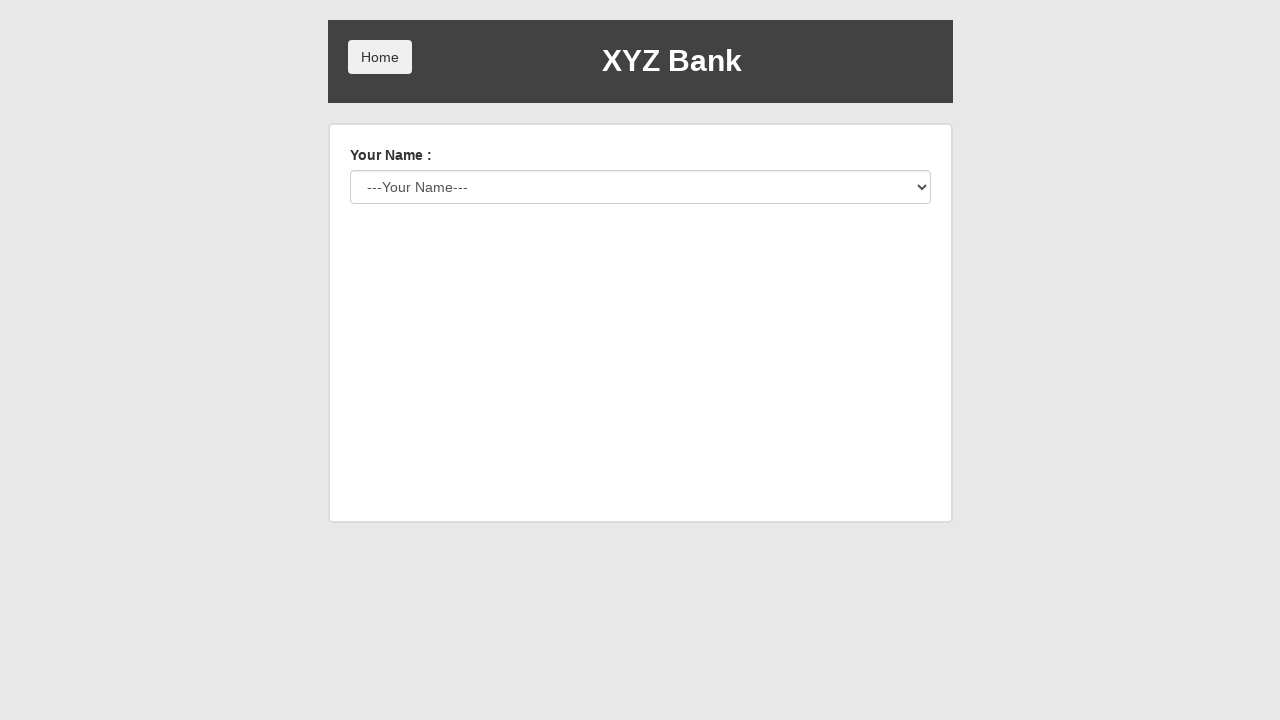

Clicked 'Home' button at (380, 57) on button:has-text('Home')
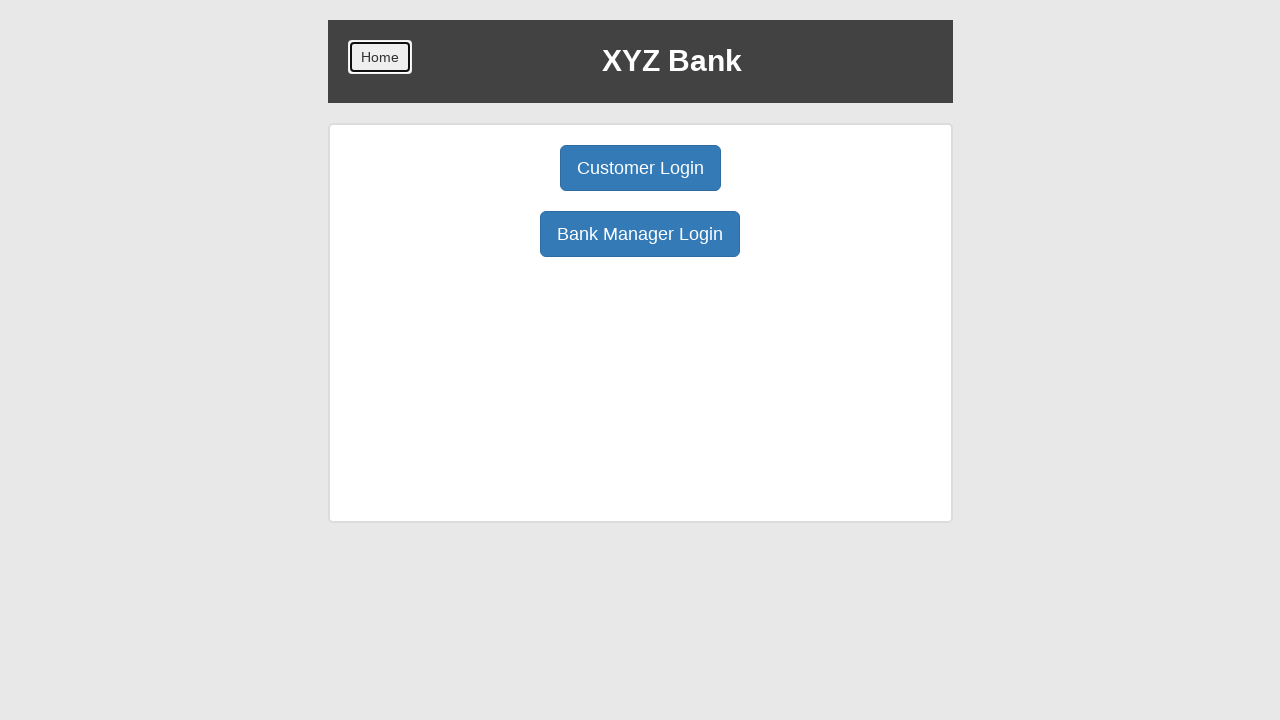

Clicked 'Bank Manager Login' button to return to manager mode at (640, 234) on button:has-text('Bank Manager Login')
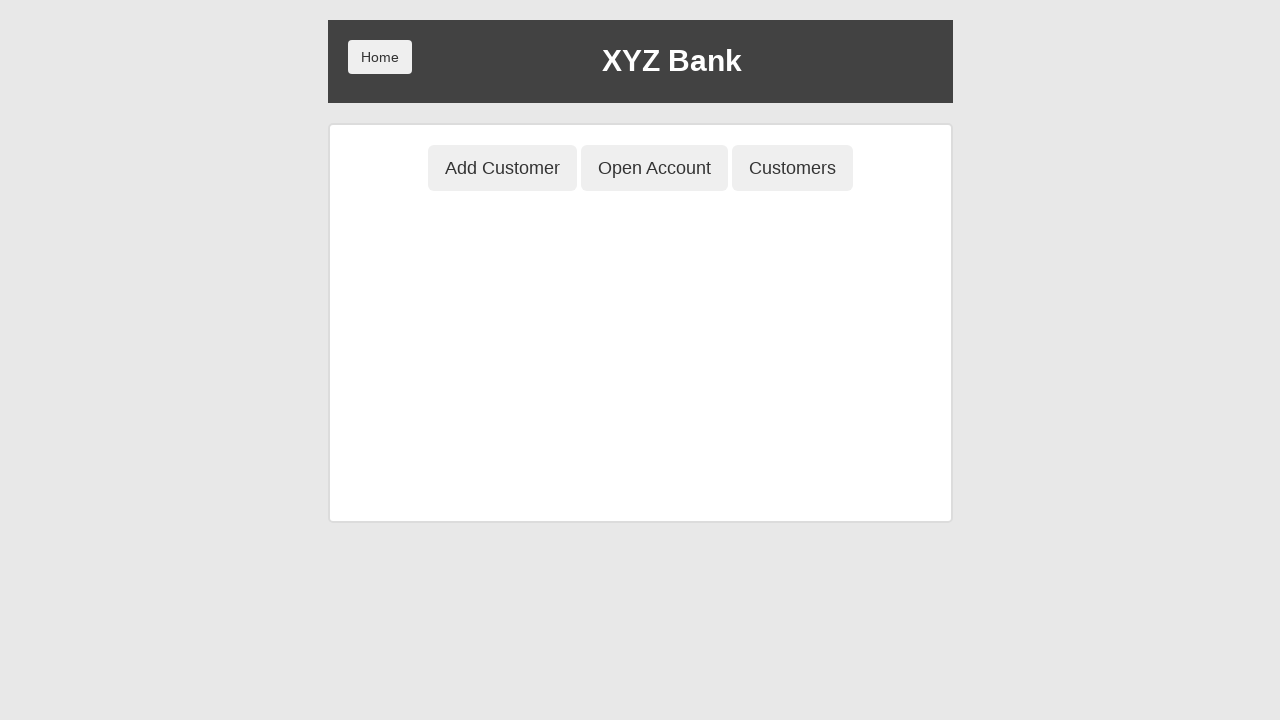

Clicked 'Customers' button to view all customers for deletion at (792, 168) on button:has-text('Customers')
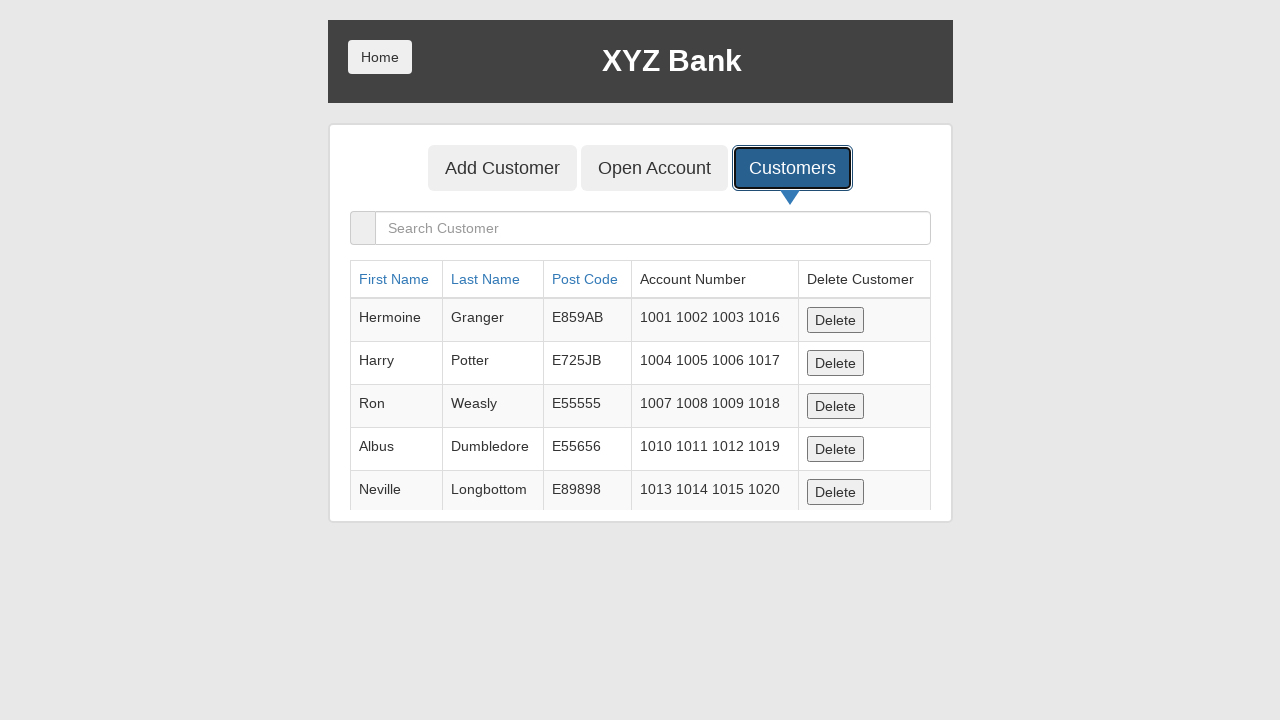

Clicked 'Delete' button to remove customer 1 at (835, 320) on button:has-text('Delete') >> nth=0
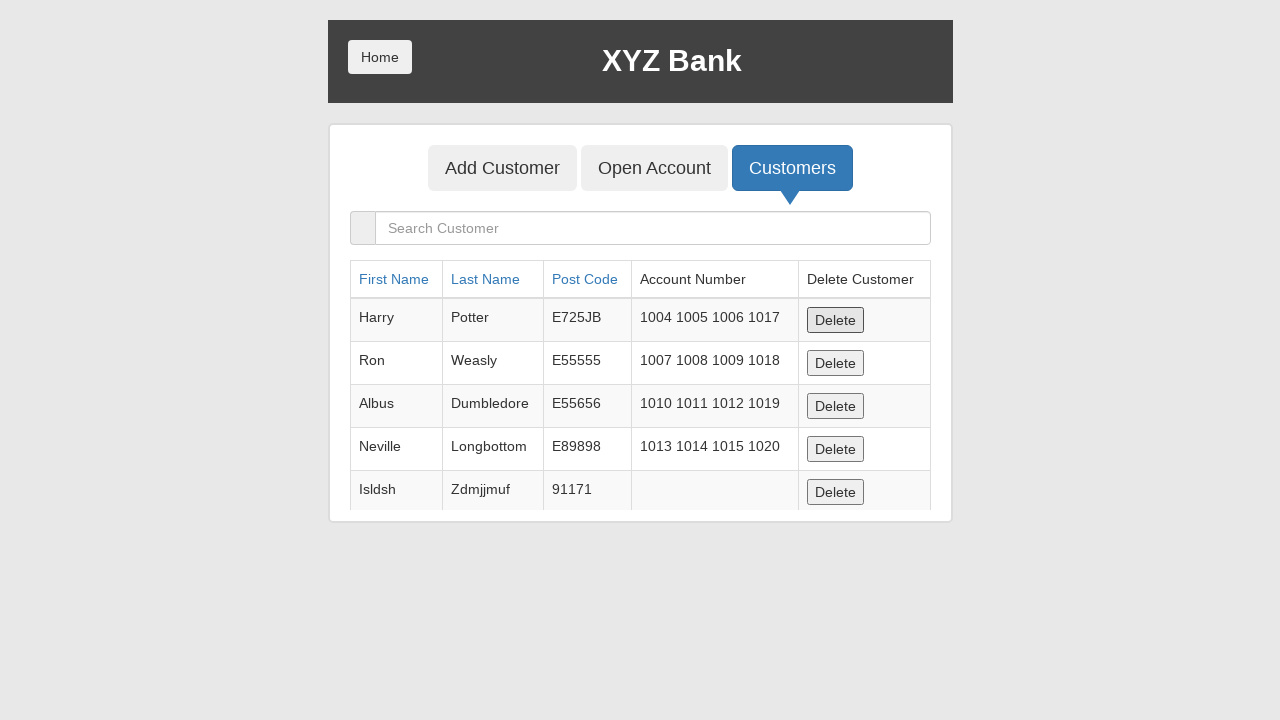

Waited for customer 1 deletion to complete
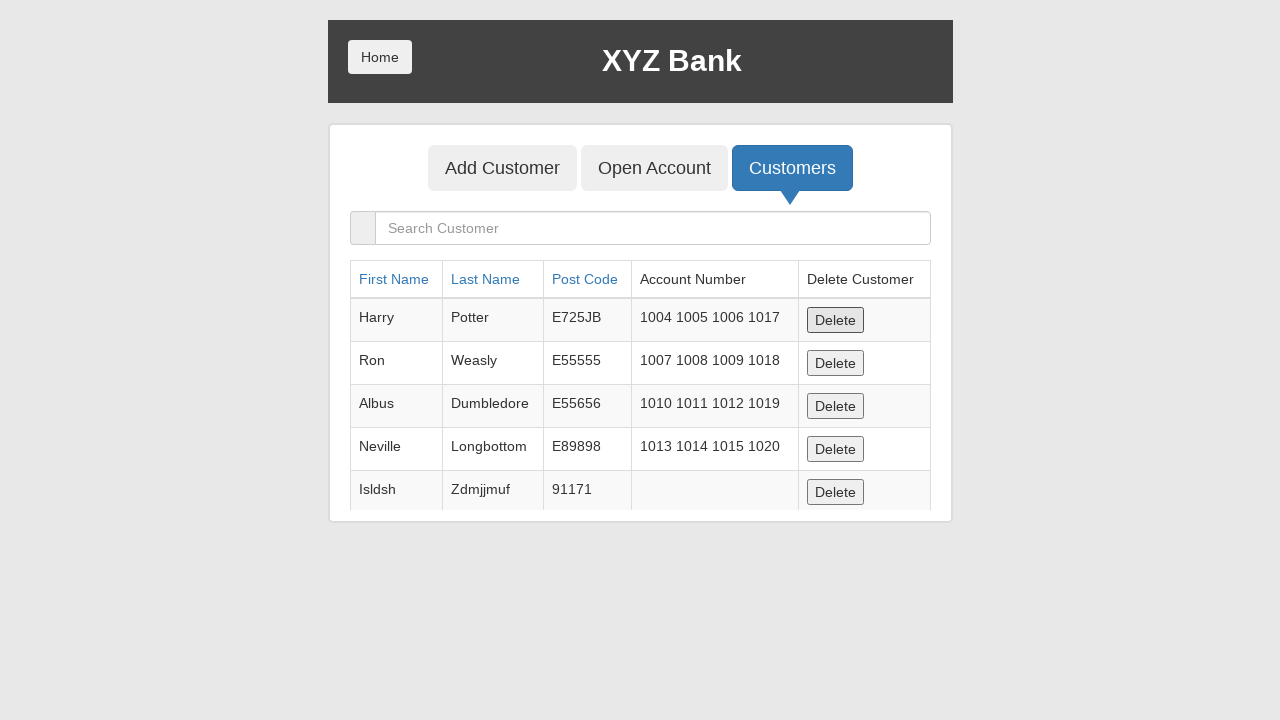

Clicked 'Delete' button to remove customer 2 at (835, 320) on button:has-text('Delete') >> nth=0
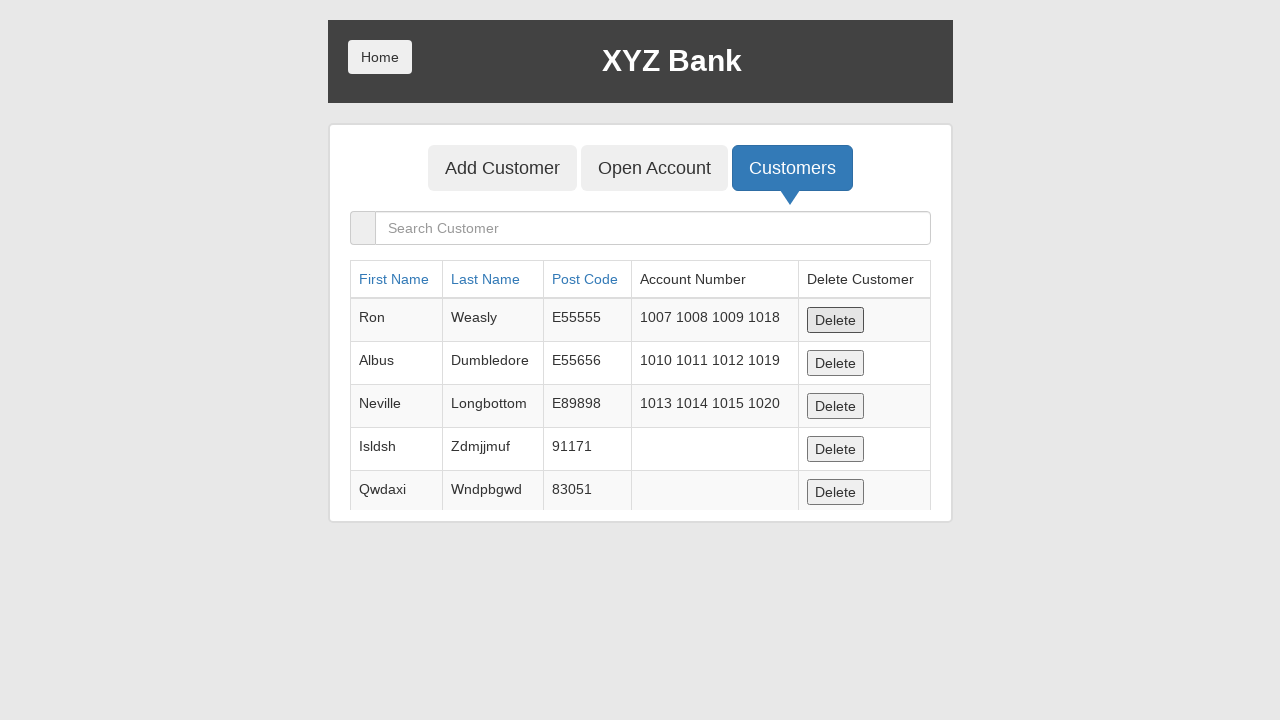

Waited for customer 2 deletion to complete
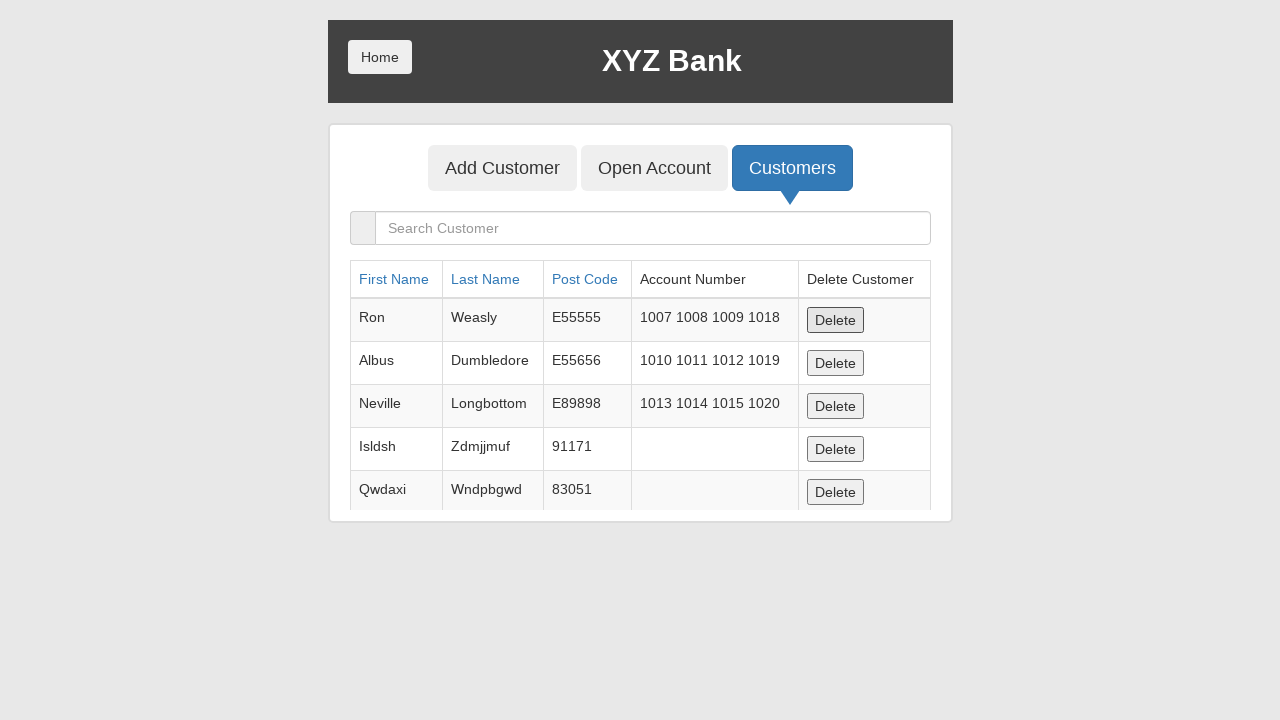

Clicked 'Delete' button to remove customer 3 at (835, 320) on button:has-text('Delete') >> nth=0
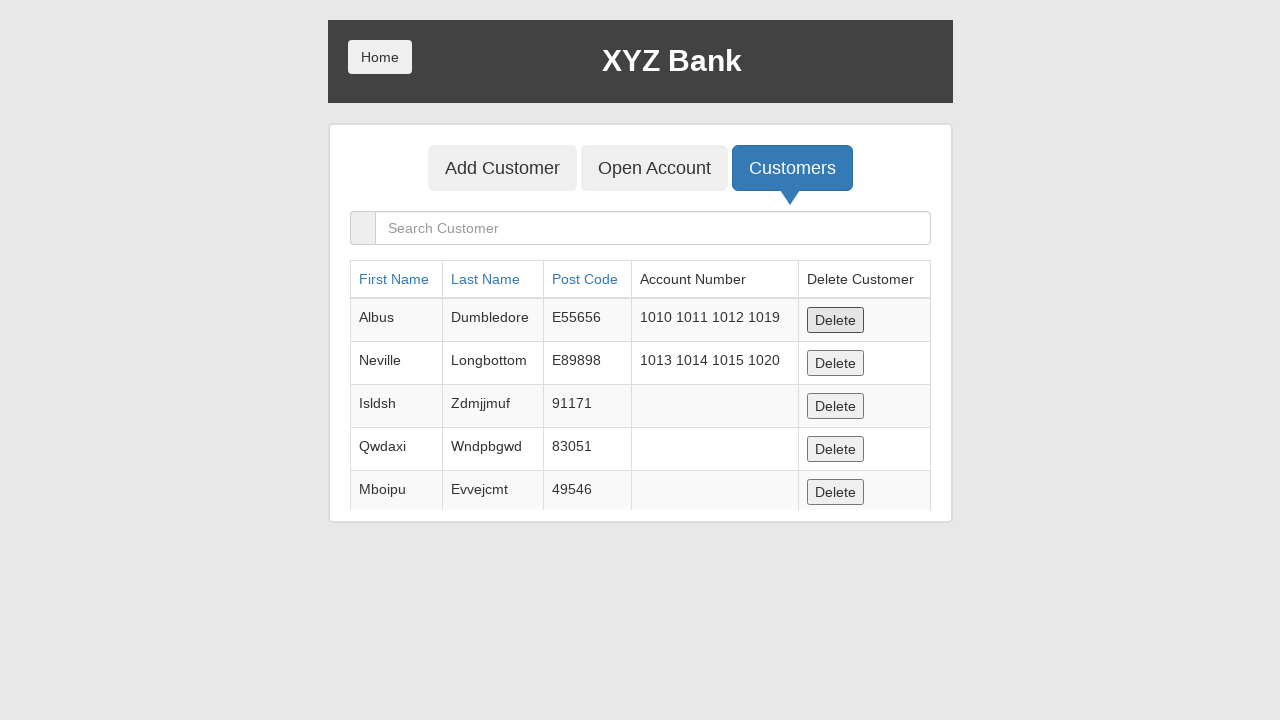

Waited for customer 3 deletion to complete
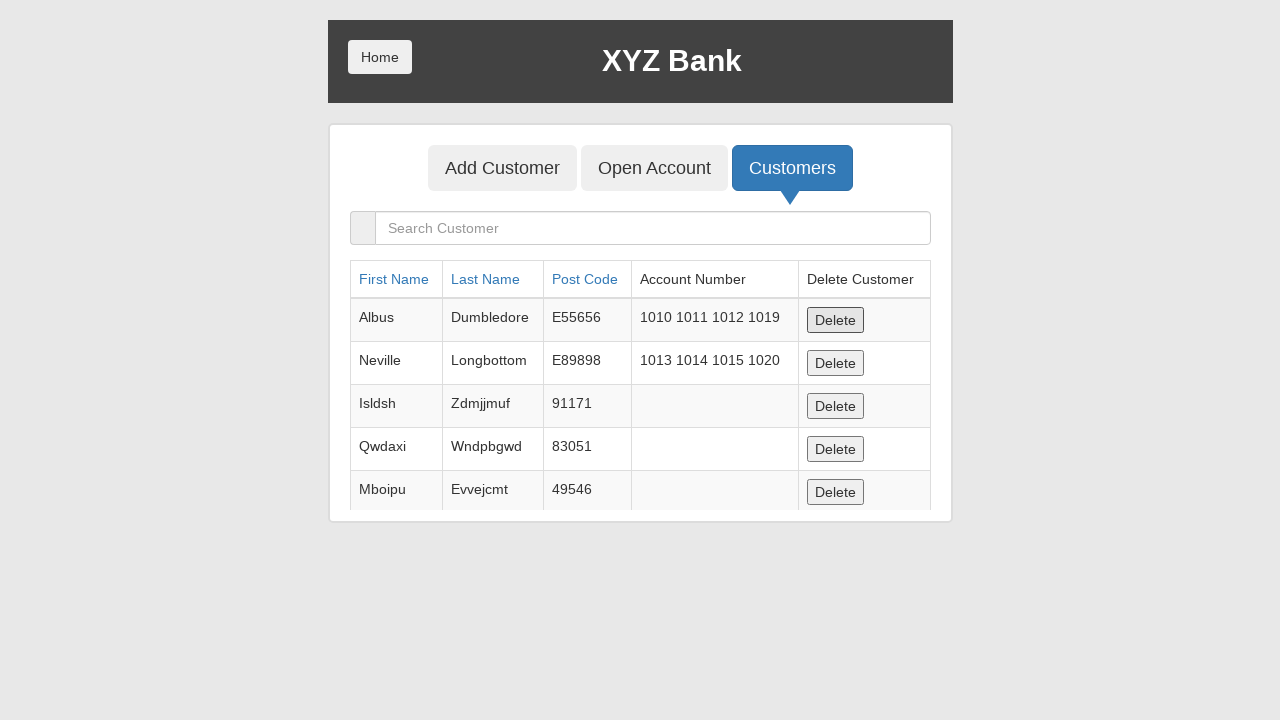

Clicked 'Delete' button to remove customer 4 at (835, 320) on button:has-text('Delete') >> nth=0
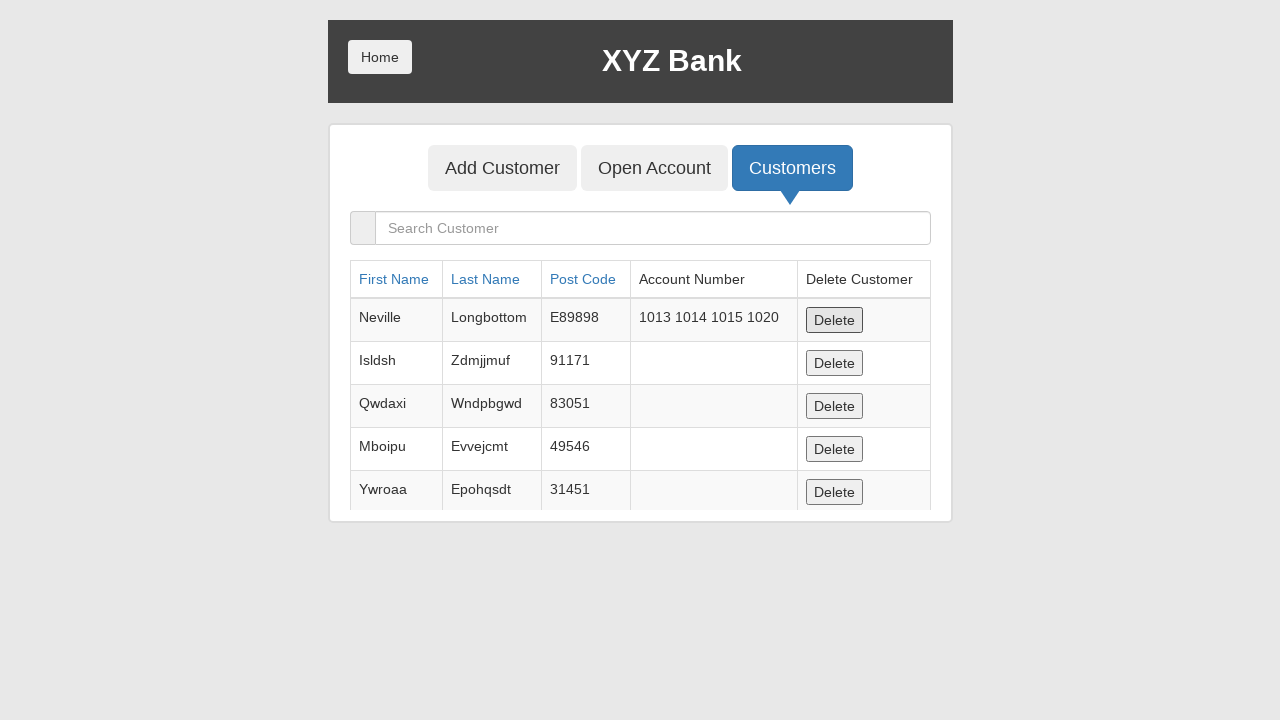

Waited for customer 4 deletion to complete
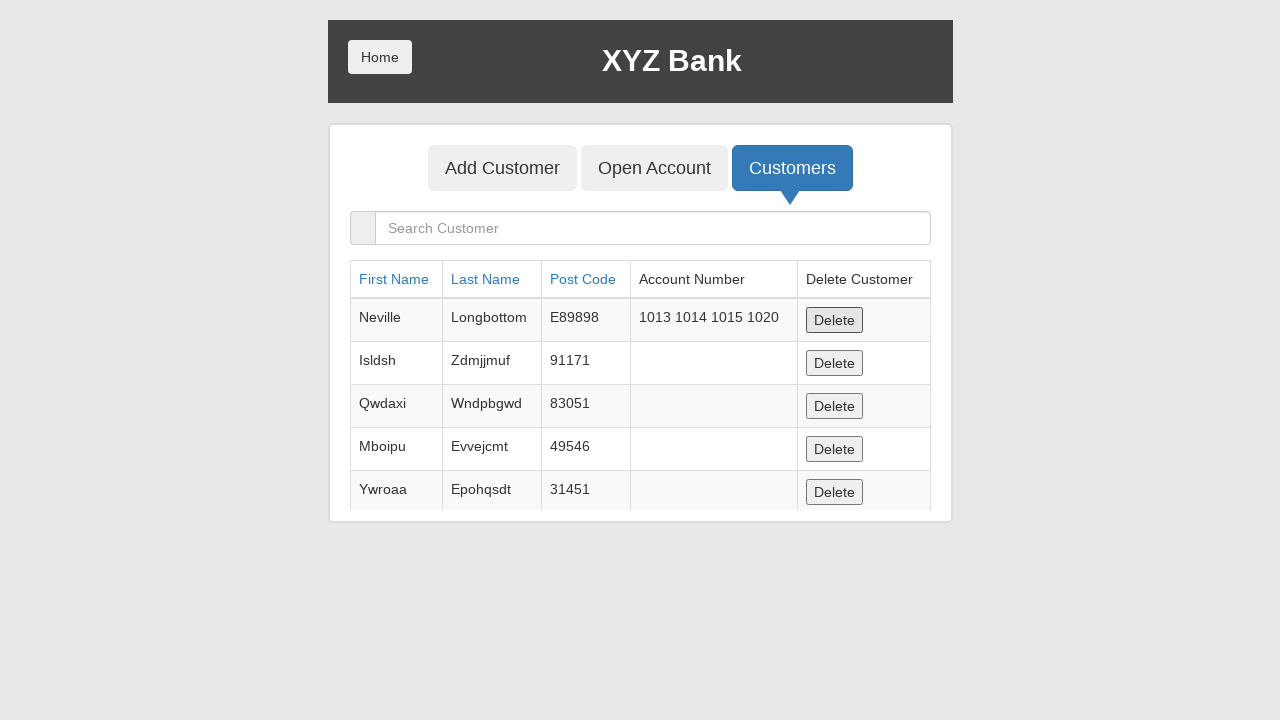

Clicked 'Delete' button to remove customer 5 at (835, 320) on button:has-text('Delete') >> nth=0
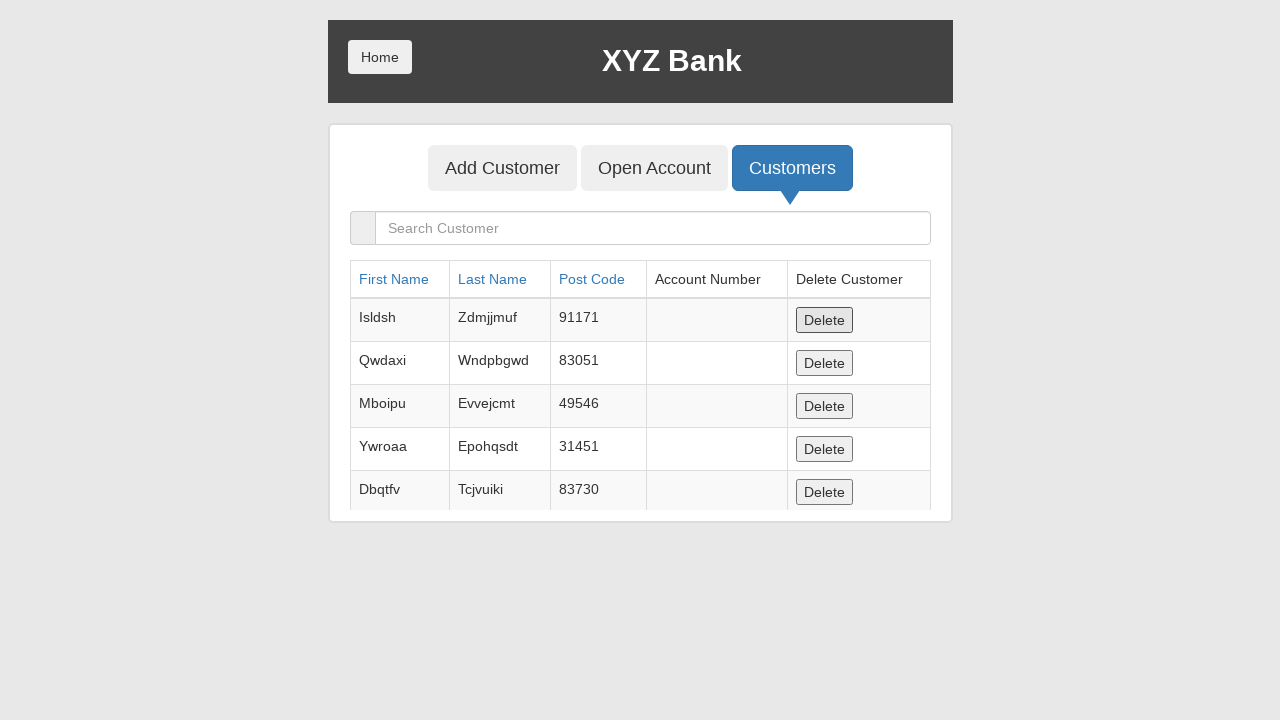

Waited for customer 5 deletion to complete
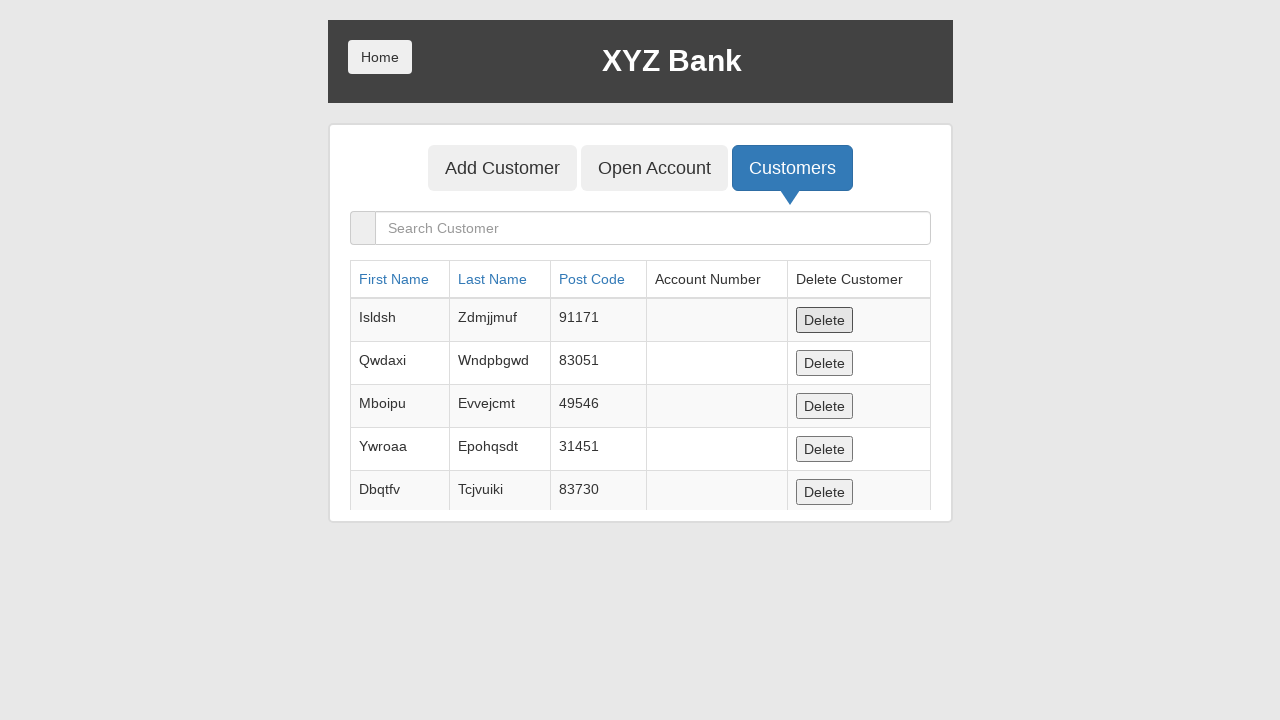

Clicked 'Delete' button to remove customer 6 at (825, 320) on button:has-text('Delete') >> nth=0
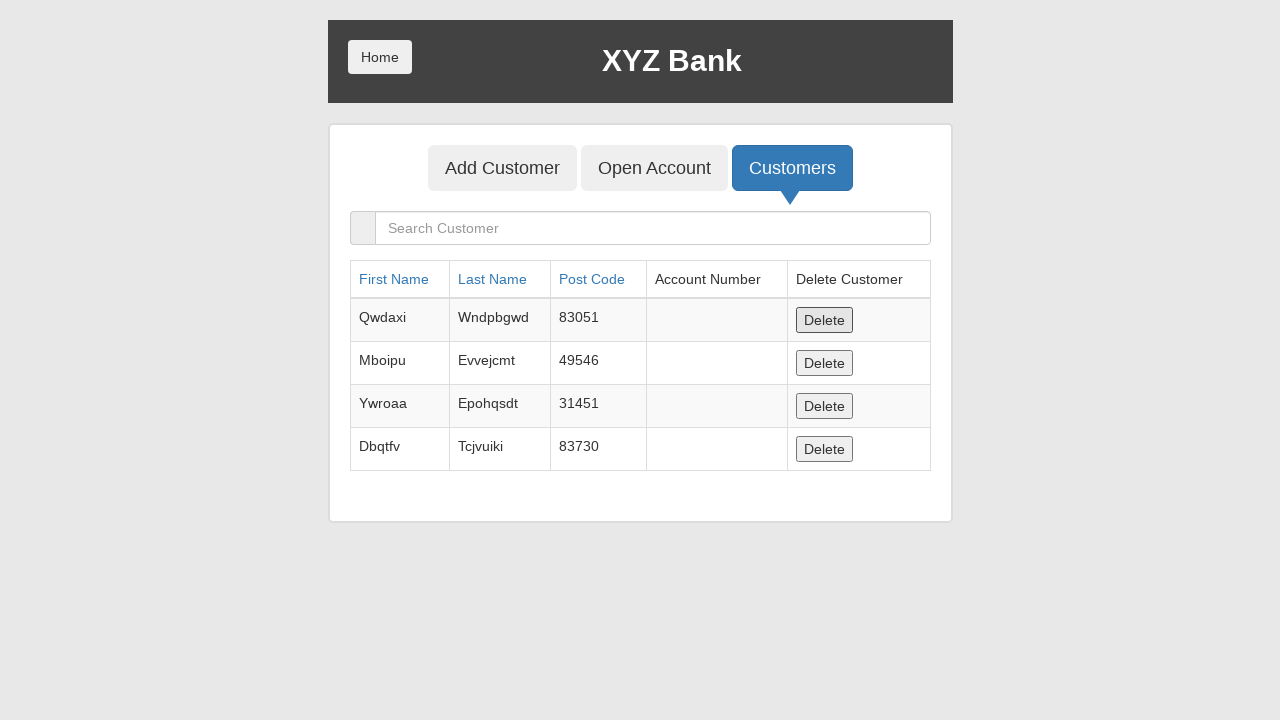

Waited for customer 6 deletion to complete
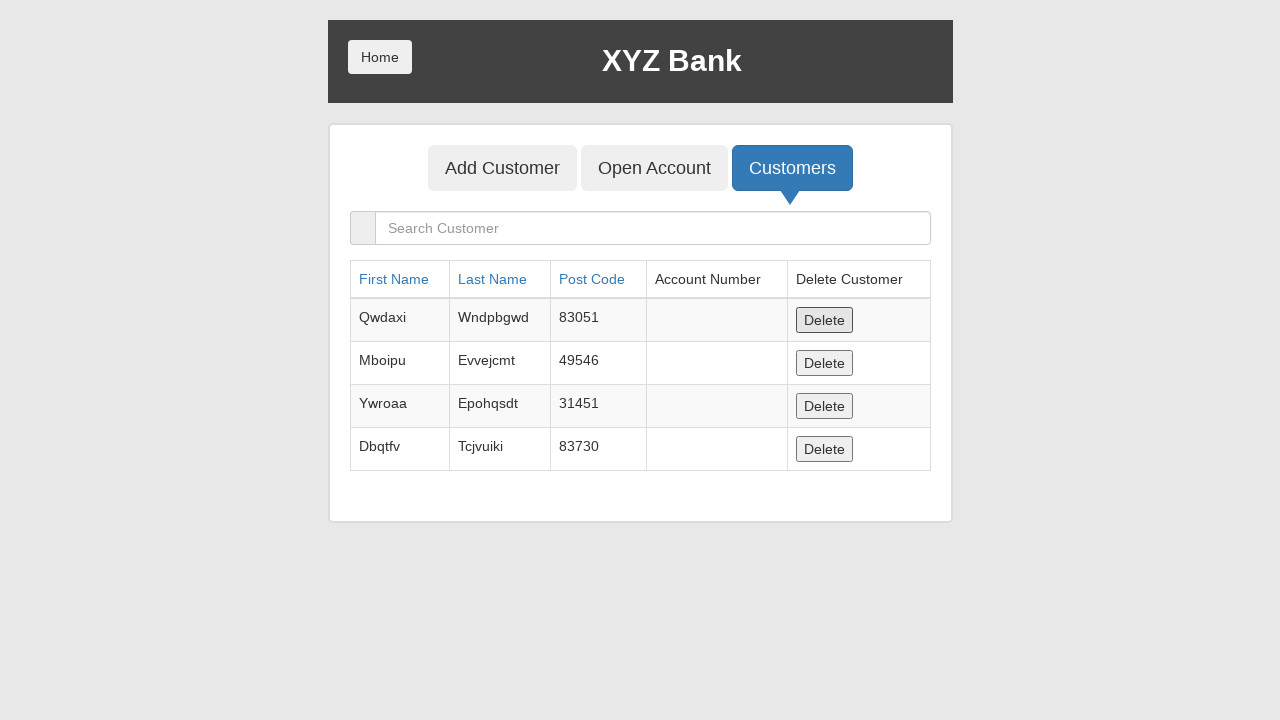

Clicked 'Delete' button to remove customer 7 at (825, 320) on button:has-text('Delete') >> nth=0
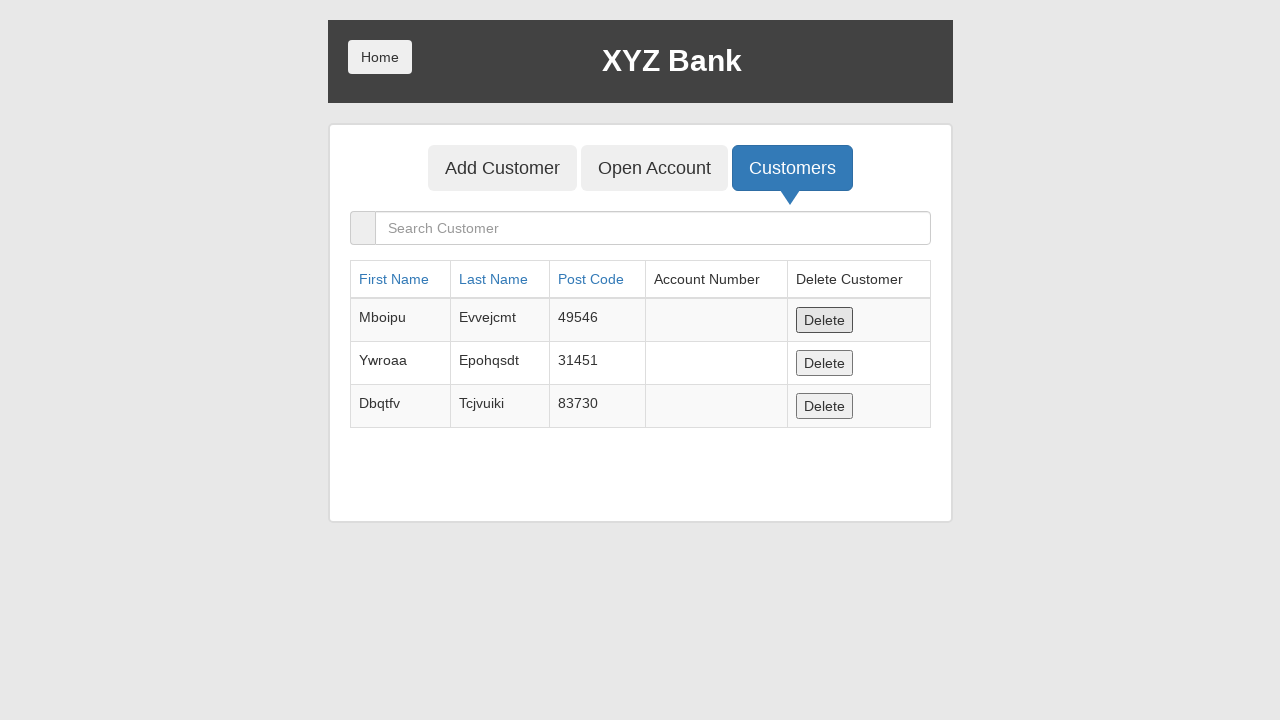

Waited for customer 7 deletion to complete
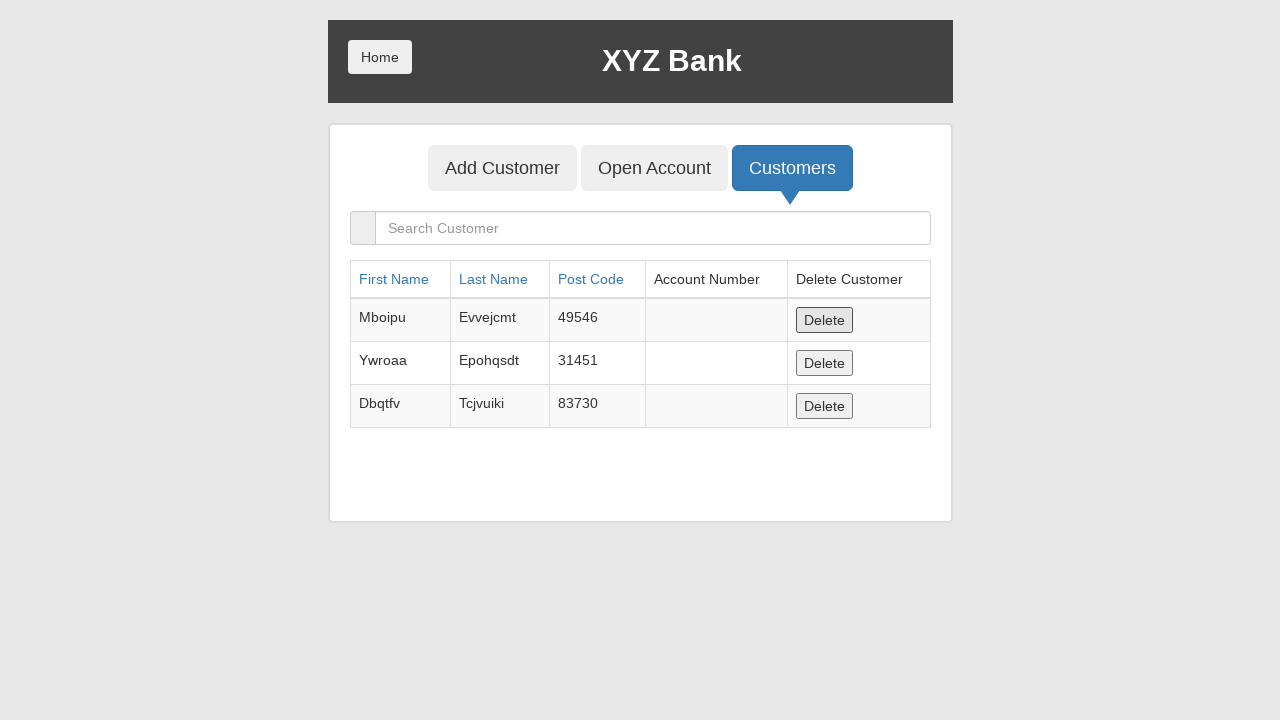

Clicked 'Delete' button to remove customer 8 at (824, 320) on button:has-text('Delete') >> nth=0
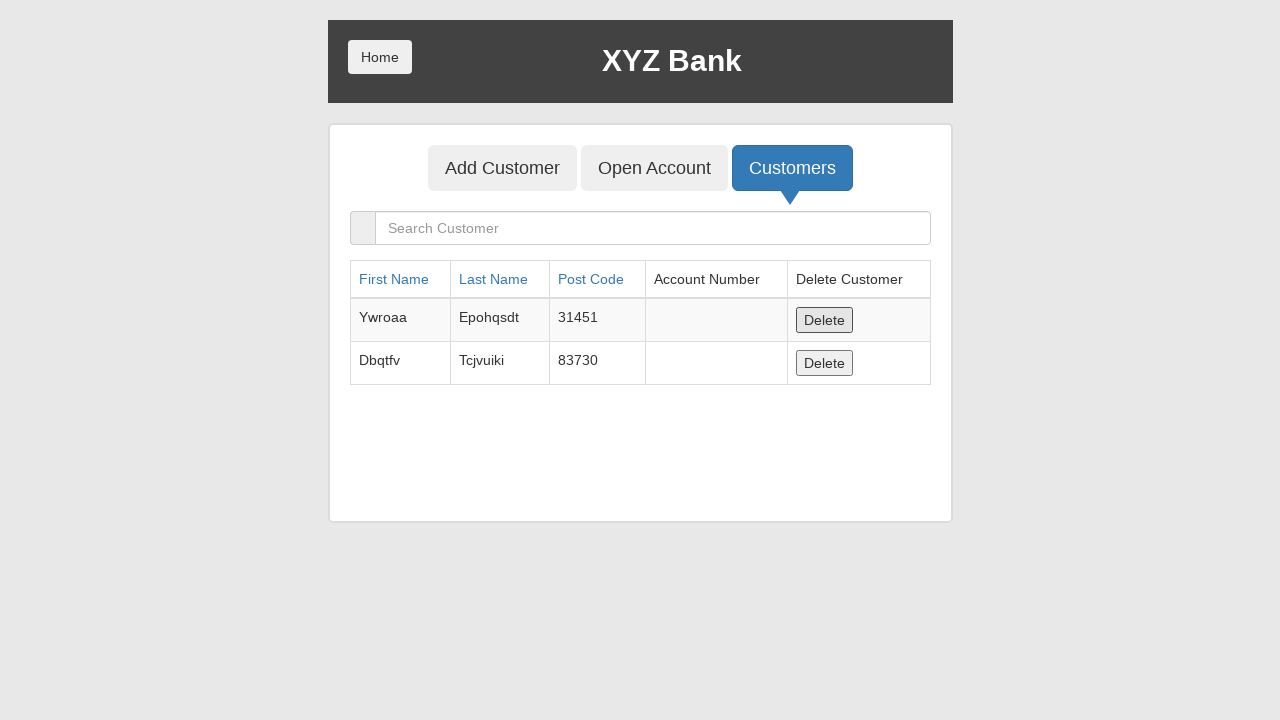

Waited for customer 8 deletion to complete
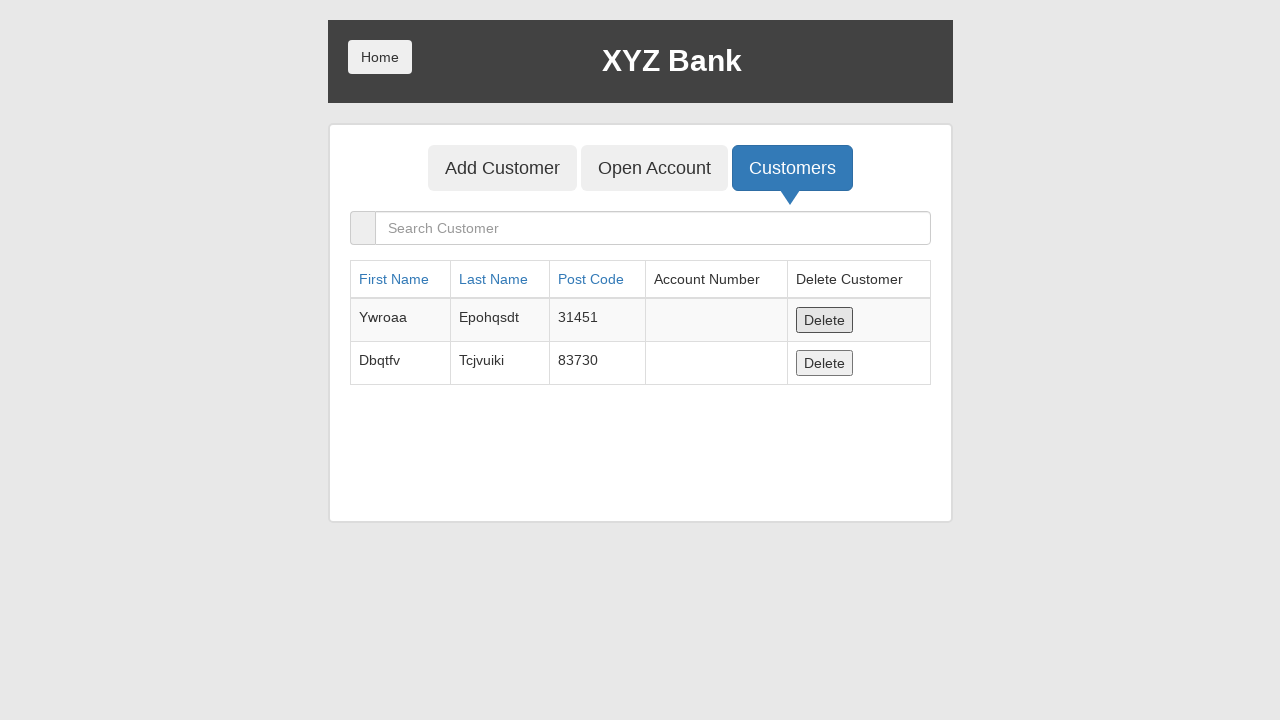

Clicked 'Delete' button to remove customer 9 at (824, 320) on button:has-text('Delete') >> nth=0
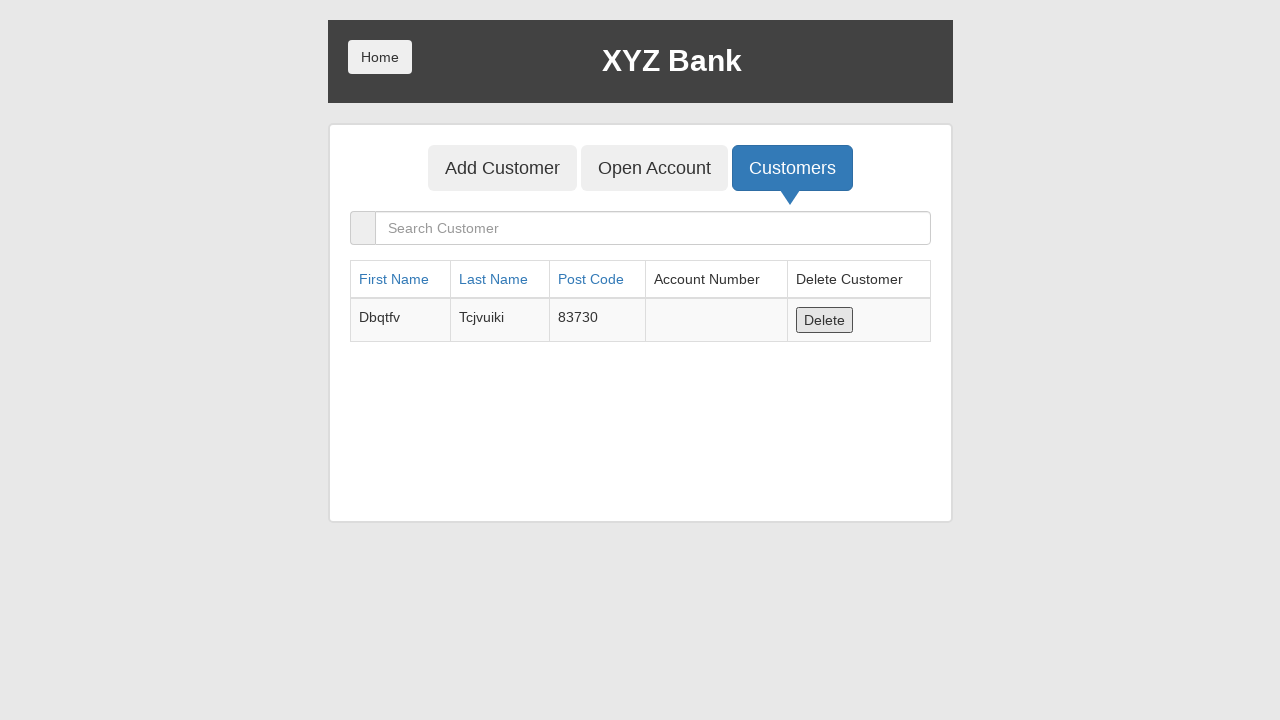

Waited for customer 9 deletion to complete
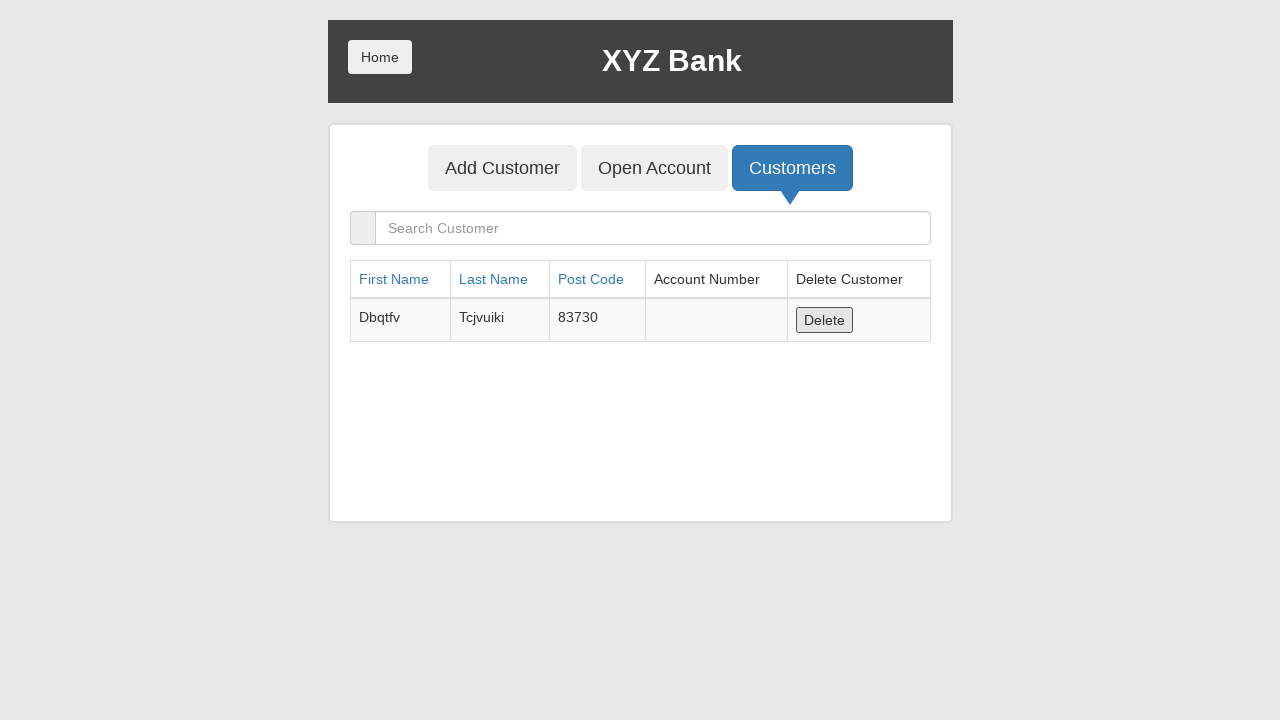

Clicked 'Delete' button to remove customer 10 at (824, 320) on button:has-text('Delete') >> nth=0
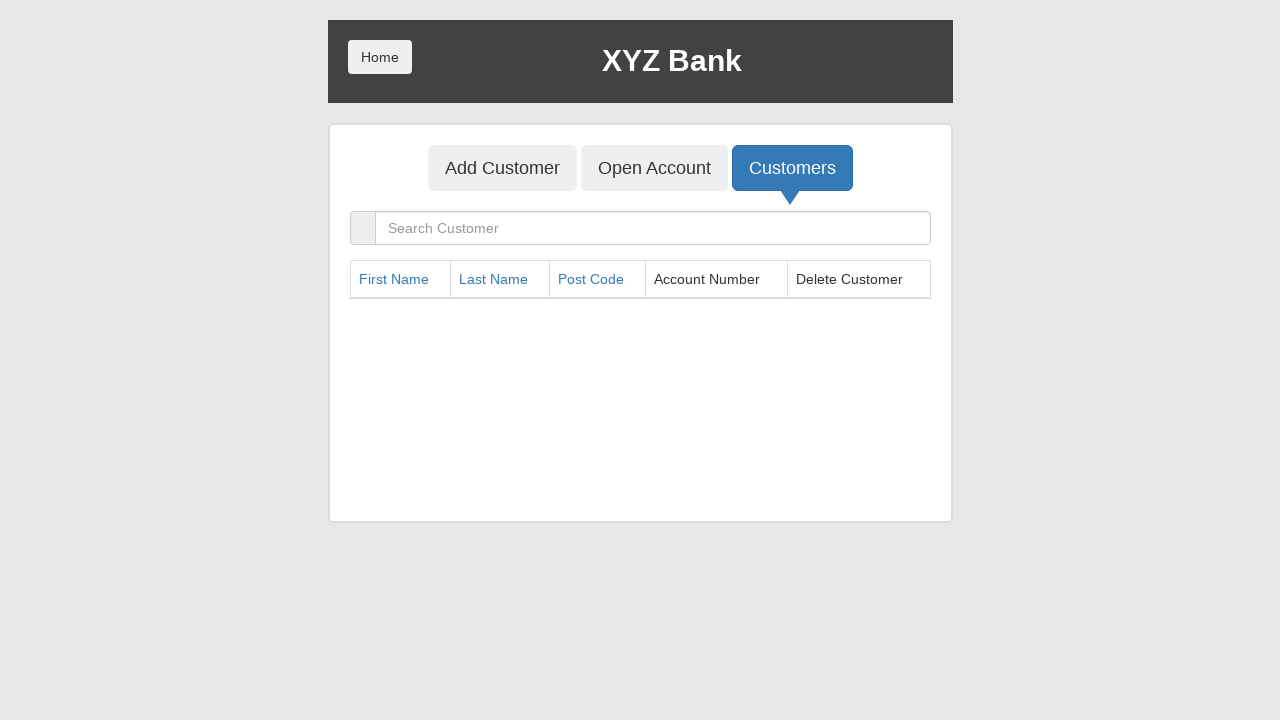

Waited for customer 10 deletion to complete
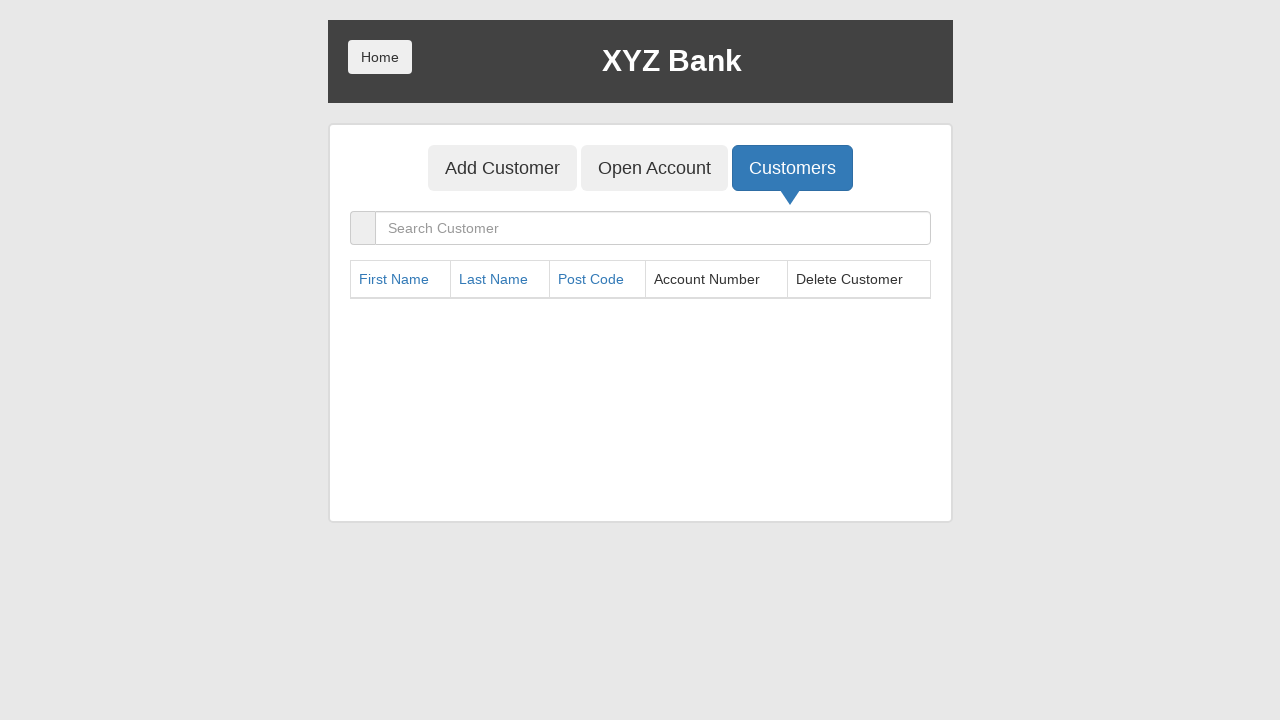

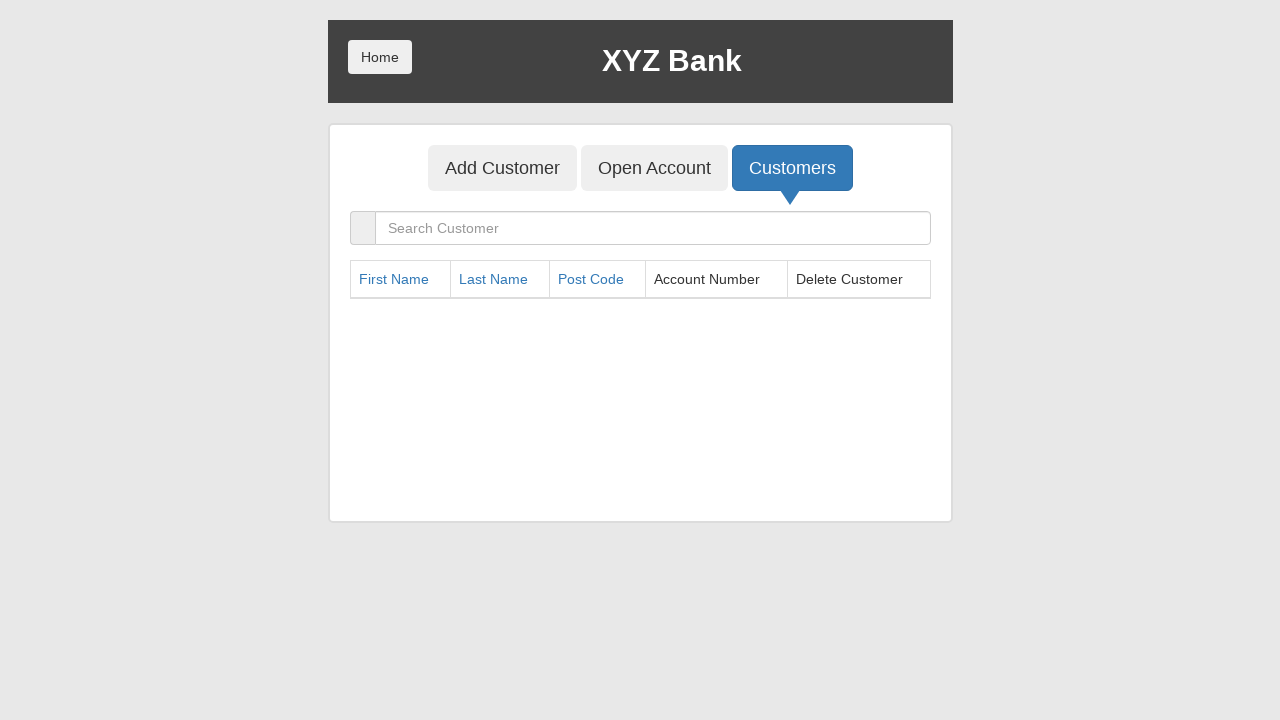